Tests a large form by filling all input fields with the same value and submitting the form by clicking the submit button.

Starting URL: http://suninjuly.github.io/huge_form.html

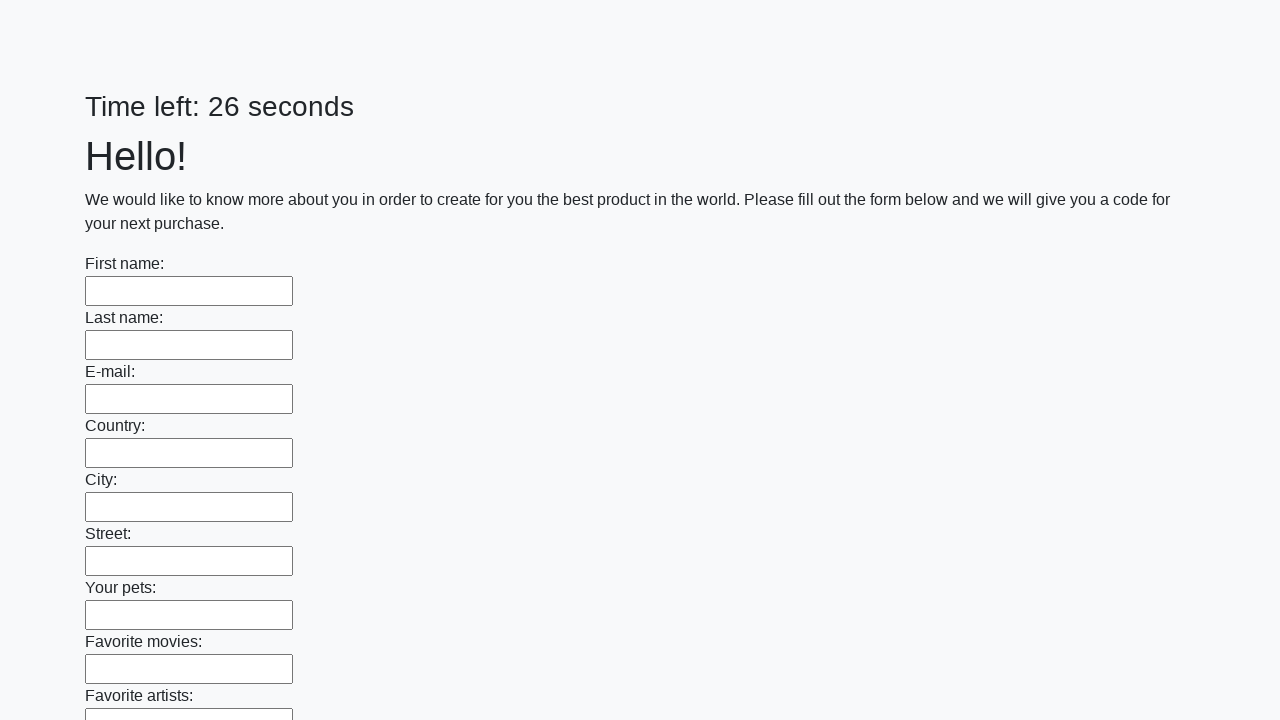

Located all input elements on the huge form
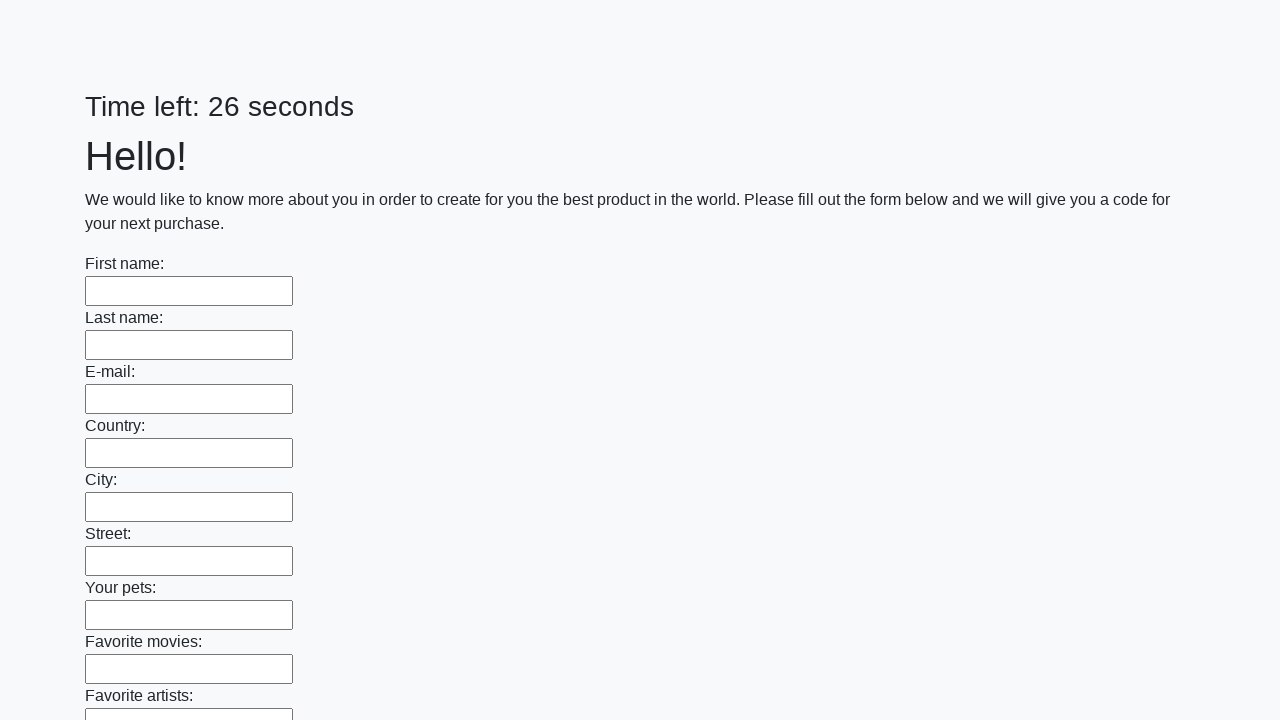

Filled an input field with 'kyky' on input >> nth=0
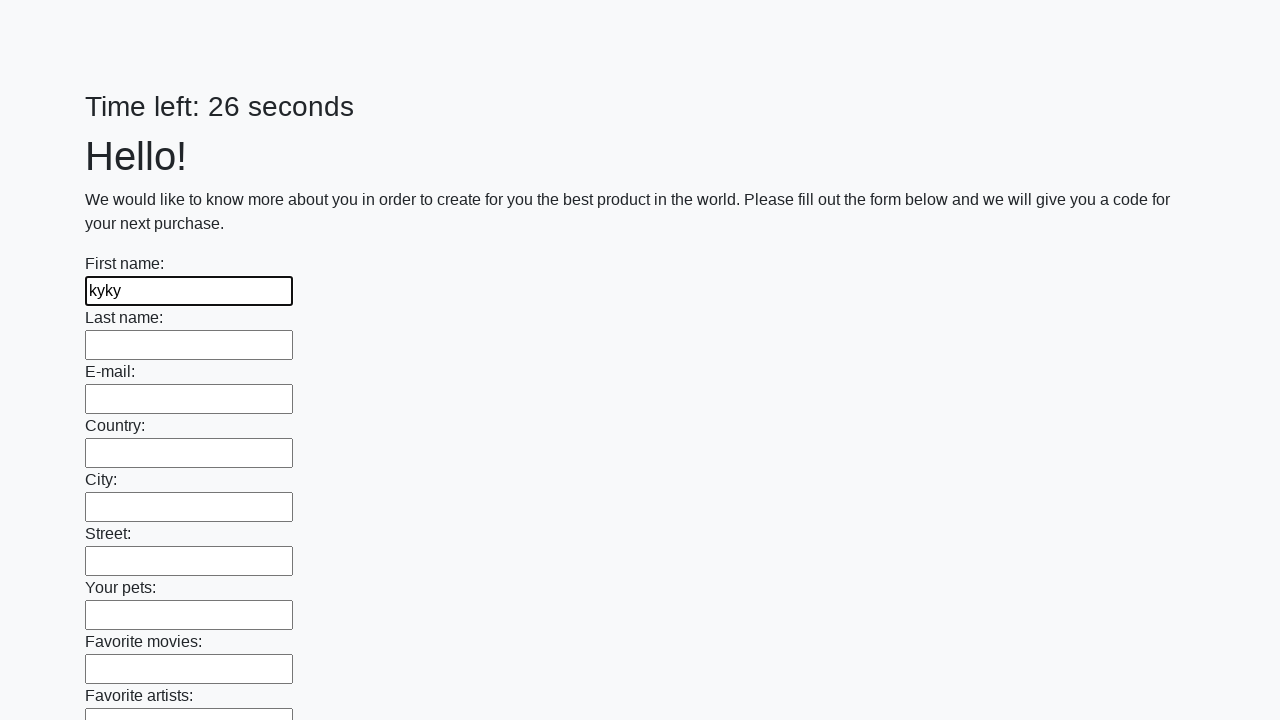

Filled an input field with 'kyky' on input >> nth=1
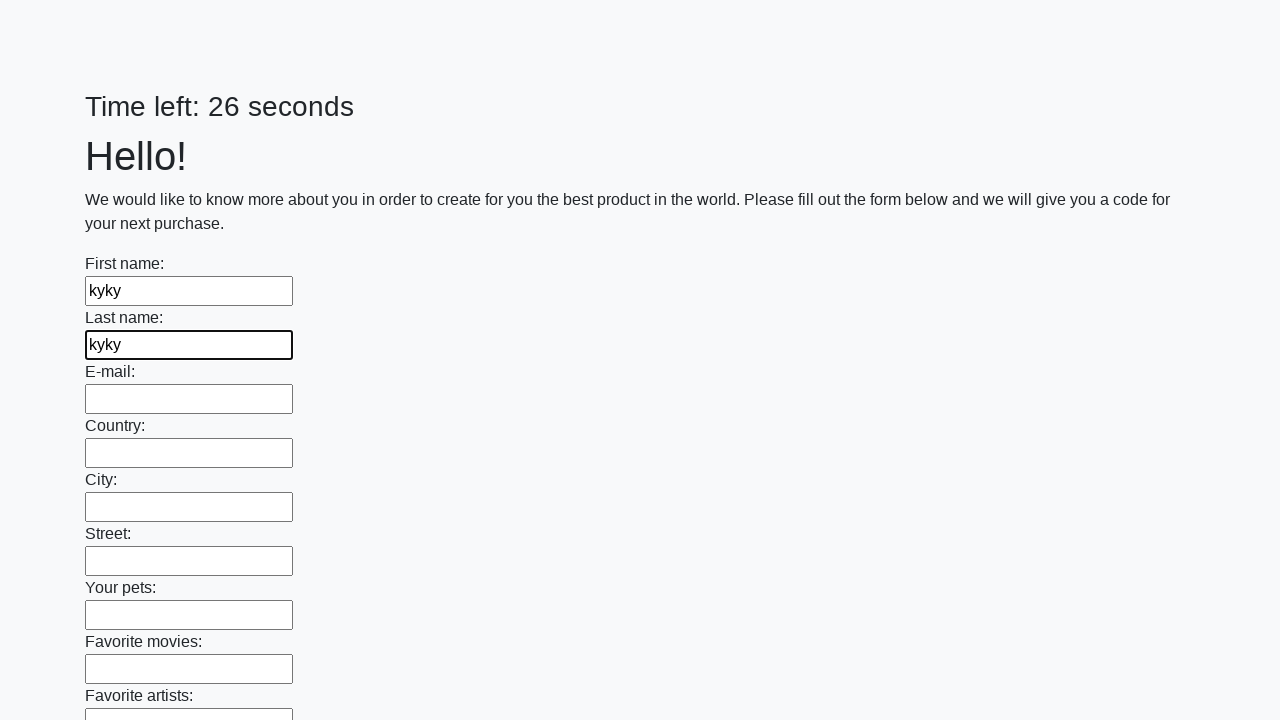

Filled an input field with 'kyky' on input >> nth=2
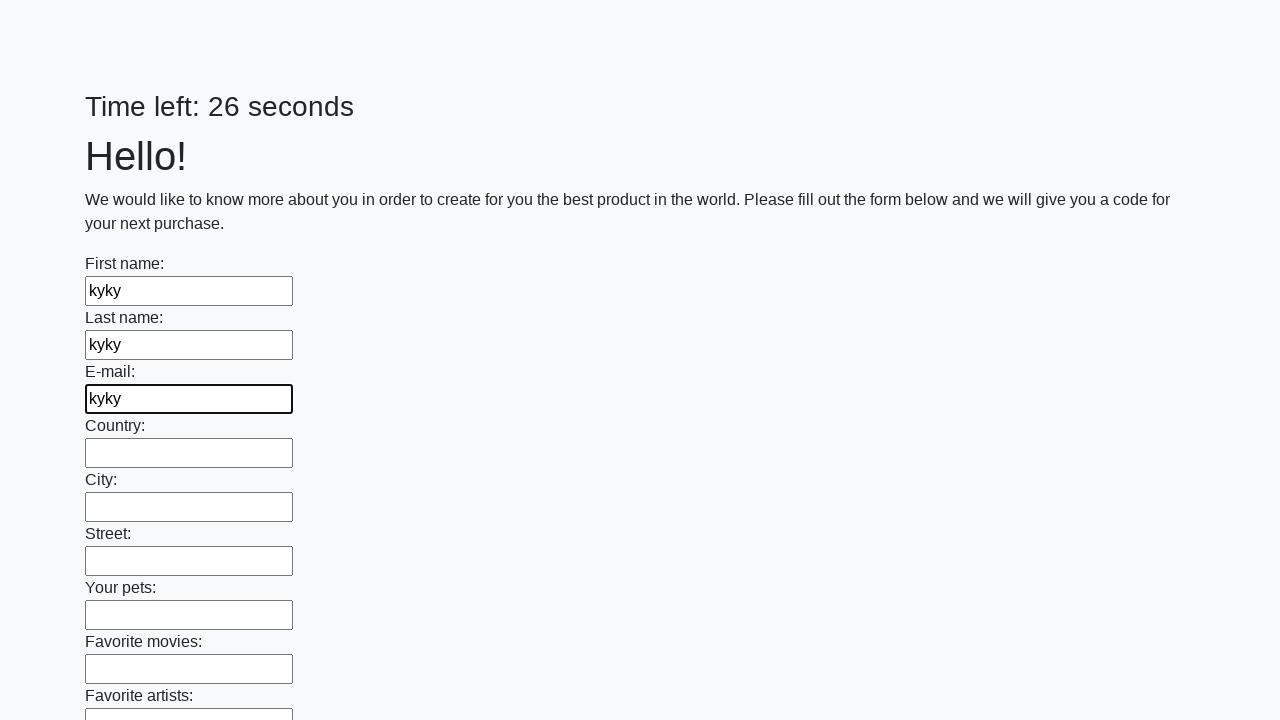

Filled an input field with 'kyky' on input >> nth=3
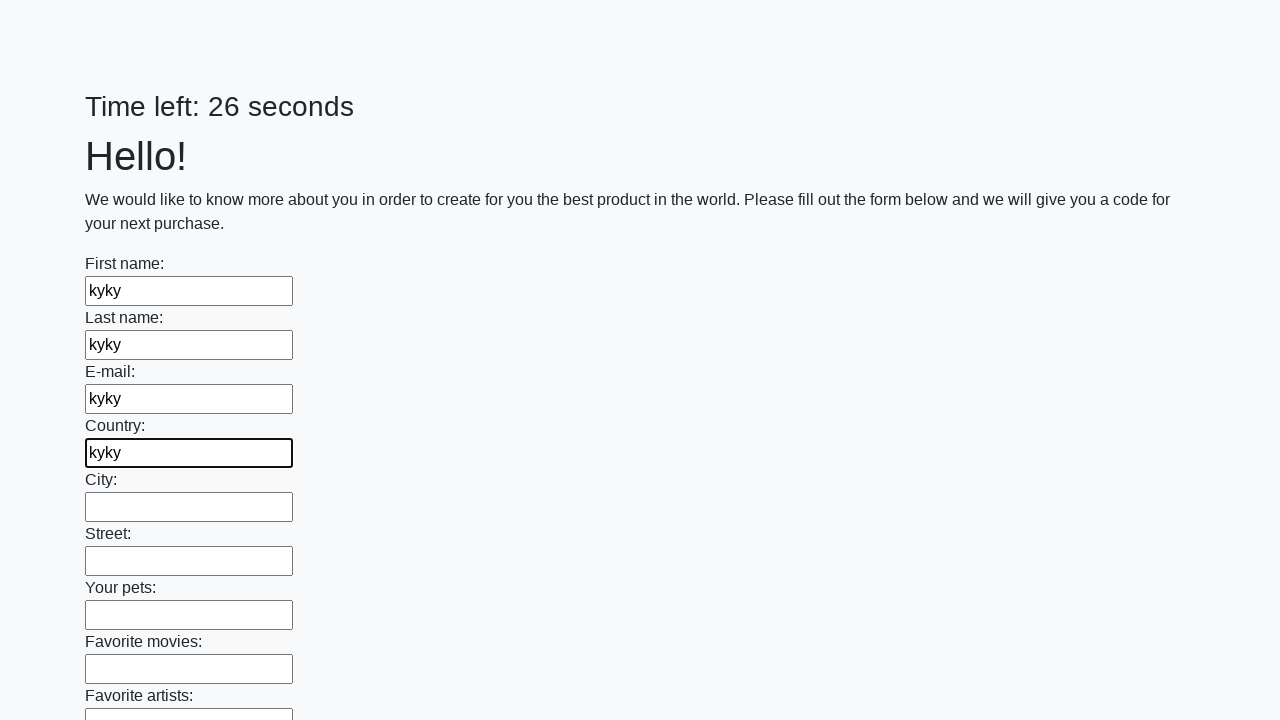

Filled an input field with 'kyky' on input >> nth=4
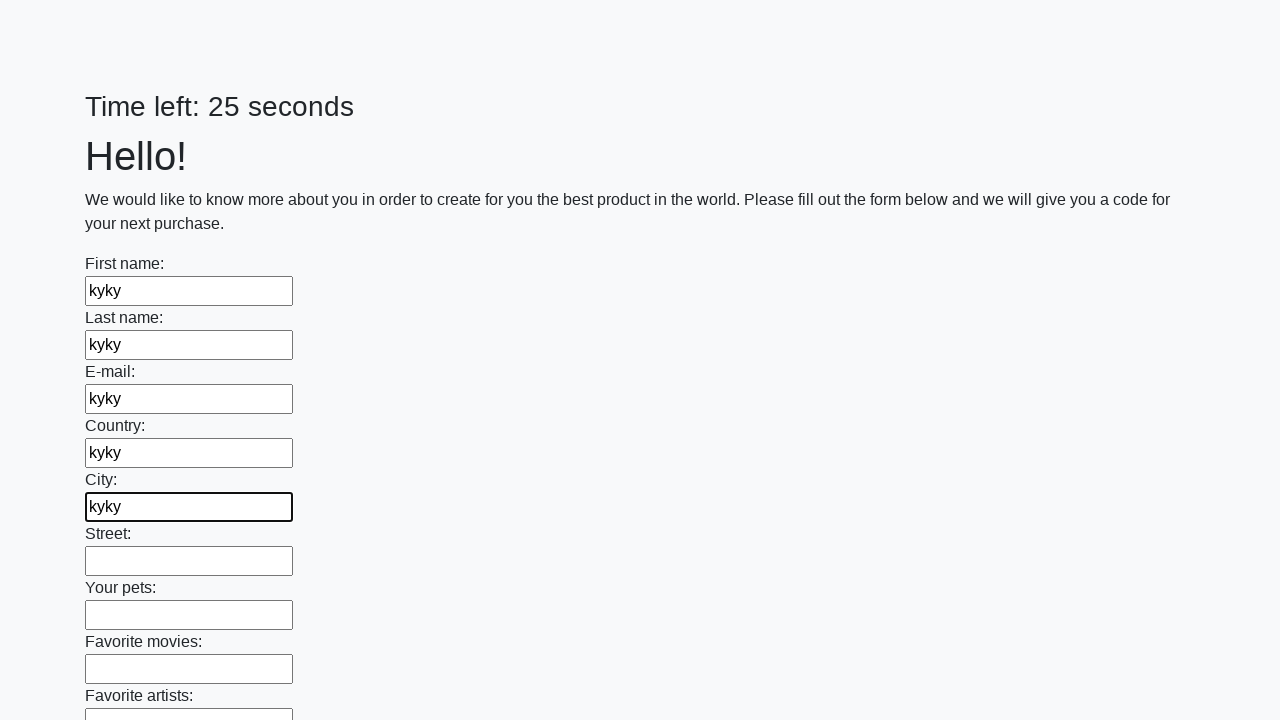

Filled an input field with 'kyky' on input >> nth=5
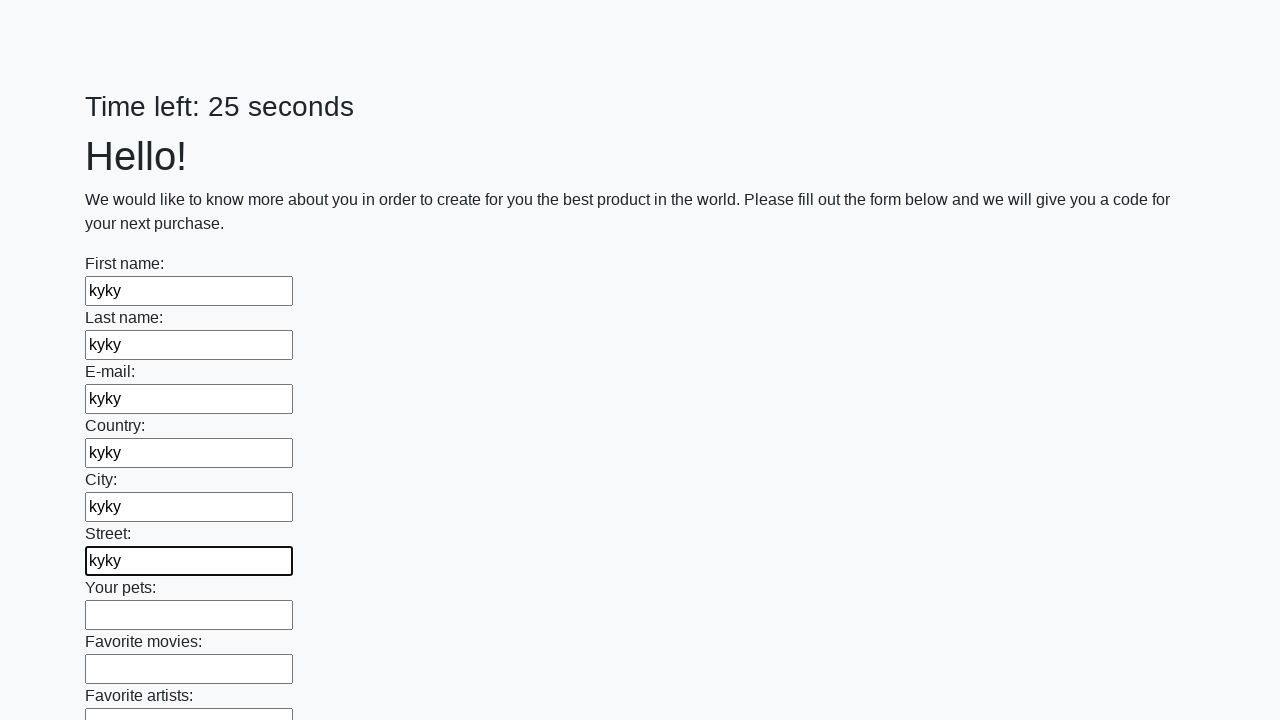

Filled an input field with 'kyky' on input >> nth=6
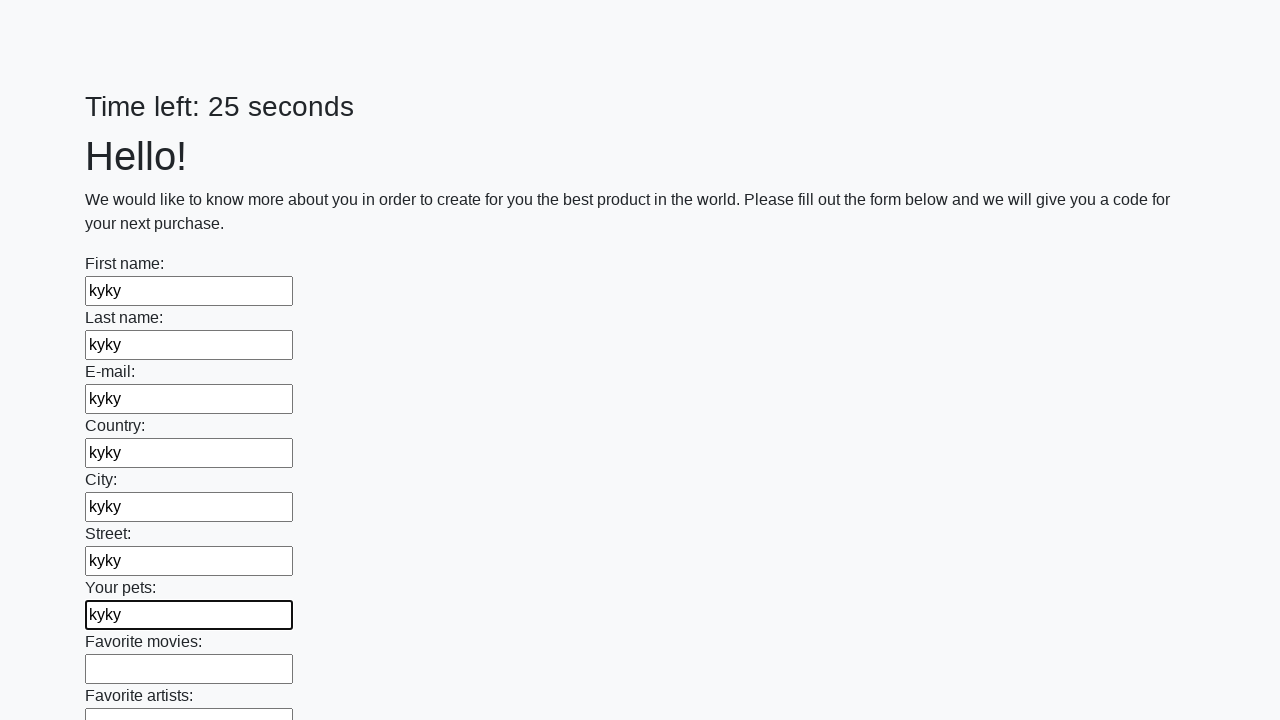

Filled an input field with 'kyky' on input >> nth=7
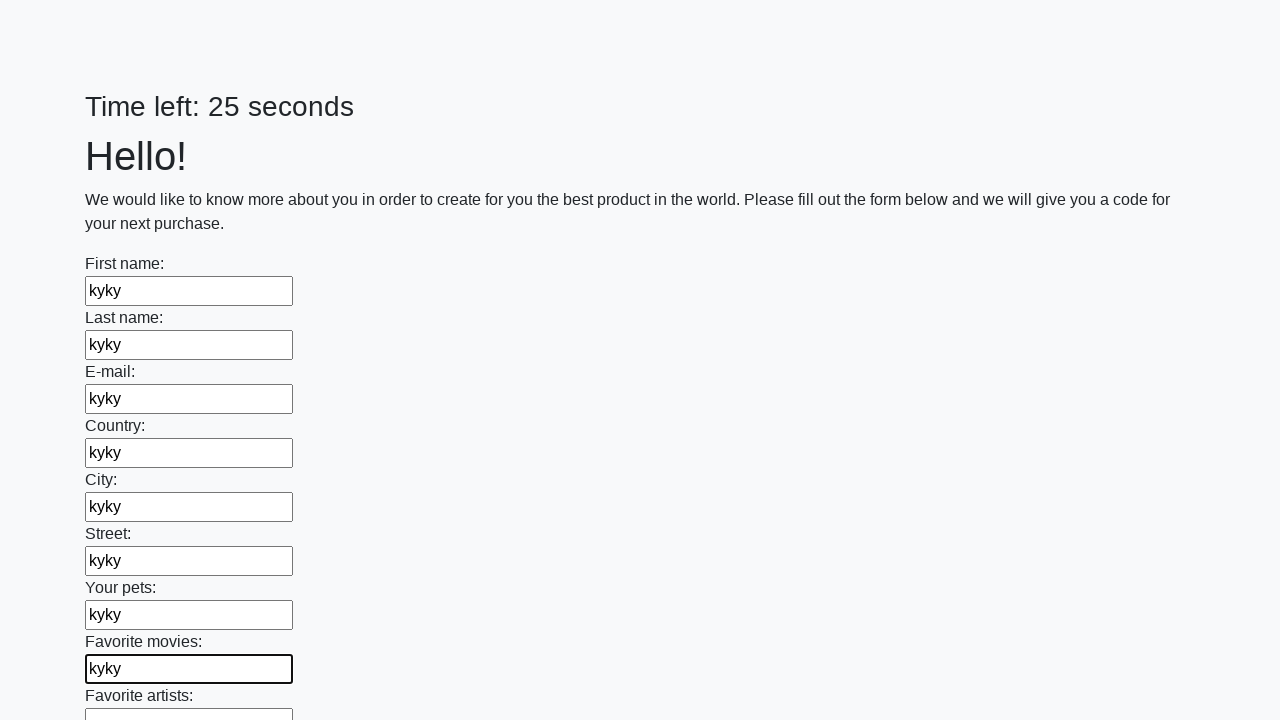

Filled an input field with 'kyky' on input >> nth=8
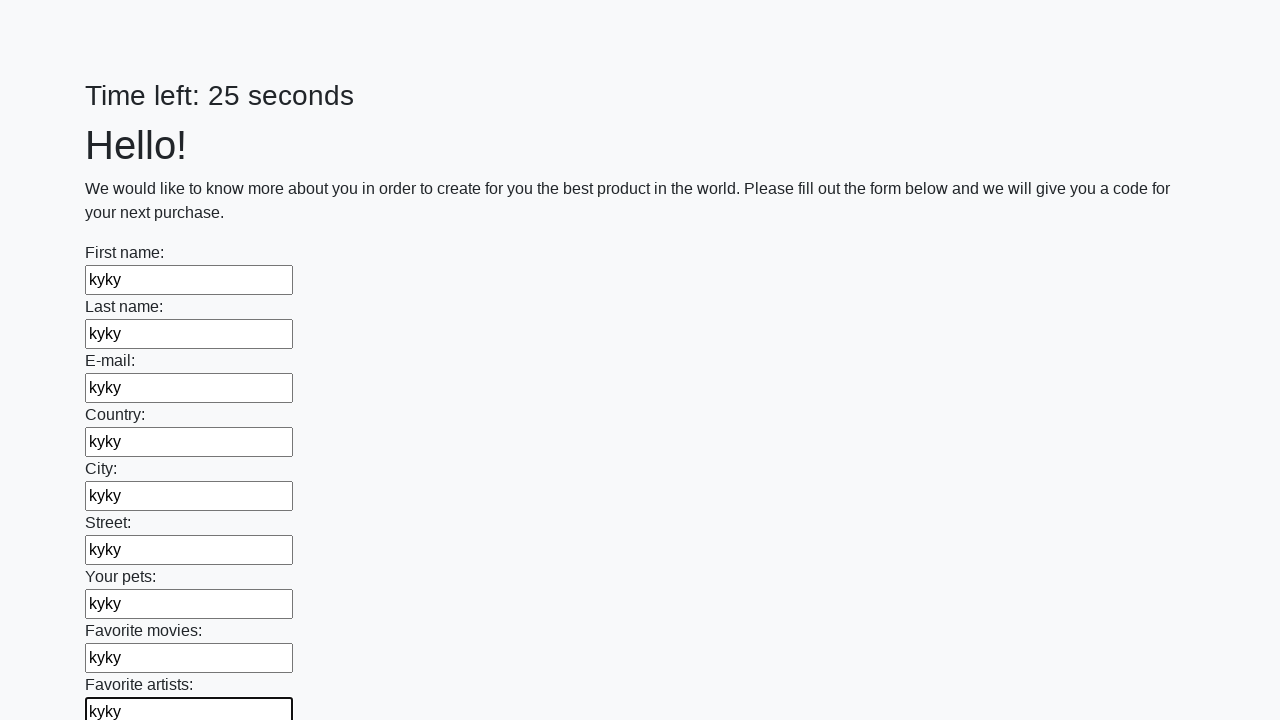

Filled an input field with 'kyky' on input >> nth=9
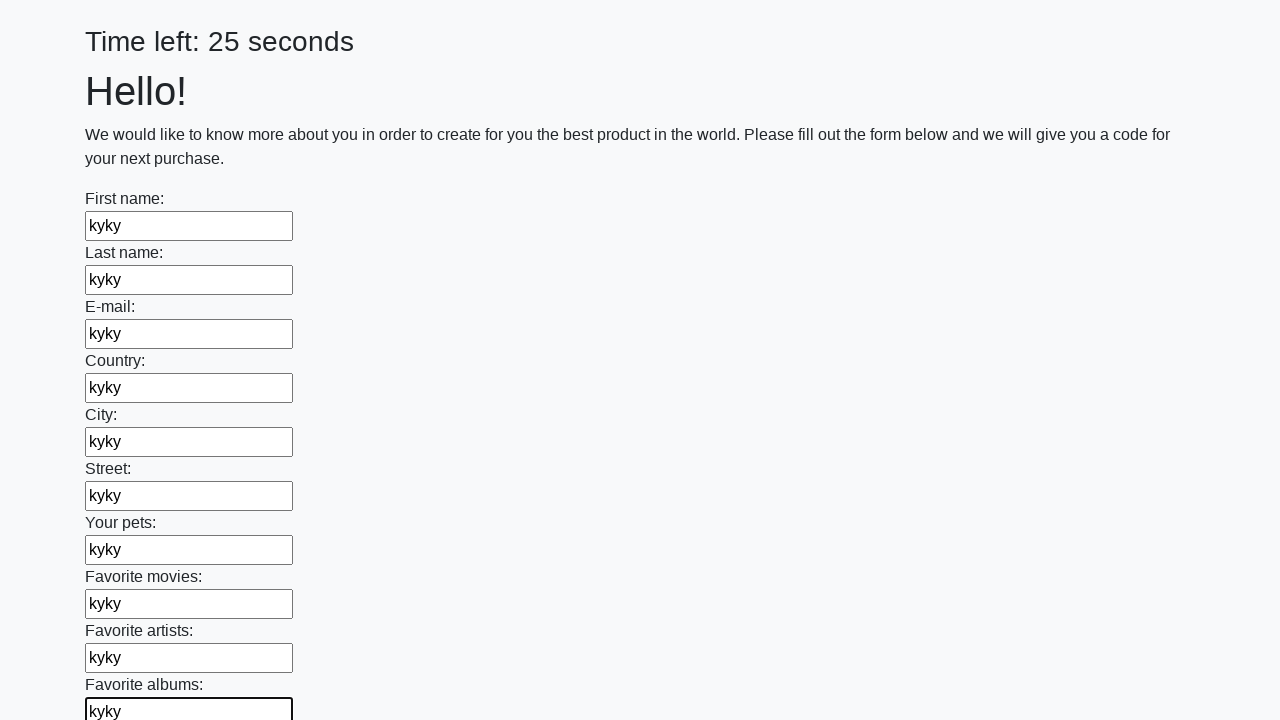

Filled an input field with 'kyky' on input >> nth=10
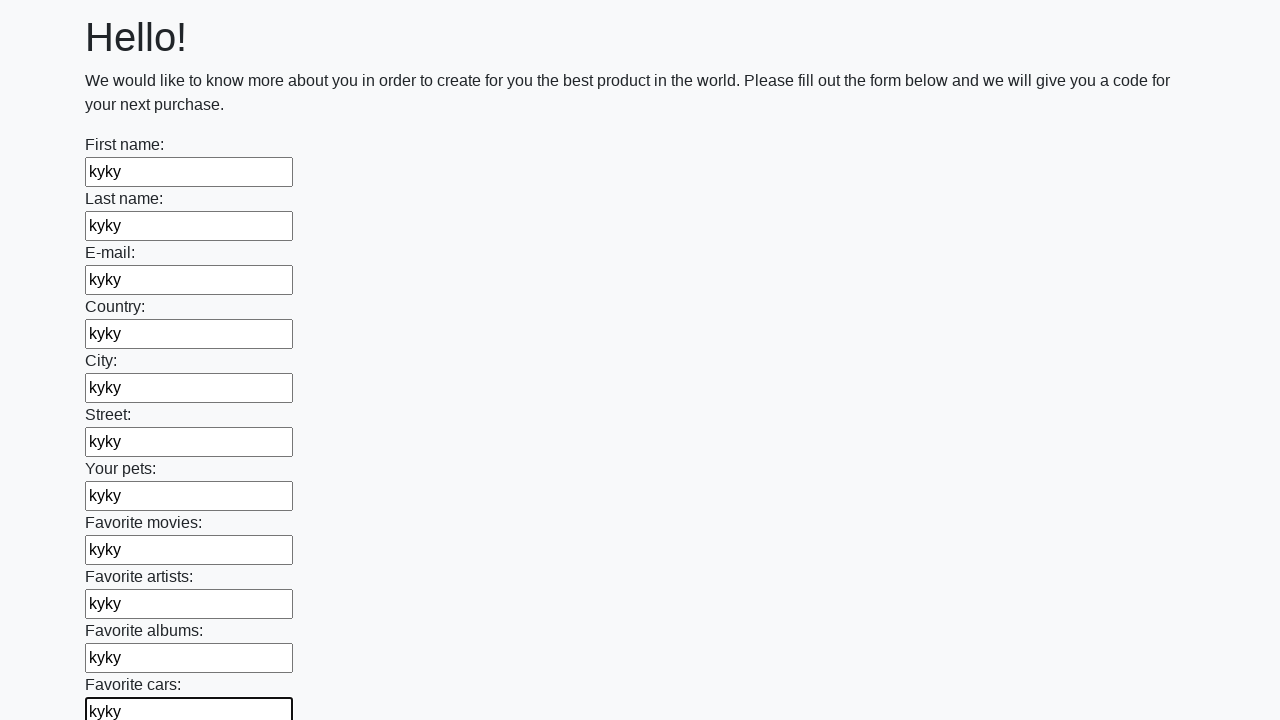

Filled an input field with 'kyky' on input >> nth=11
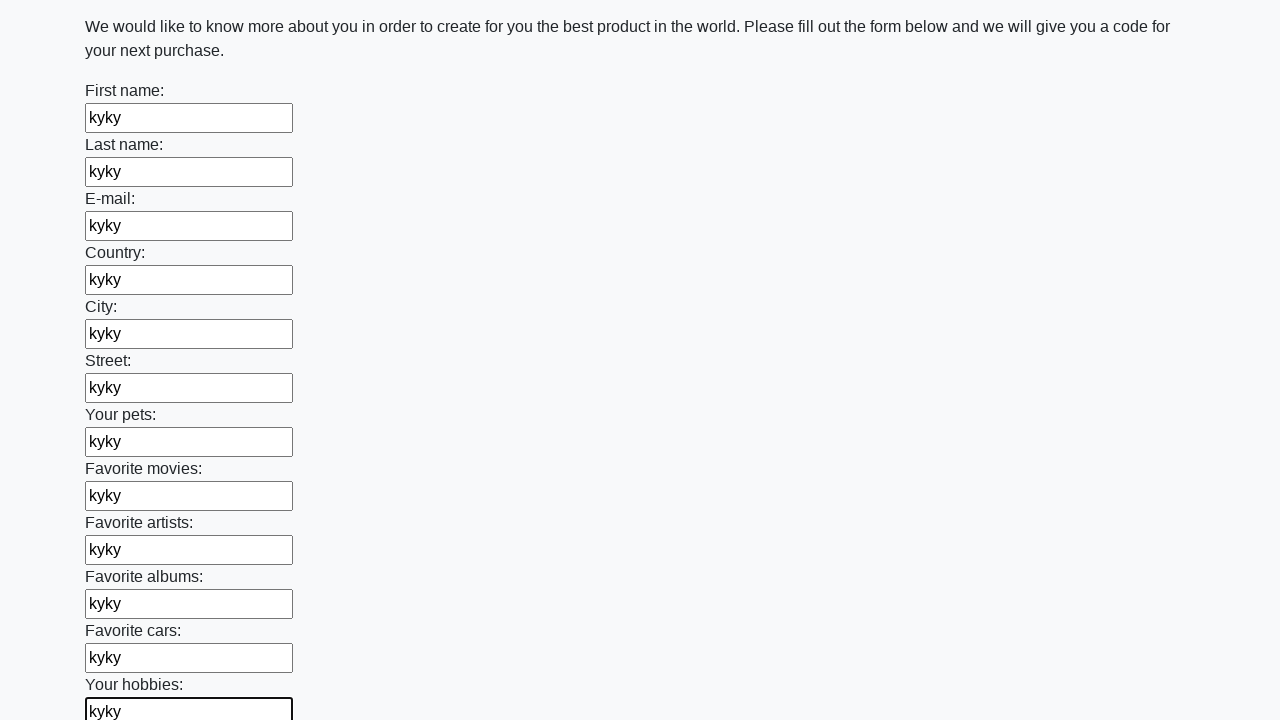

Filled an input field with 'kyky' on input >> nth=12
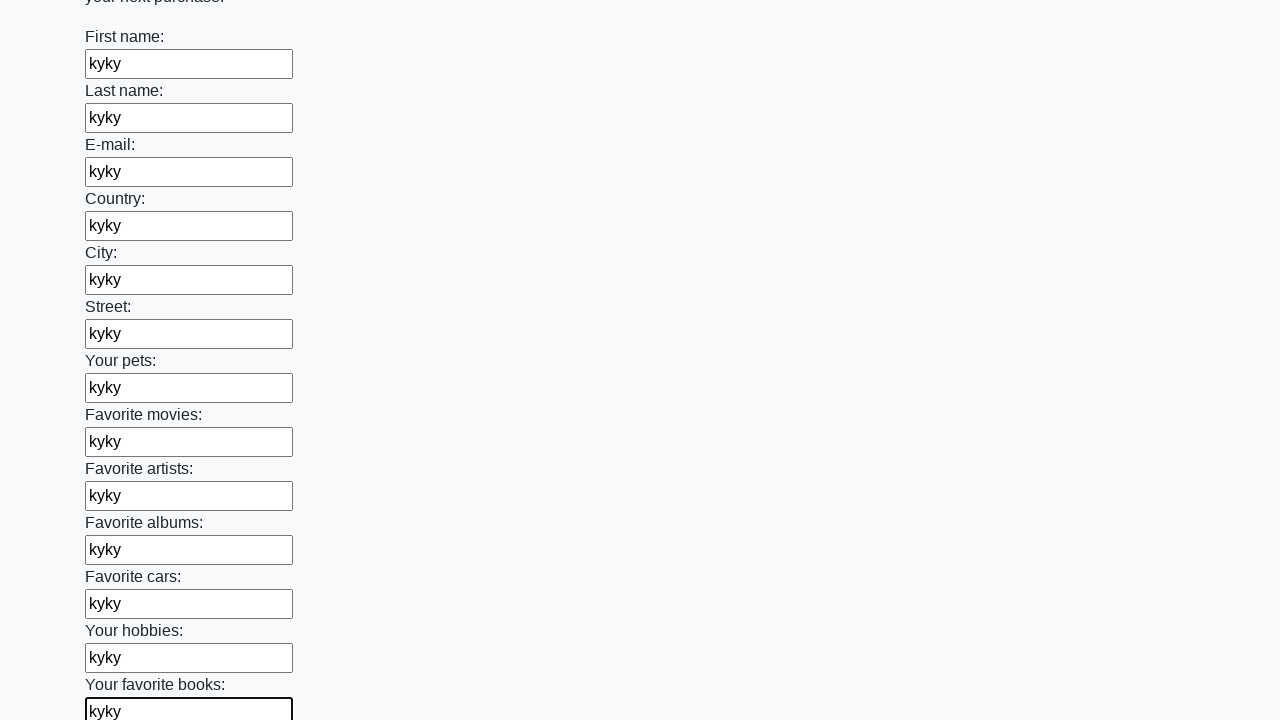

Filled an input field with 'kyky' on input >> nth=13
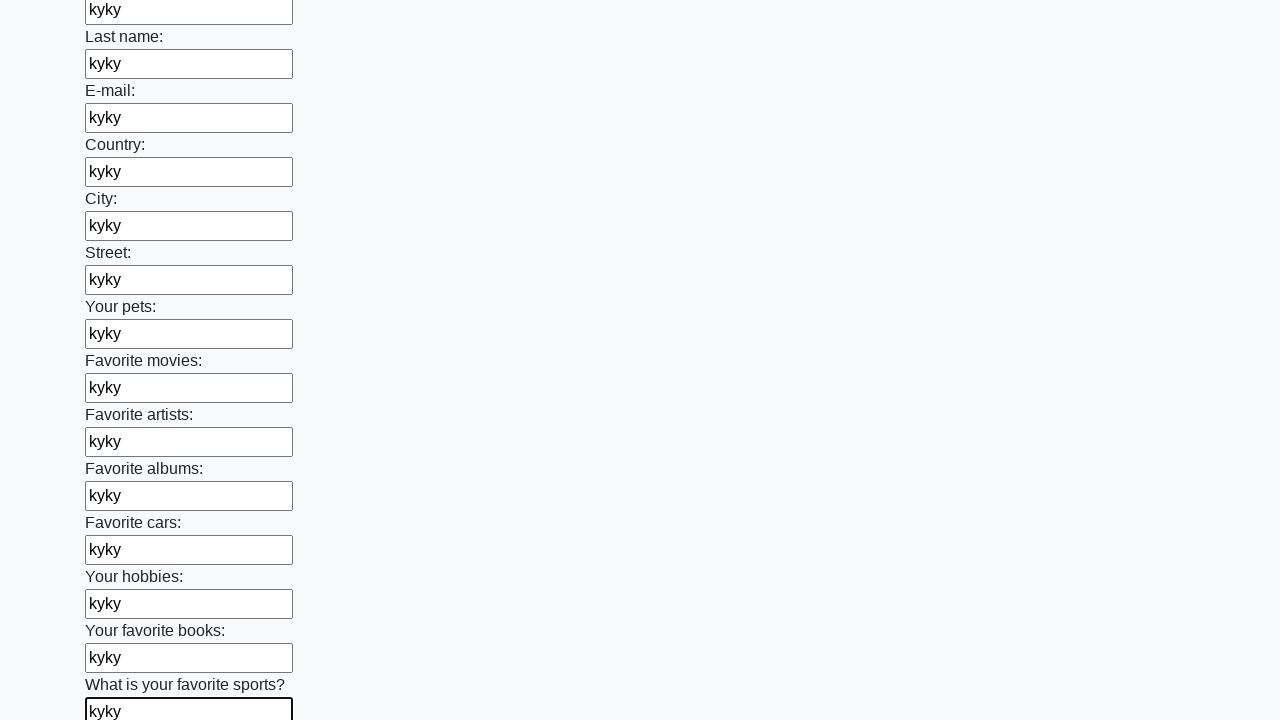

Filled an input field with 'kyky' on input >> nth=14
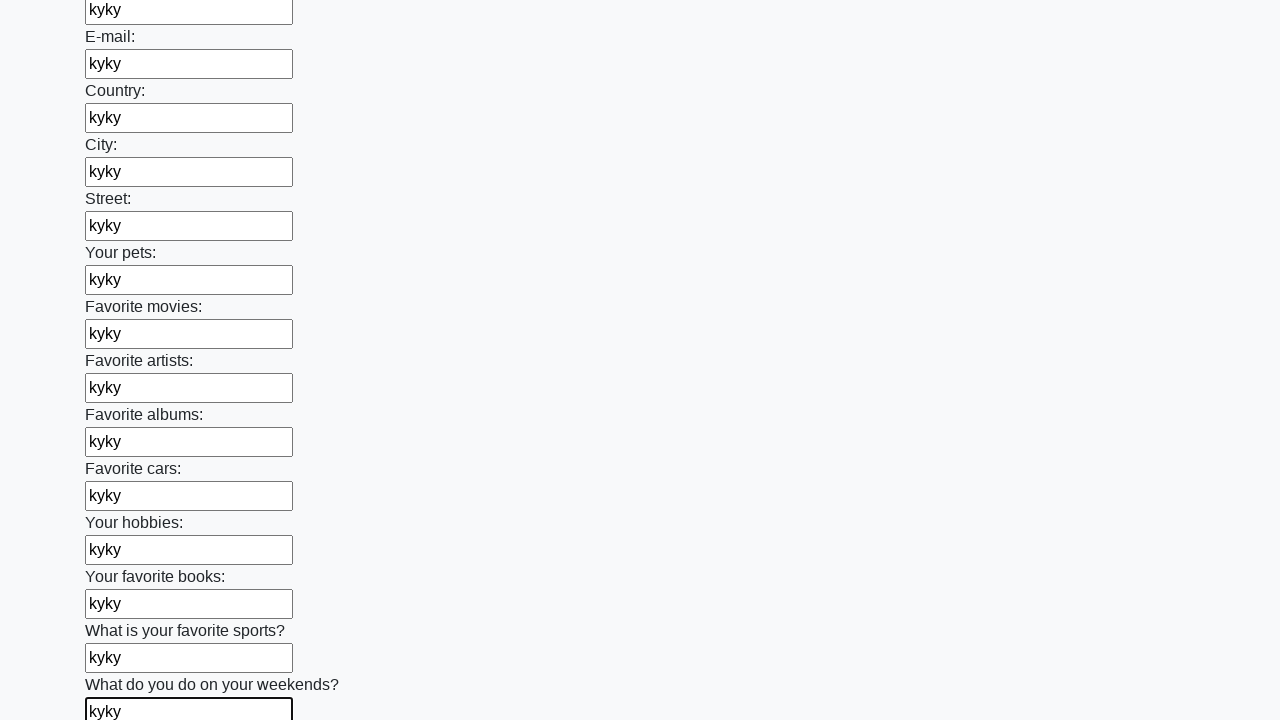

Filled an input field with 'kyky' on input >> nth=15
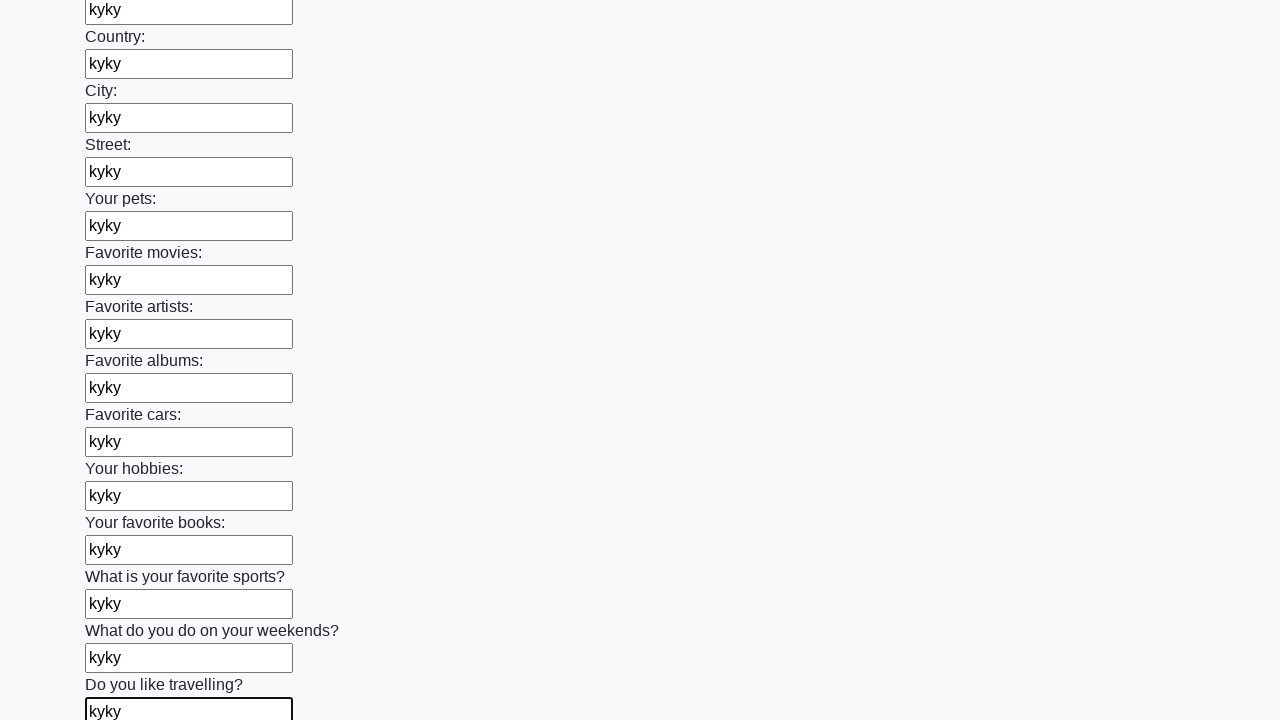

Filled an input field with 'kyky' on input >> nth=16
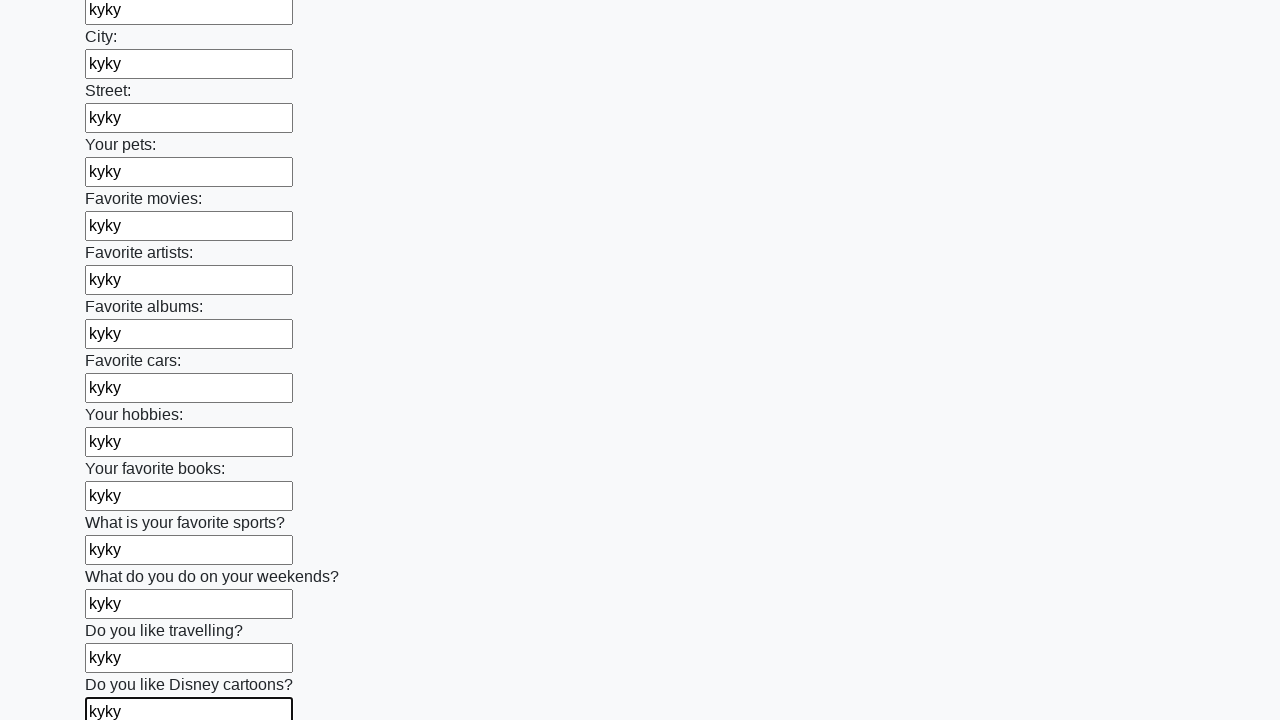

Filled an input field with 'kyky' on input >> nth=17
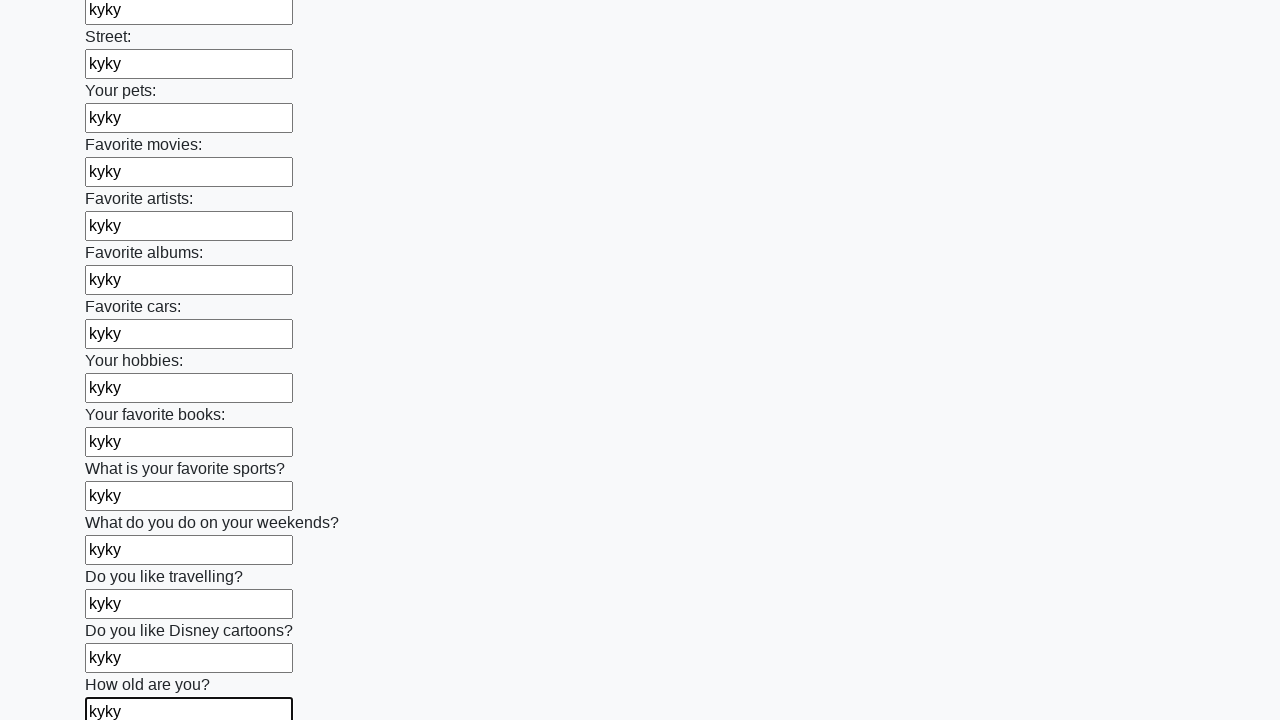

Filled an input field with 'kyky' on input >> nth=18
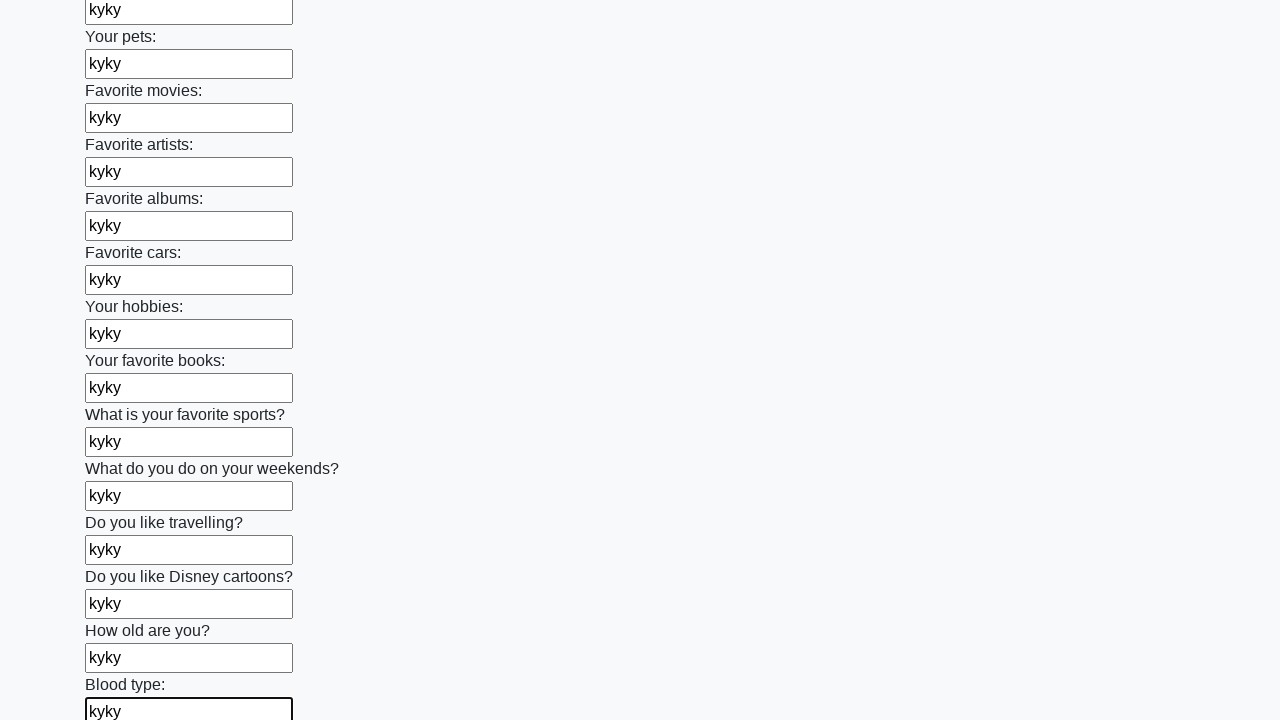

Filled an input field with 'kyky' on input >> nth=19
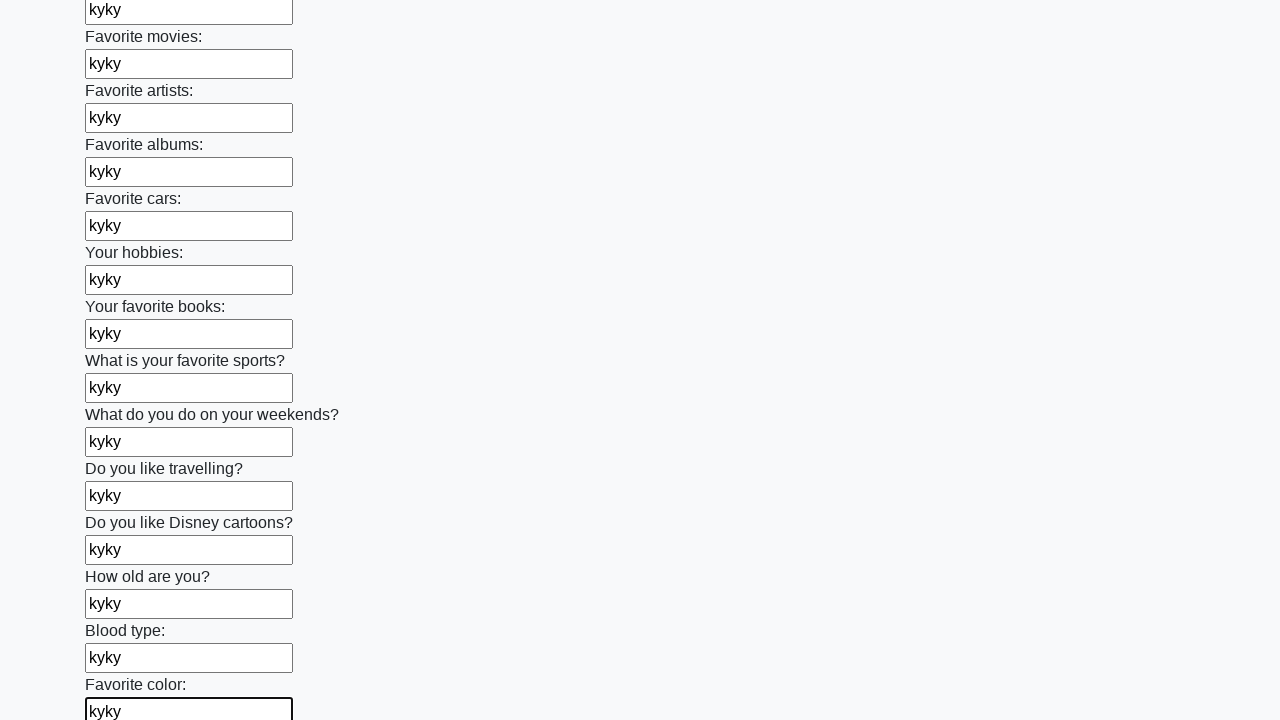

Filled an input field with 'kyky' on input >> nth=20
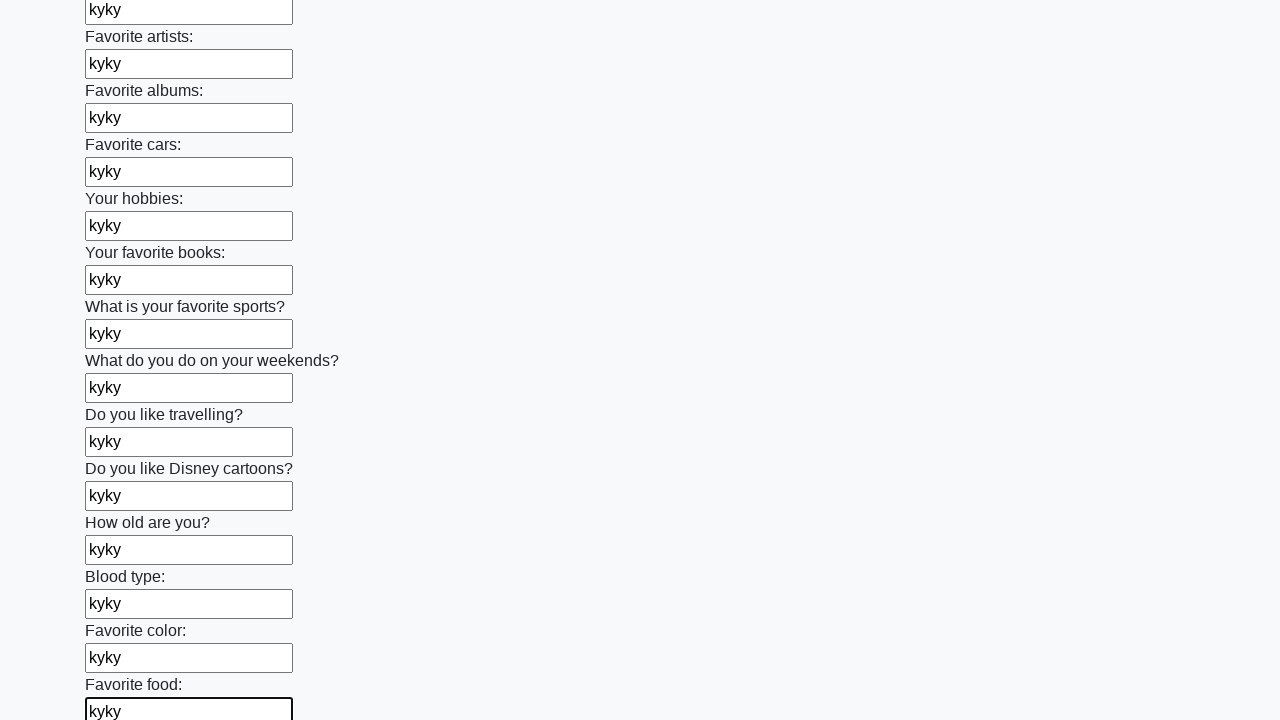

Filled an input field with 'kyky' on input >> nth=21
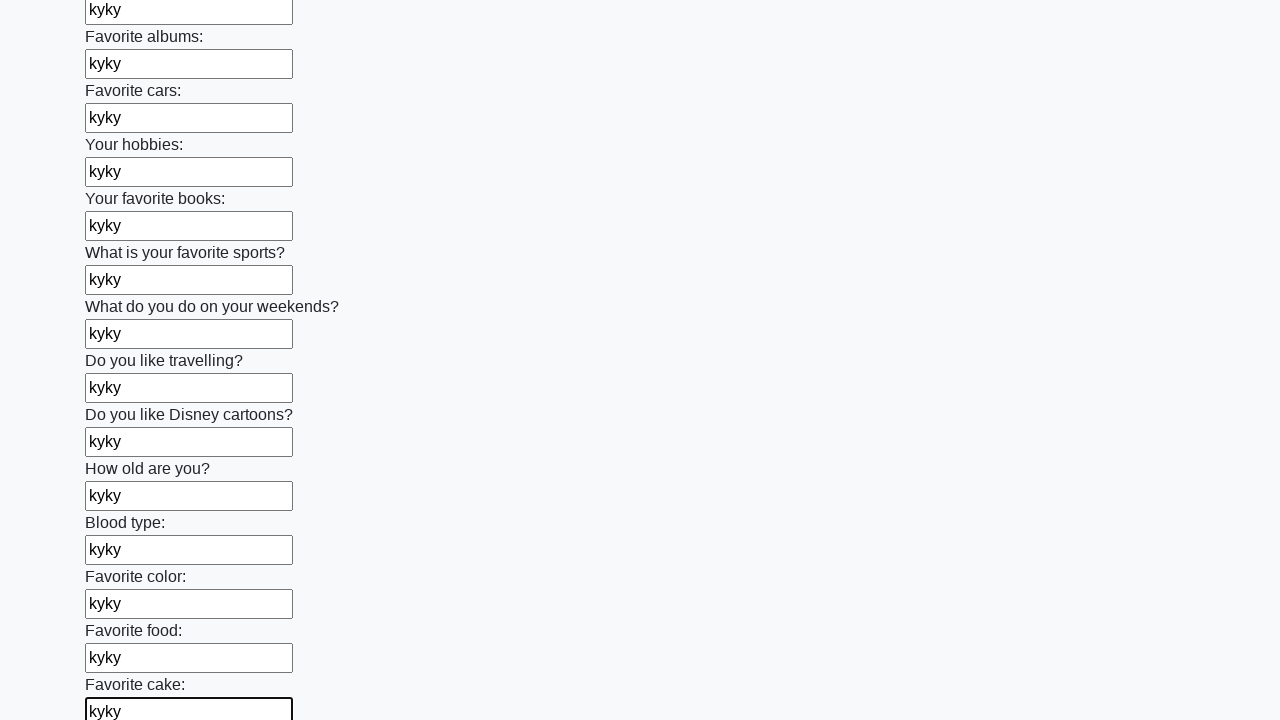

Filled an input field with 'kyky' on input >> nth=22
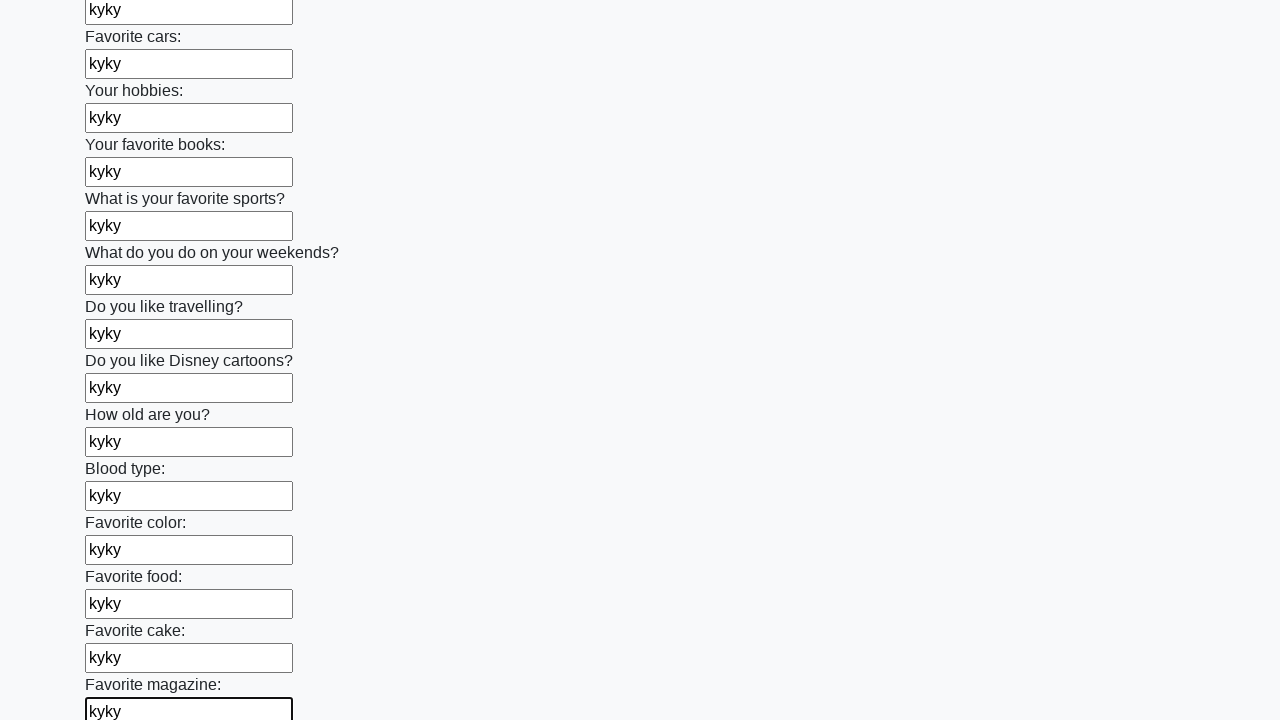

Filled an input field with 'kyky' on input >> nth=23
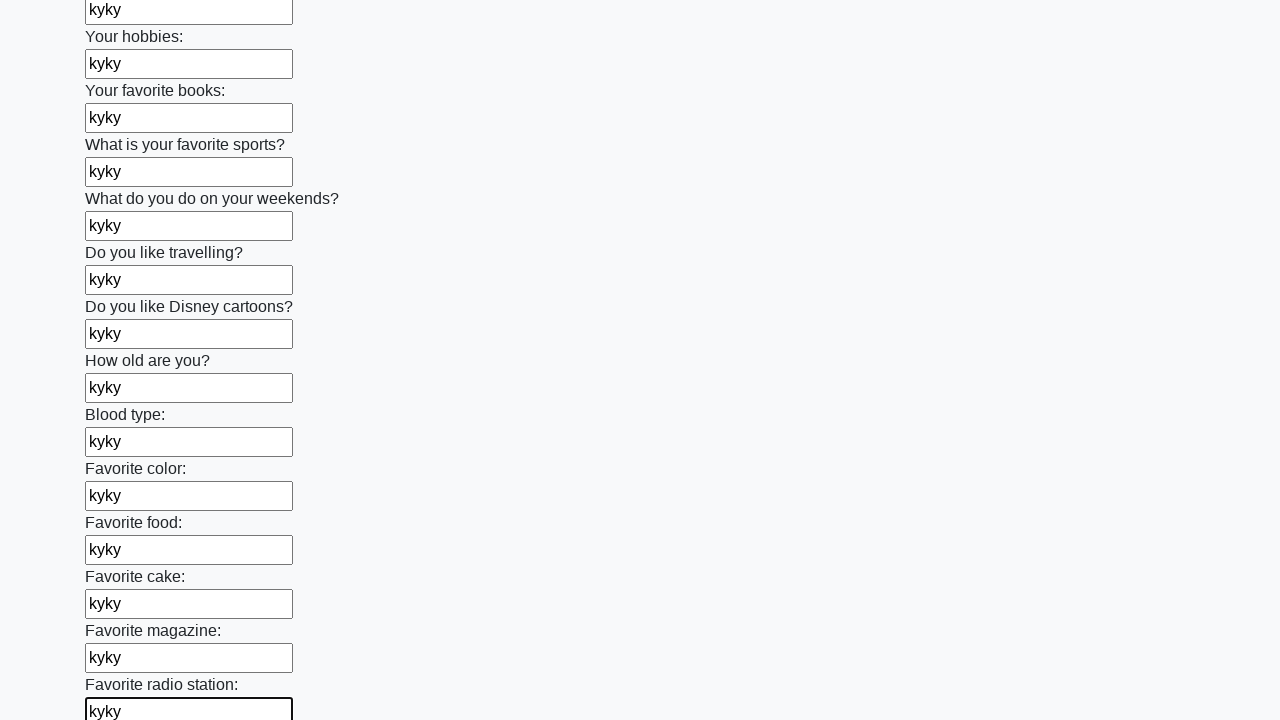

Filled an input field with 'kyky' on input >> nth=24
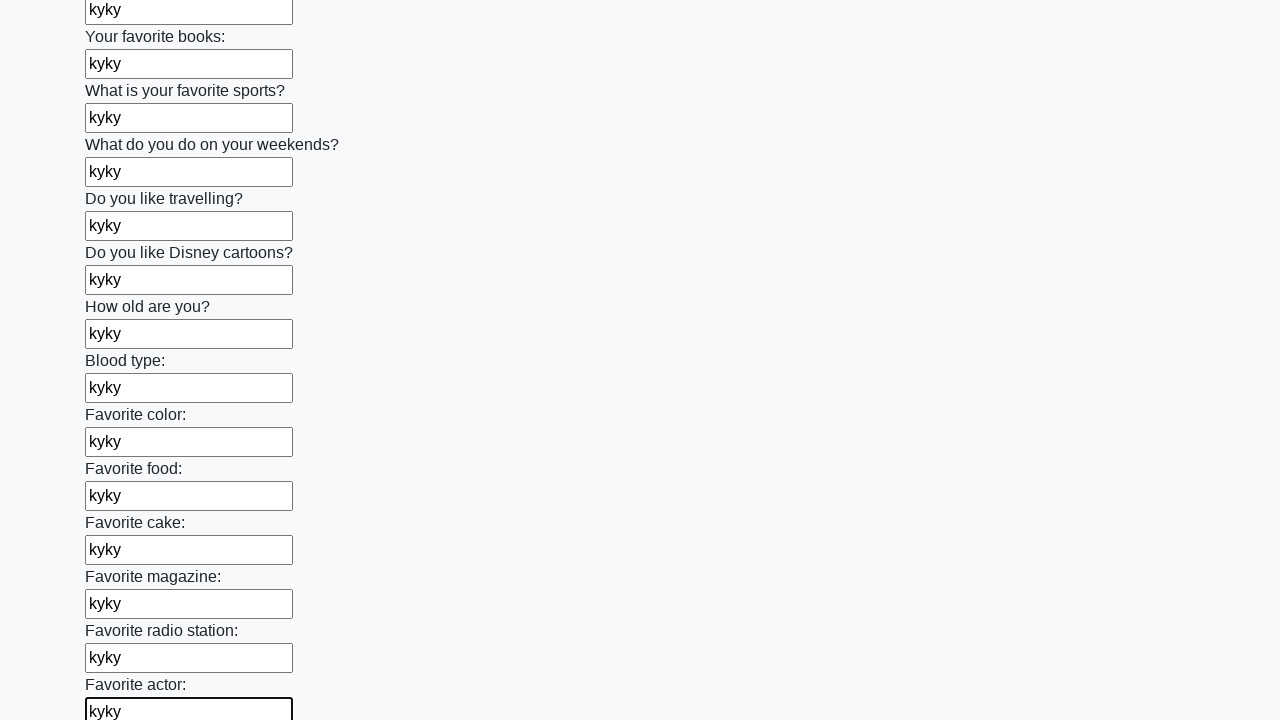

Filled an input field with 'kyky' on input >> nth=25
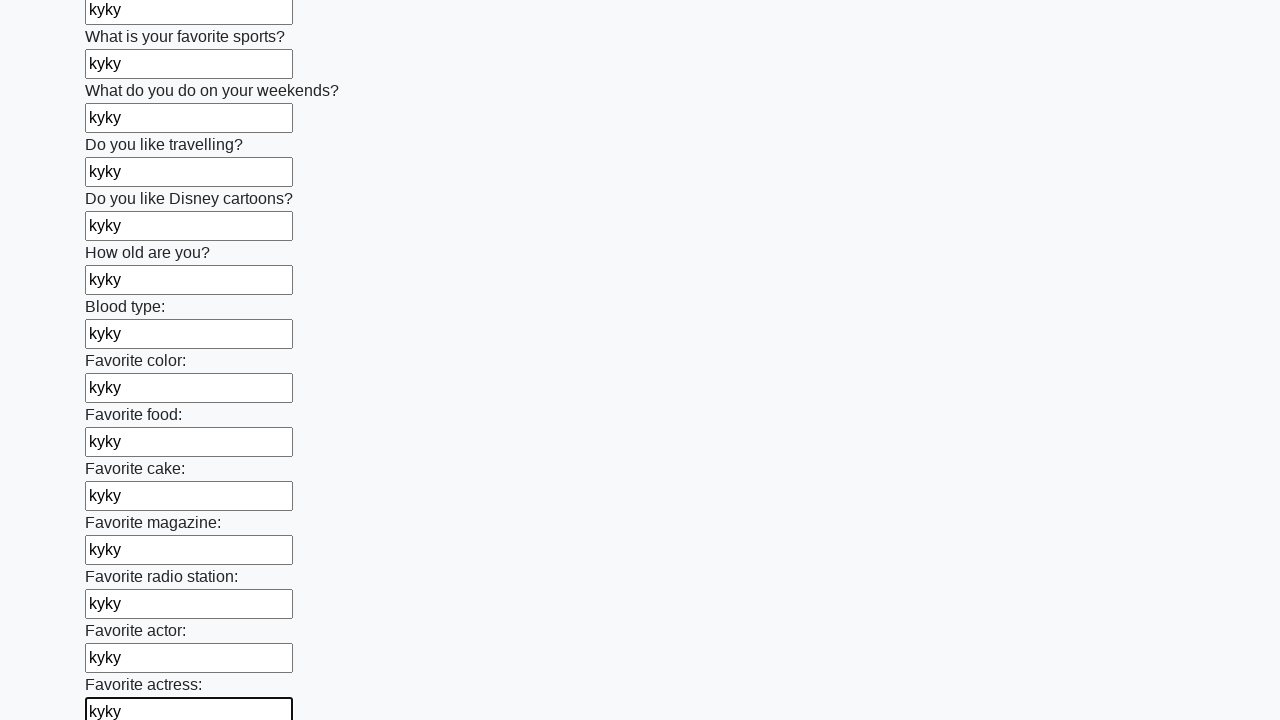

Filled an input field with 'kyky' on input >> nth=26
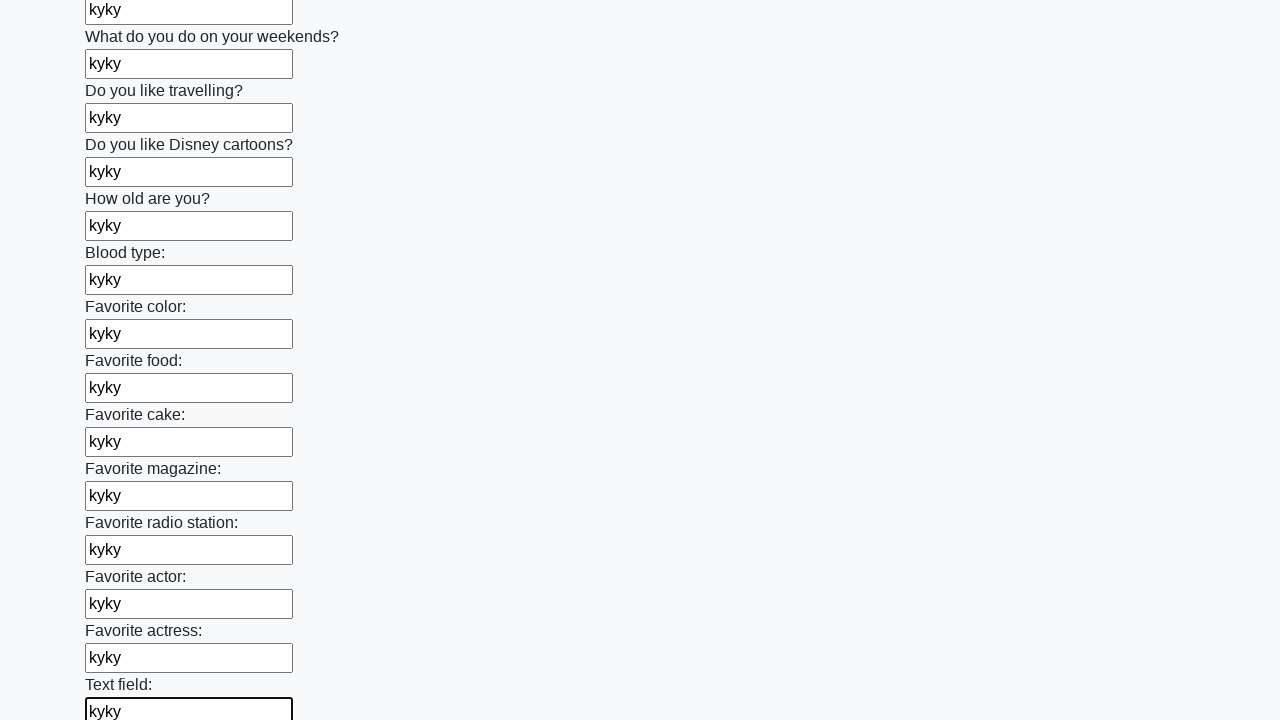

Filled an input field with 'kyky' on input >> nth=27
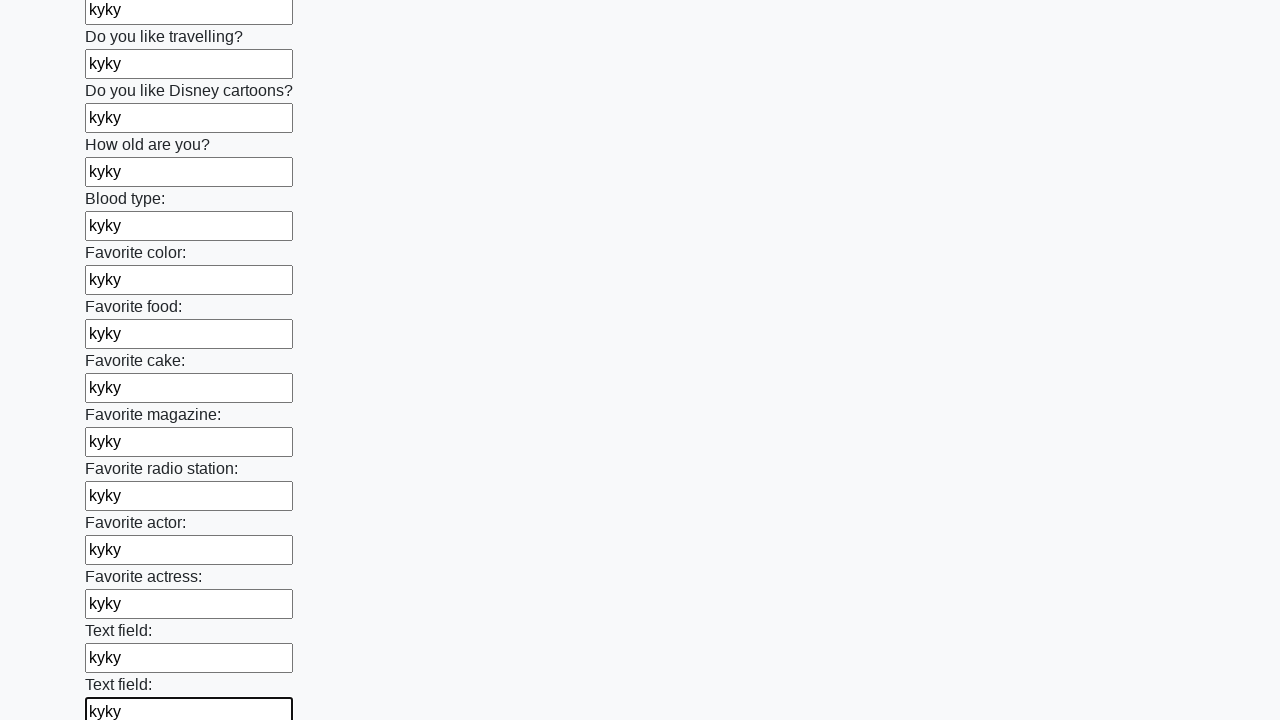

Filled an input field with 'kyky' on input >> nth=28
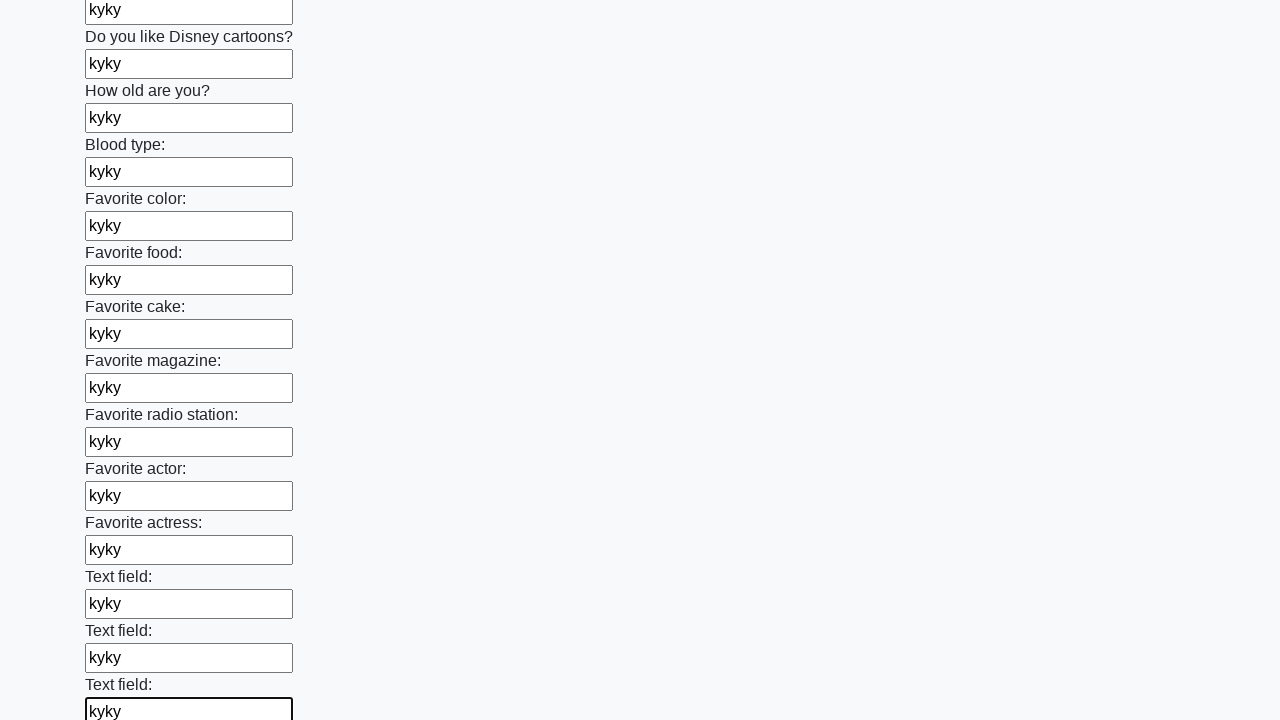

Filled an input field with 'kyky' on input >> nth=29
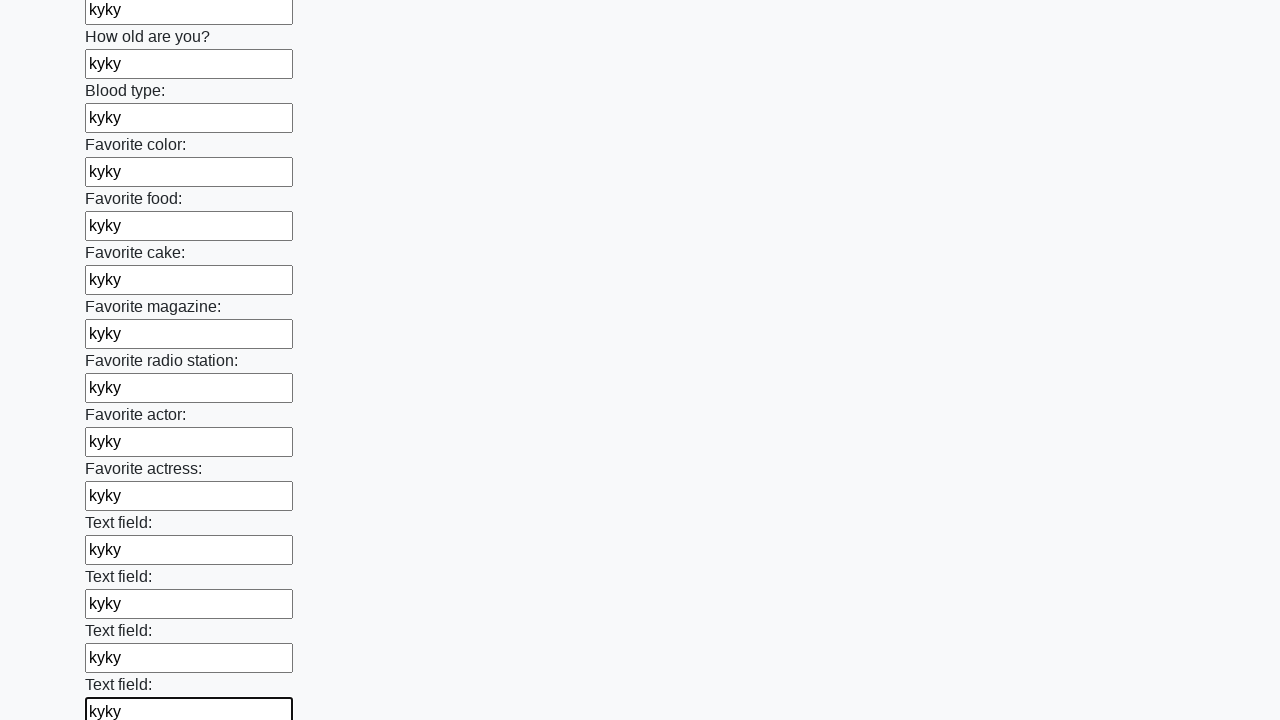

Filled an input field with 'kyky' on input >> nth=30
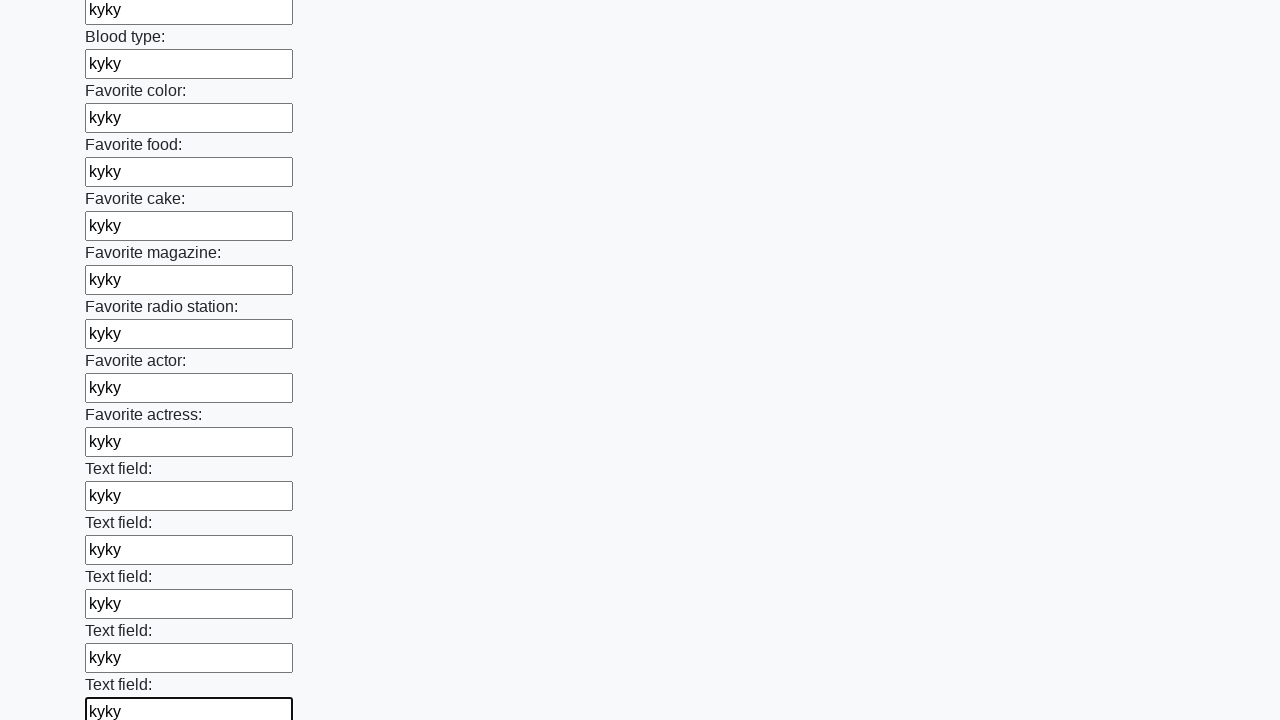

Filled an input field with 'kyky' on input >> nth=31
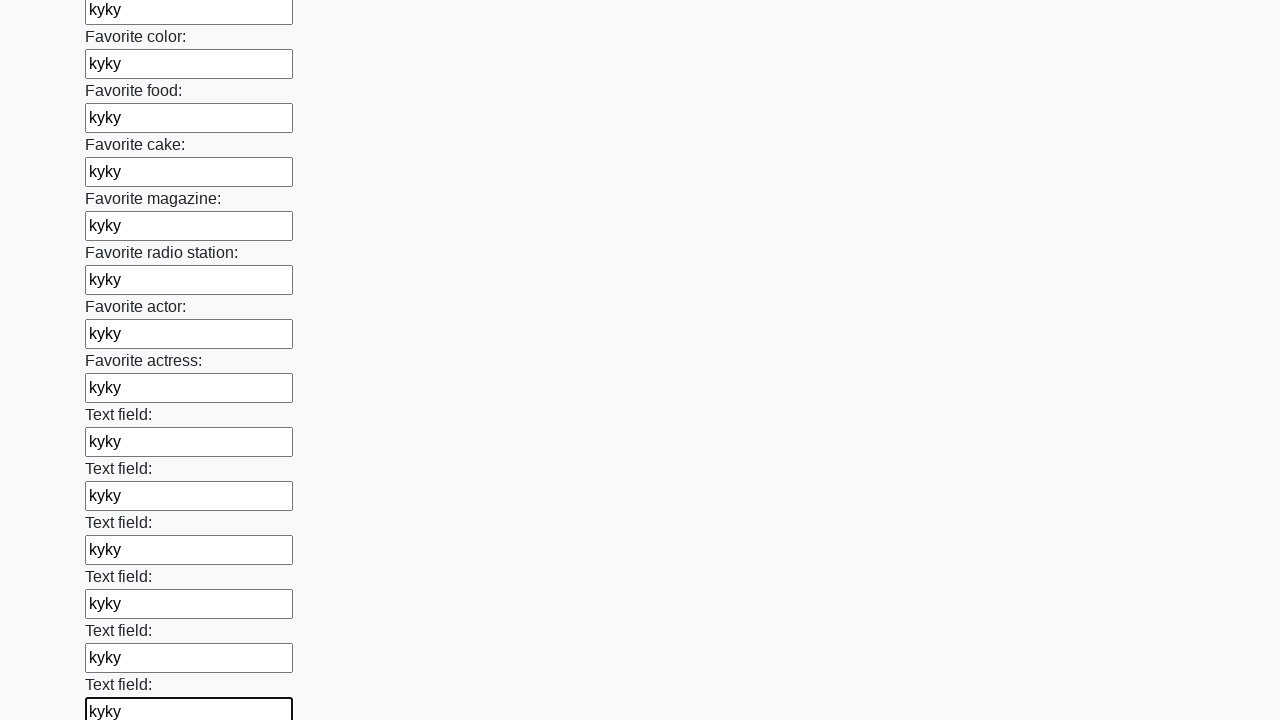

Filled an input field with 'kyky' on input >> nth=32
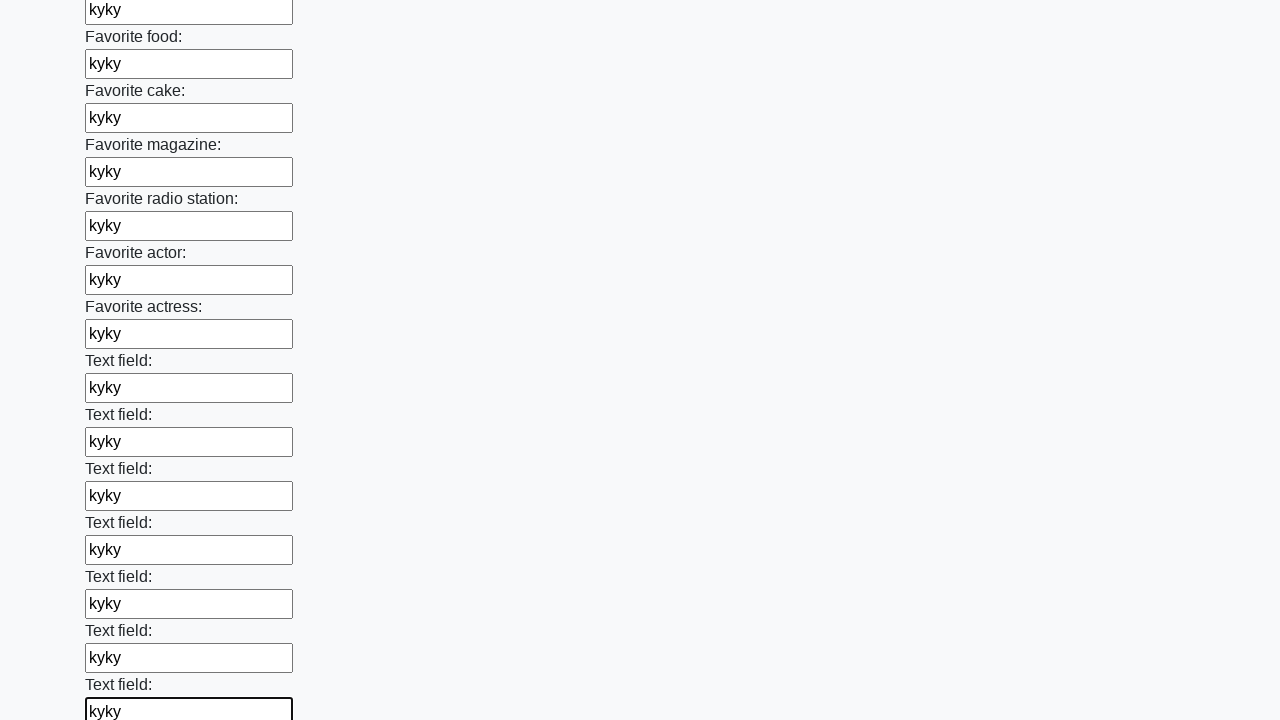

Filled an input field with 'kyky' on input >> nth=33
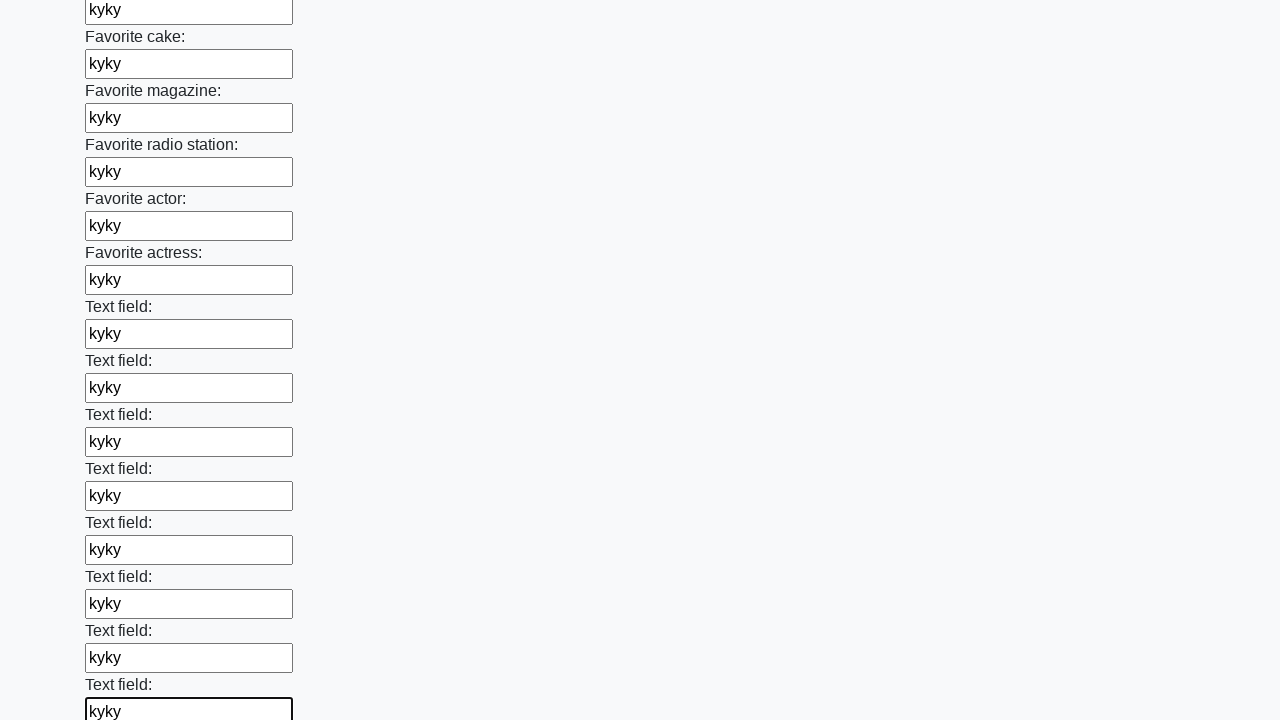

Filled an input field with 'kyky' on input >> nth=34
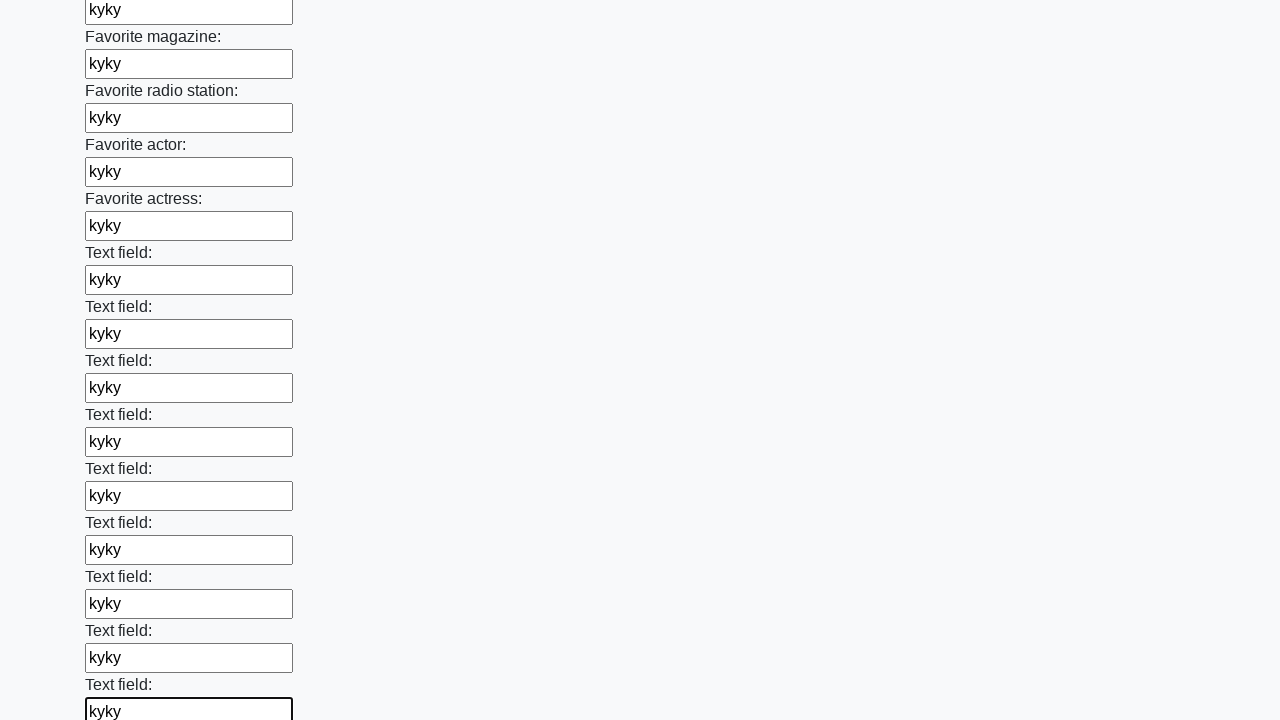

Filled an input field with 'kyky' on input >> nth=35
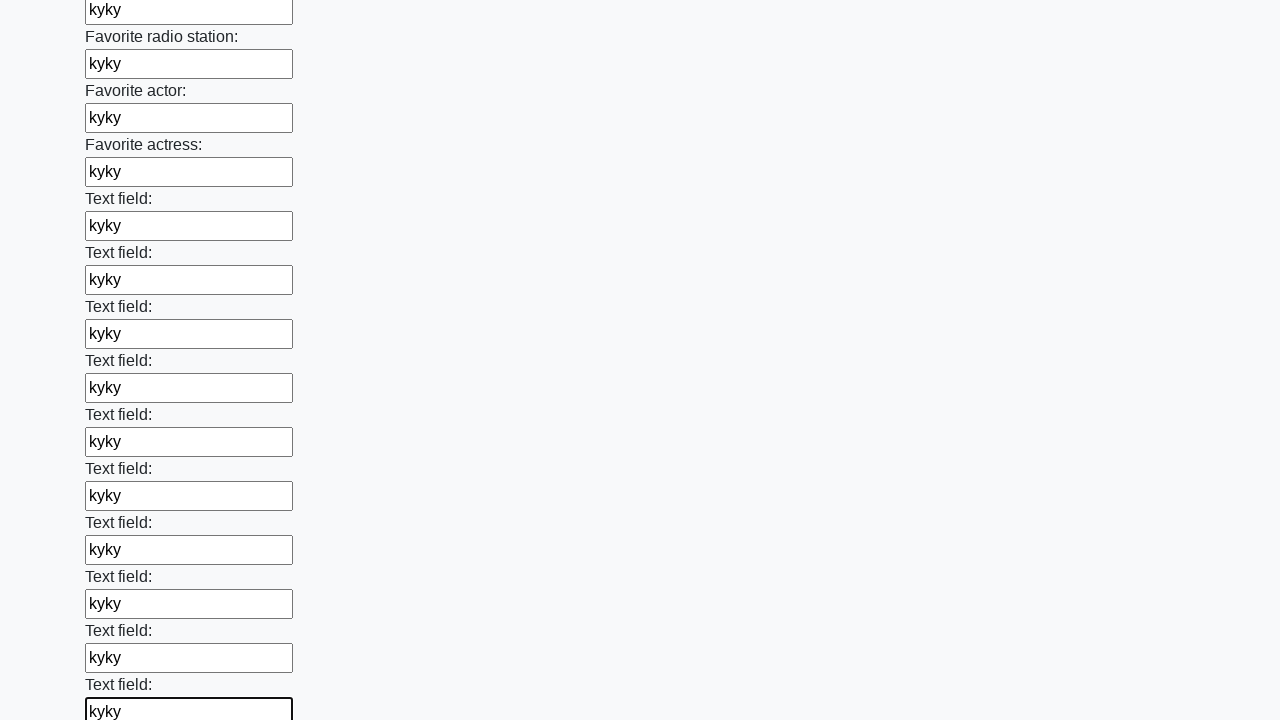

Filled an input field with 'kyky' on input >> nth=36
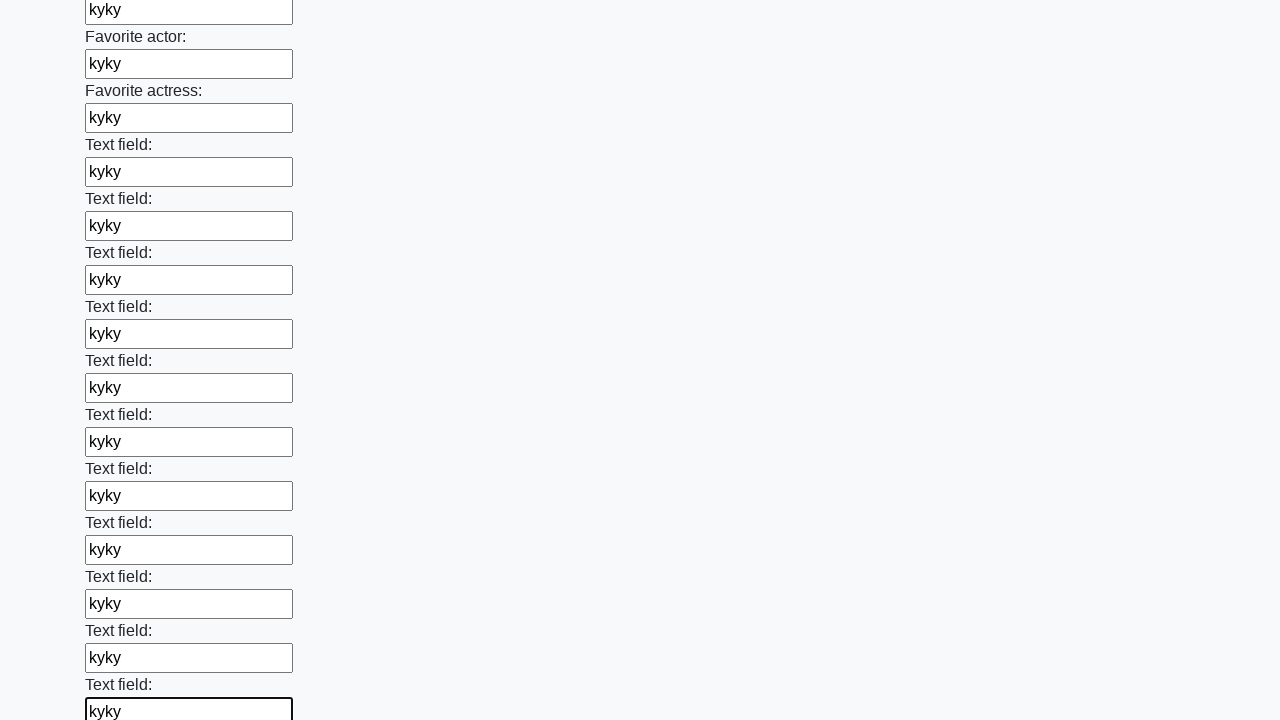

Filled an input field with 'kyky' on input >> nth=37
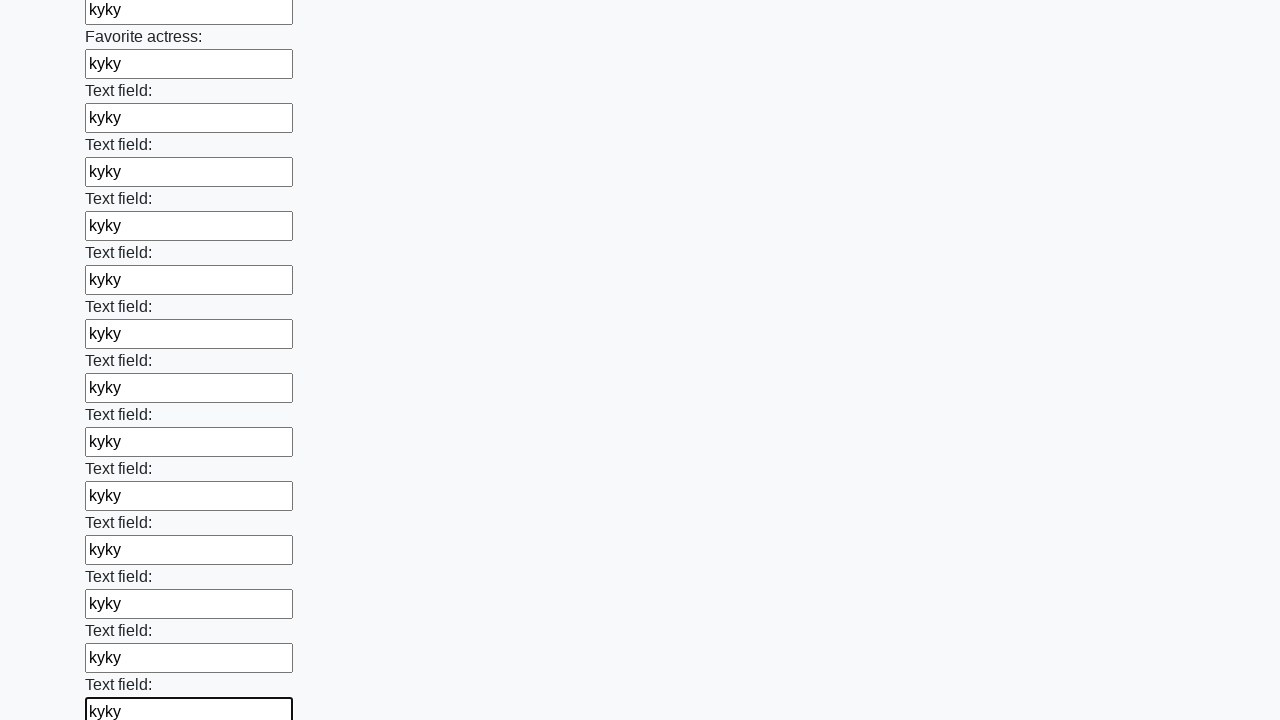

Filled an input field with 'kyky' on input >> nth=38
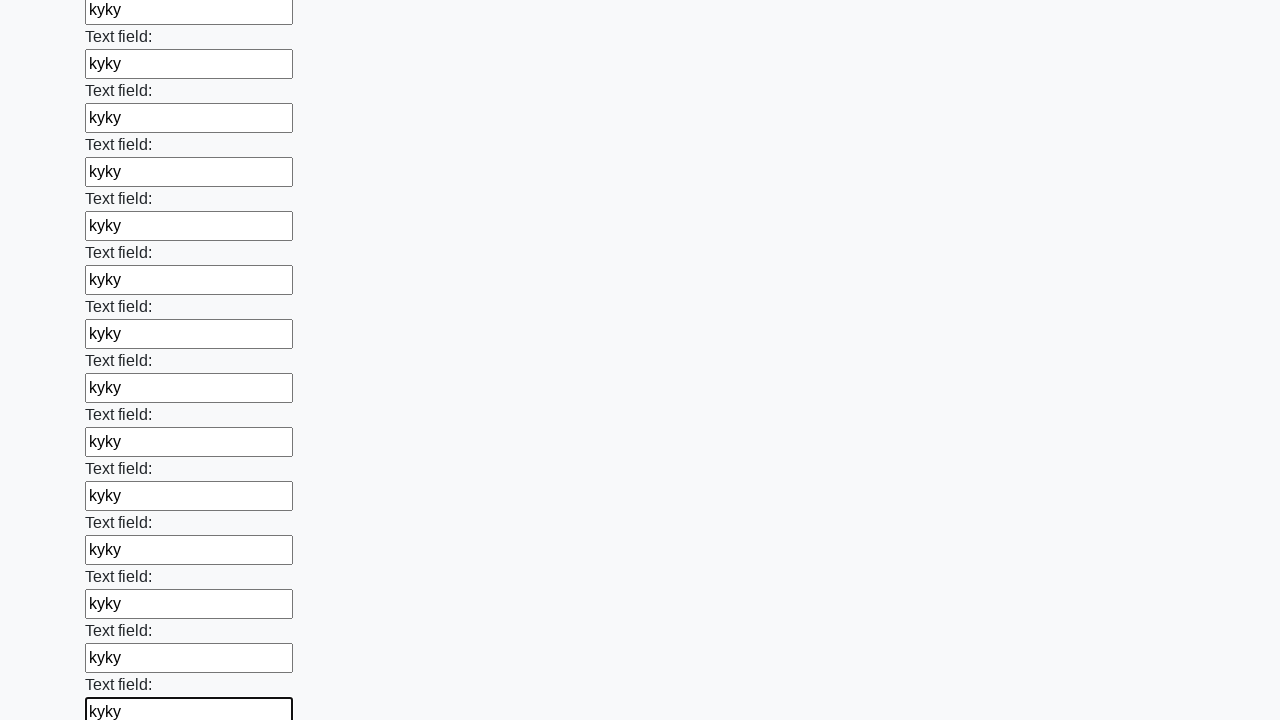

Filled an input field with 'kyky' on input >> nth=39
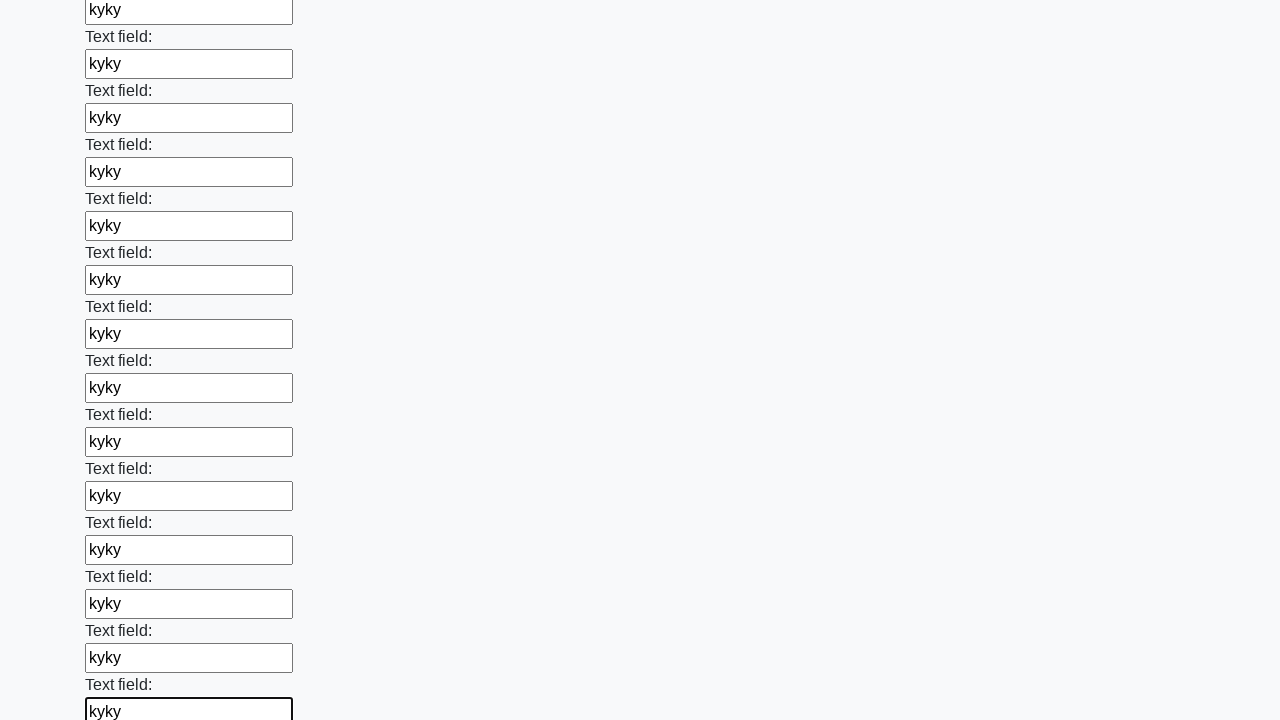

Filled an input field with 'kyky' on input >> nth=40
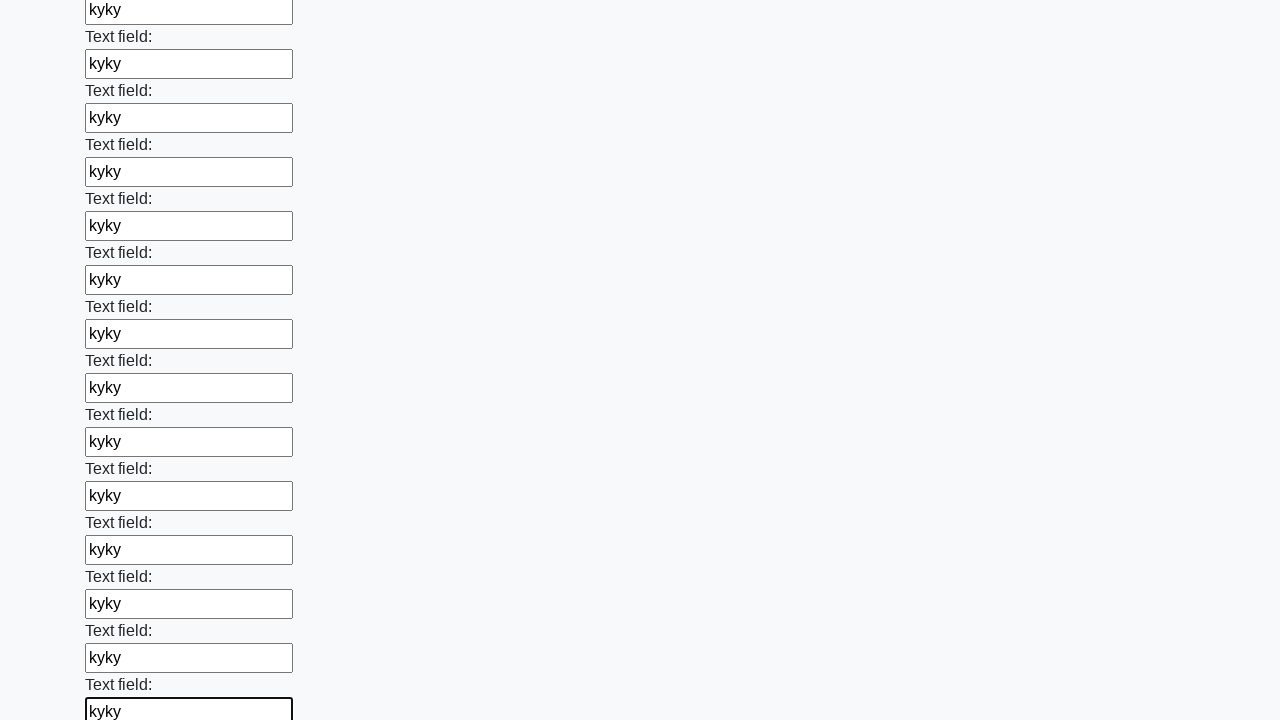

Filled an input field with 'kyky' on input >> nth=41
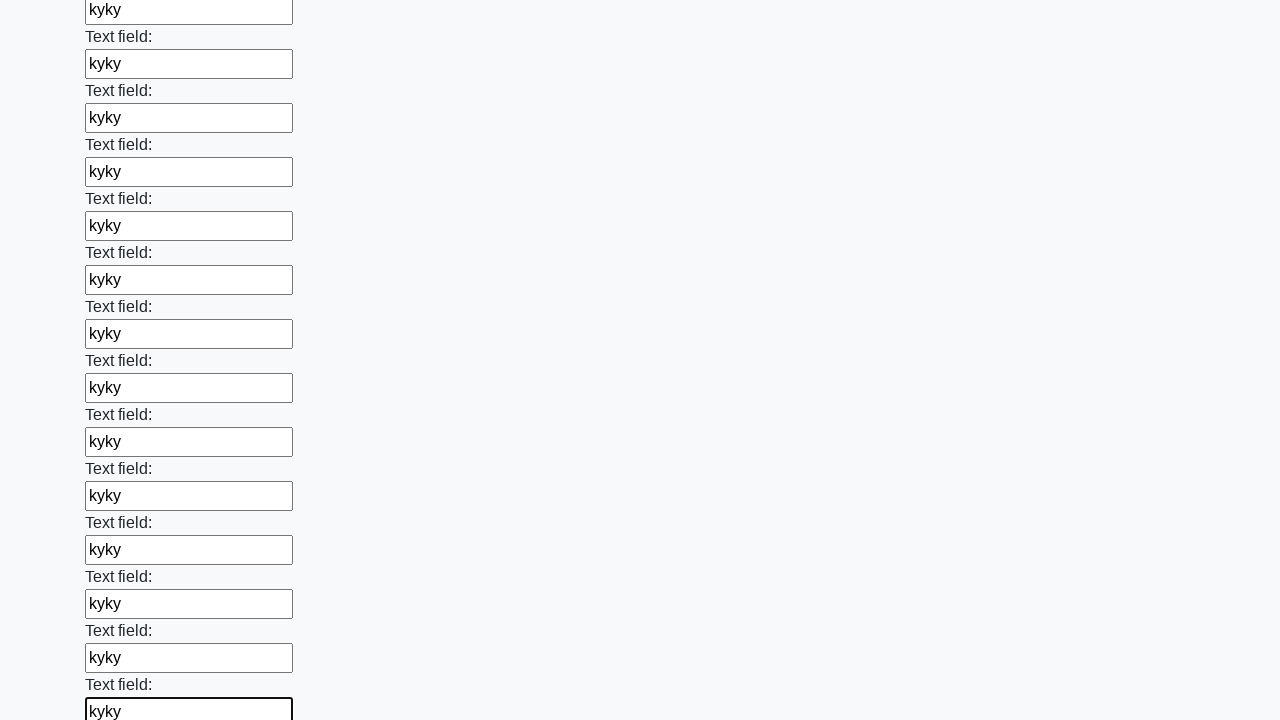

Filled an input field with 'kyky' on input >> nth=42
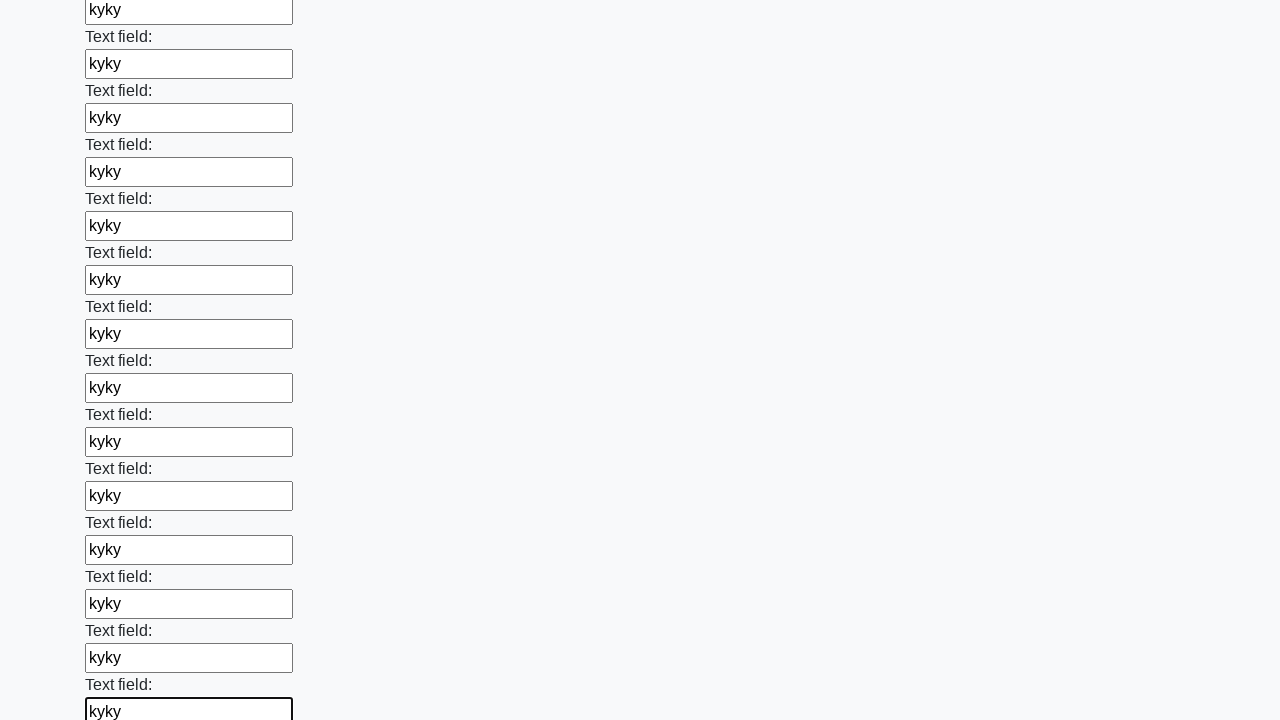

Filled an input field with 'kyky' on input >> nth=43
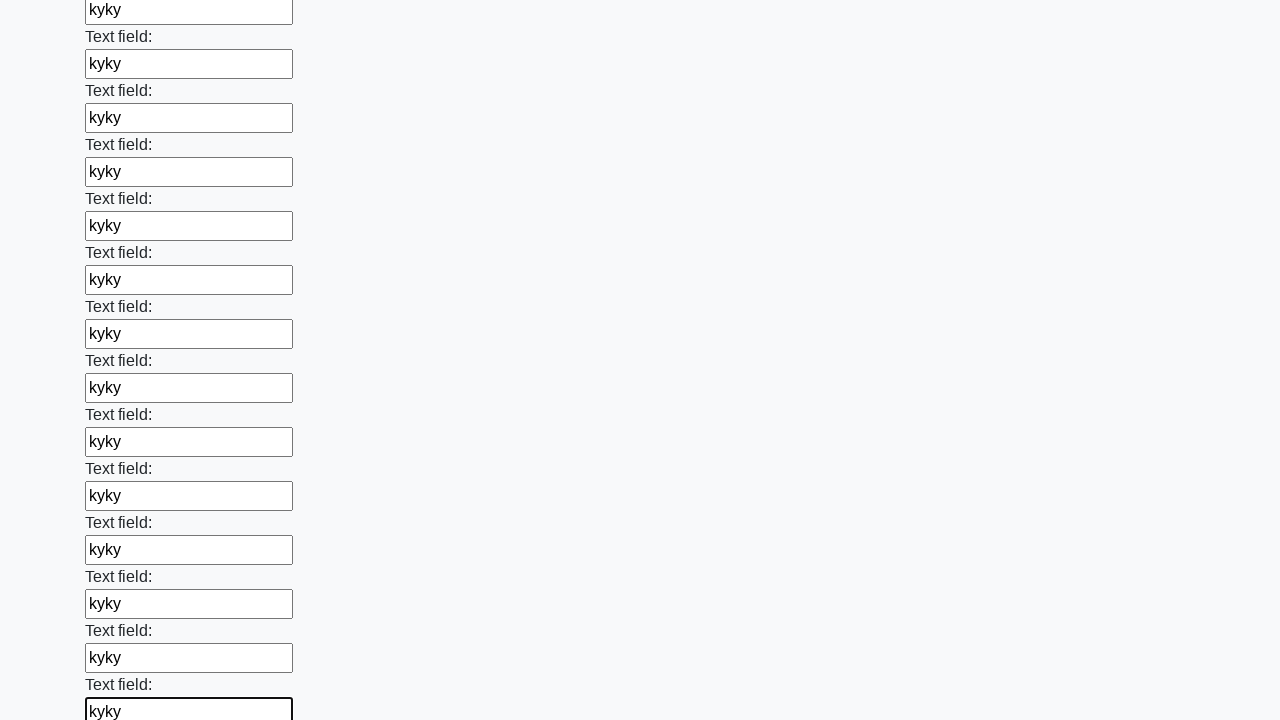

Filled an input field with 'kyky' on input >> nth=44
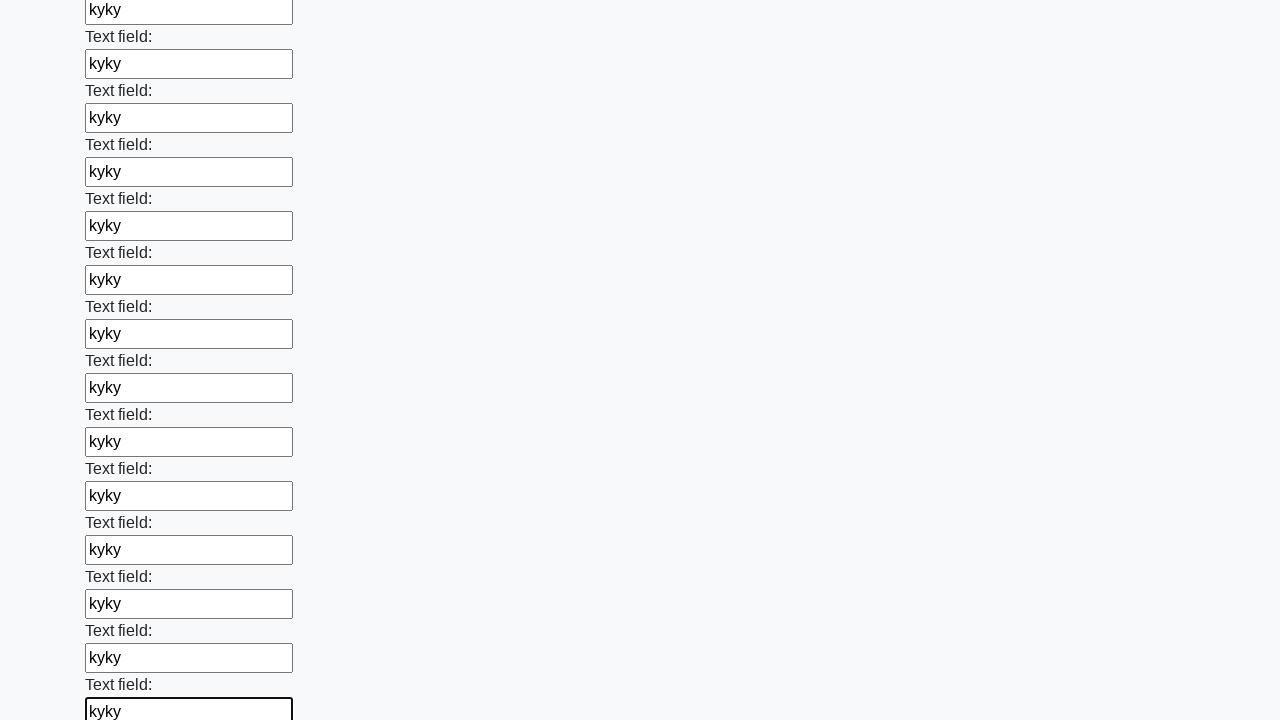

Filled an input field with 'kyky' on input >> nth=45
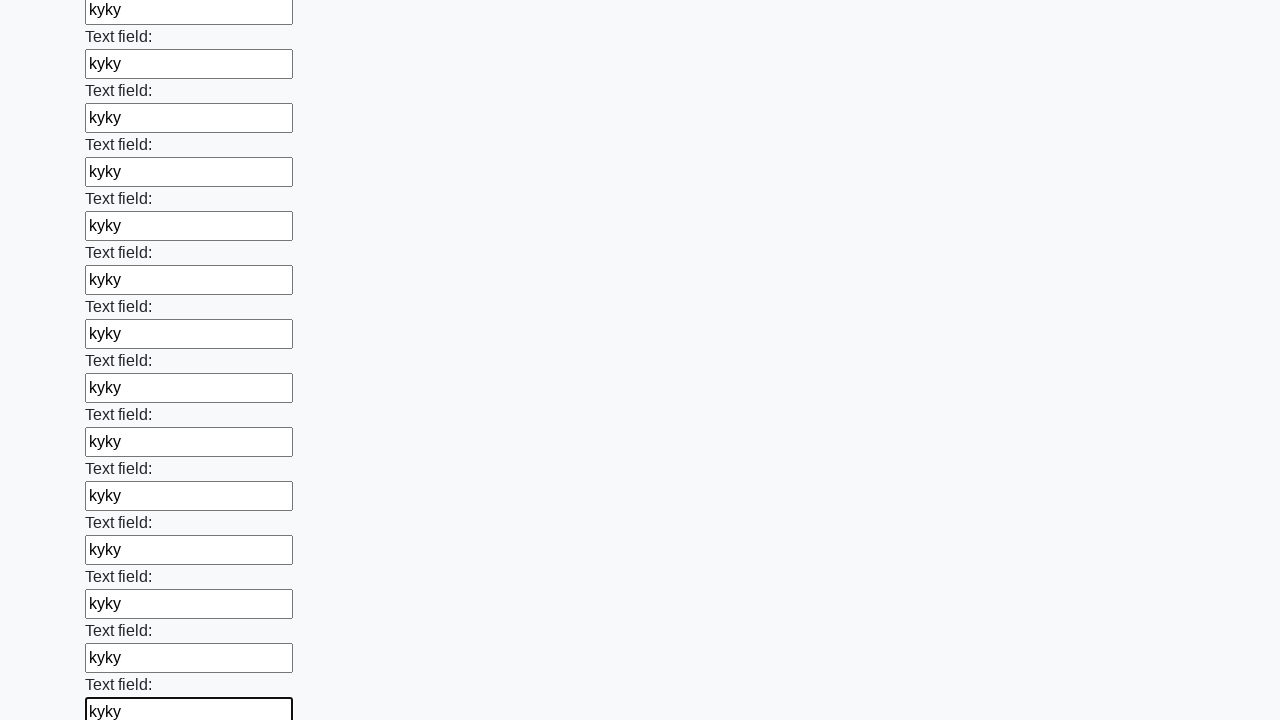

Filled an input field with 'kyky' on input >> nth=46
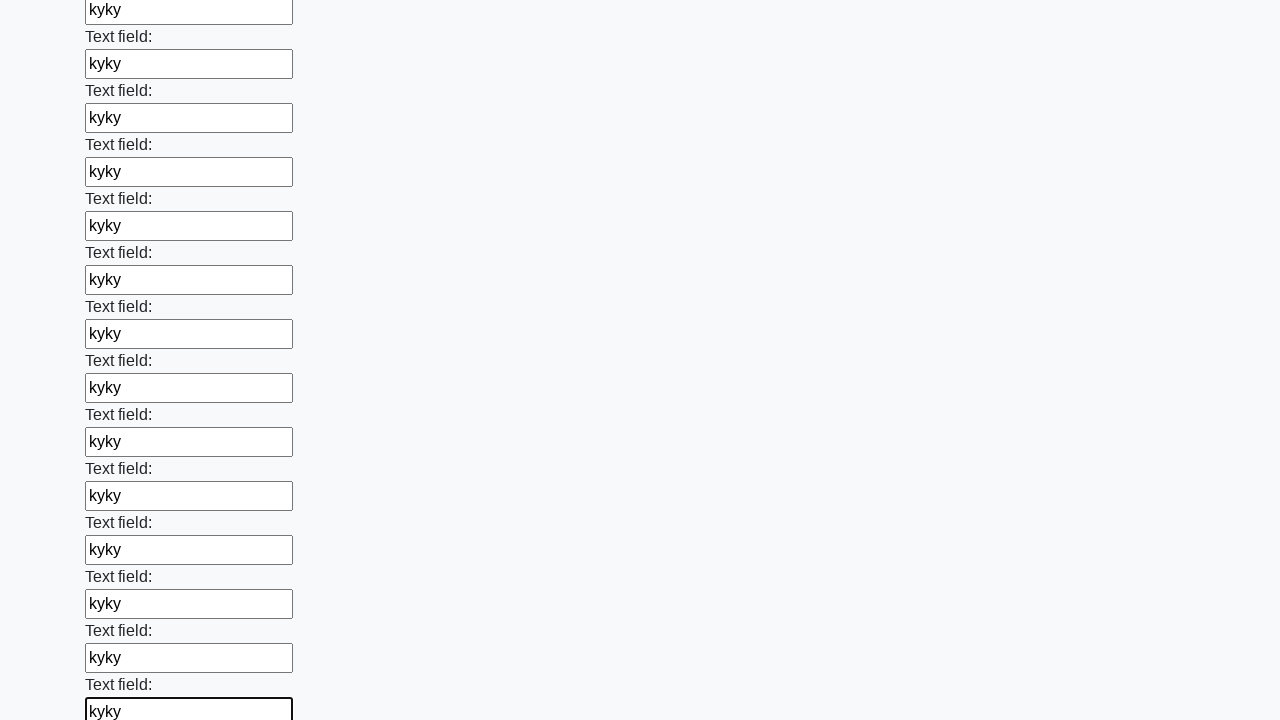

Filled an input field with 'kyky' on input >> nth=47
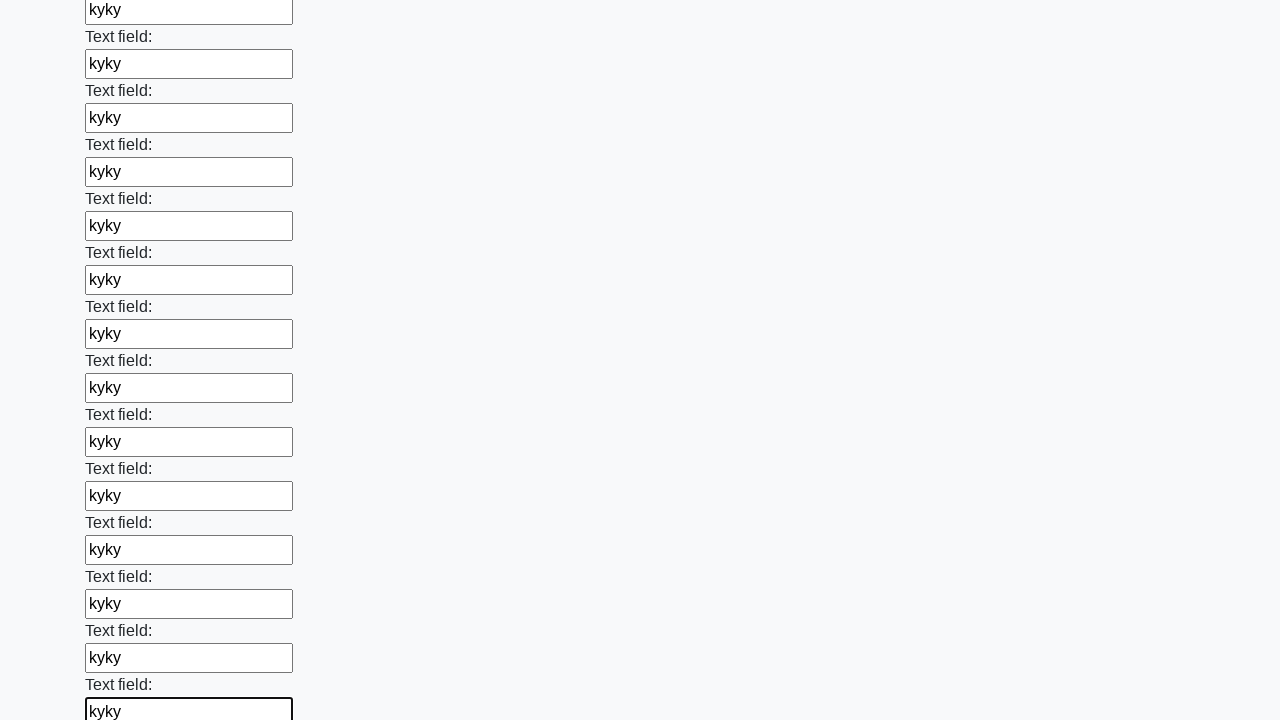

Filled an input field with 'kyky' on input >> nth=48
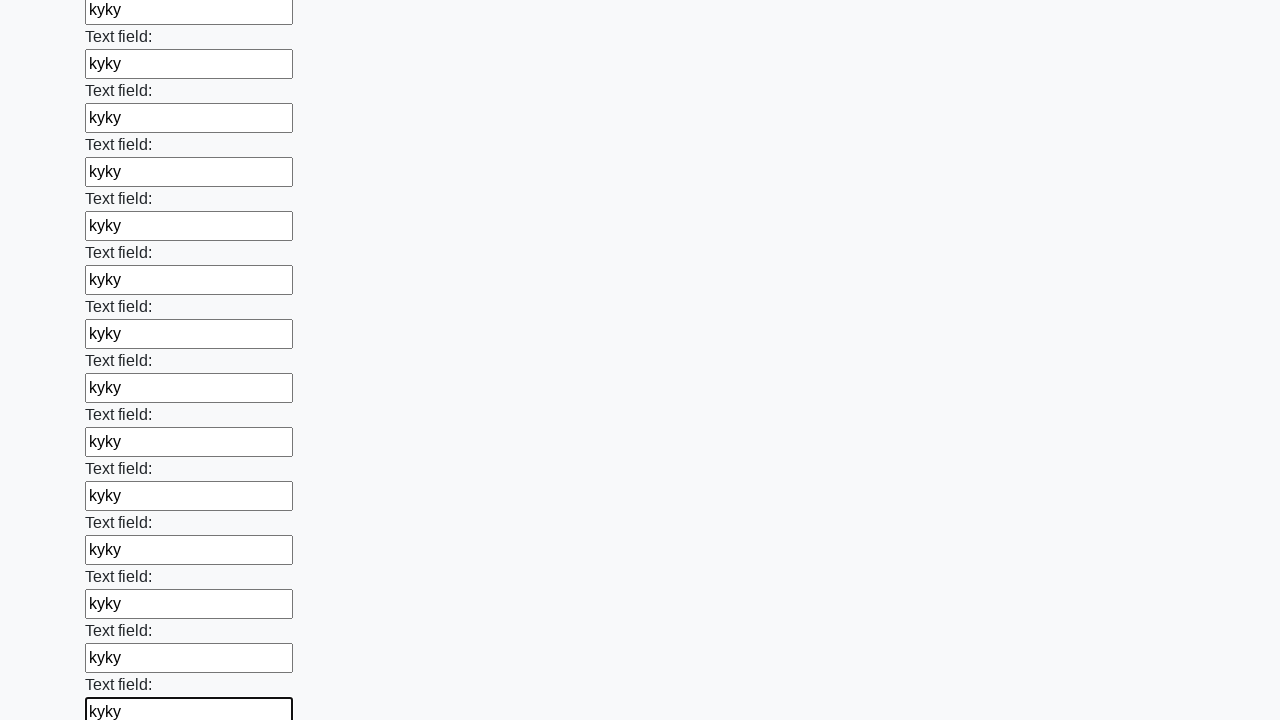

Filled an input field with 'kyky' on input >> nth=49
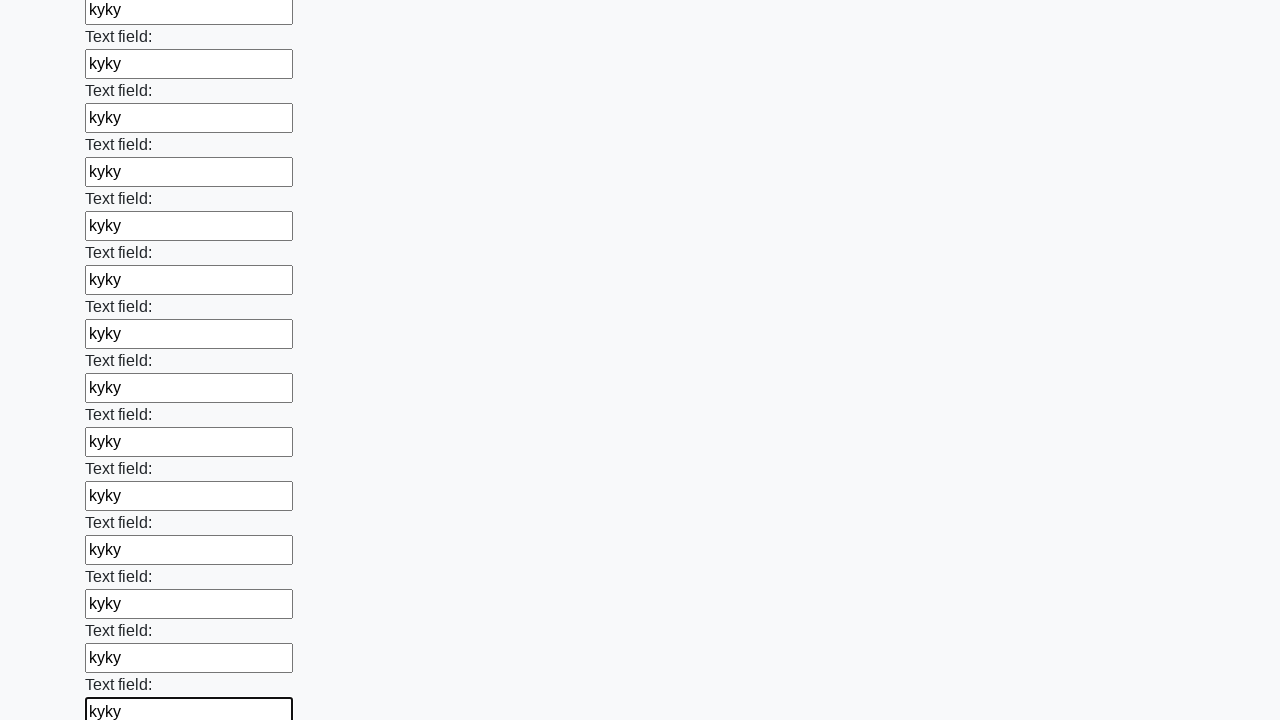

Filled an input field with 'kyky' on input >> nth=50
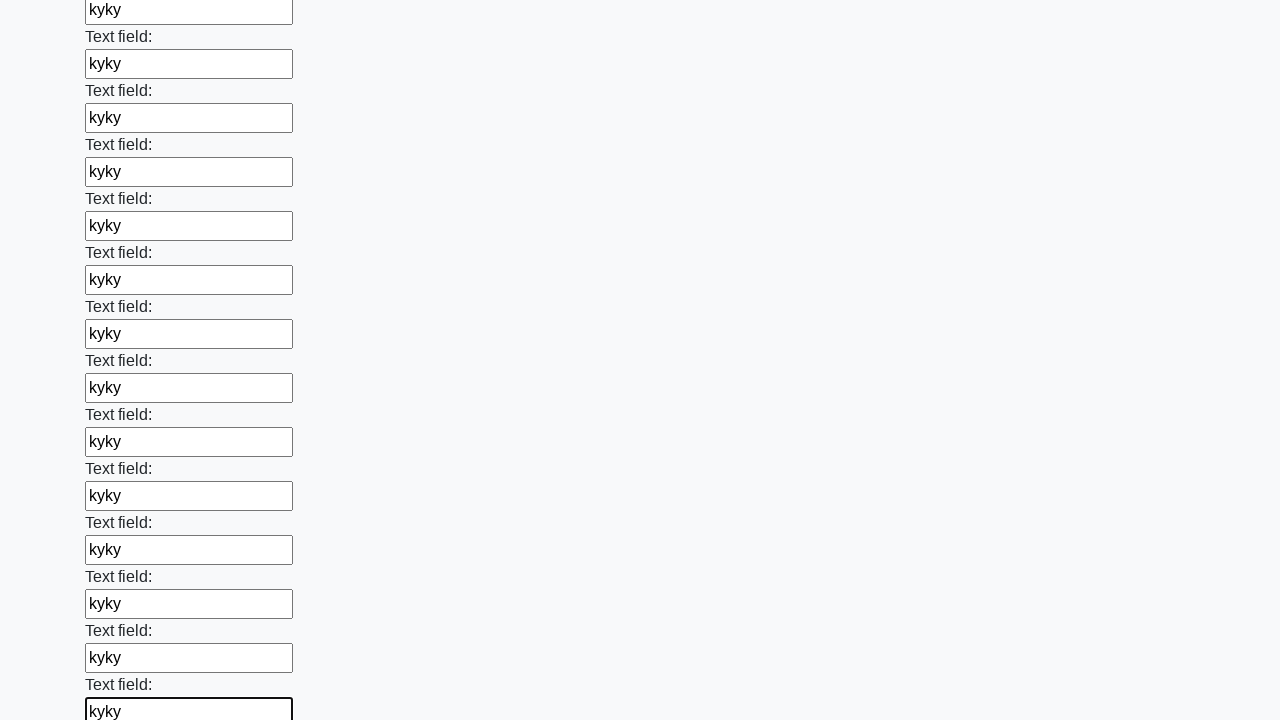

Filled an input field with 'kyky' on input >> nth=51
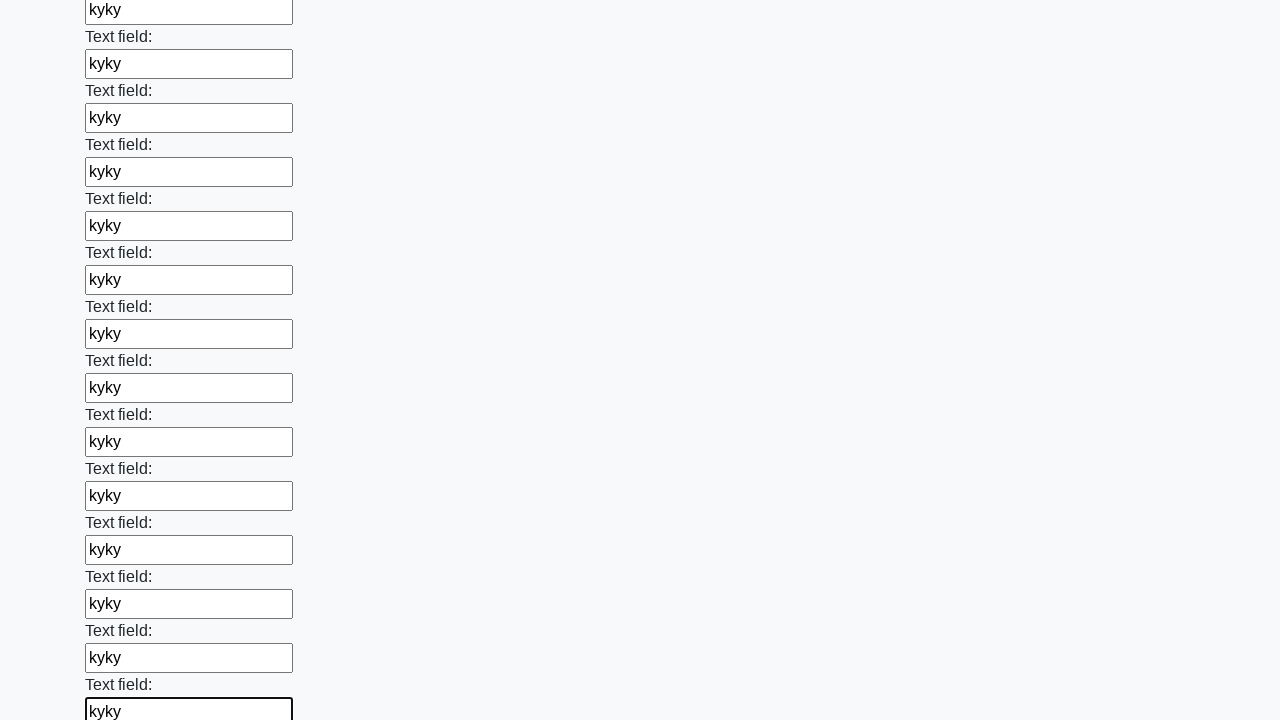

Filled an input field with 'kyky' on input >> nth=52
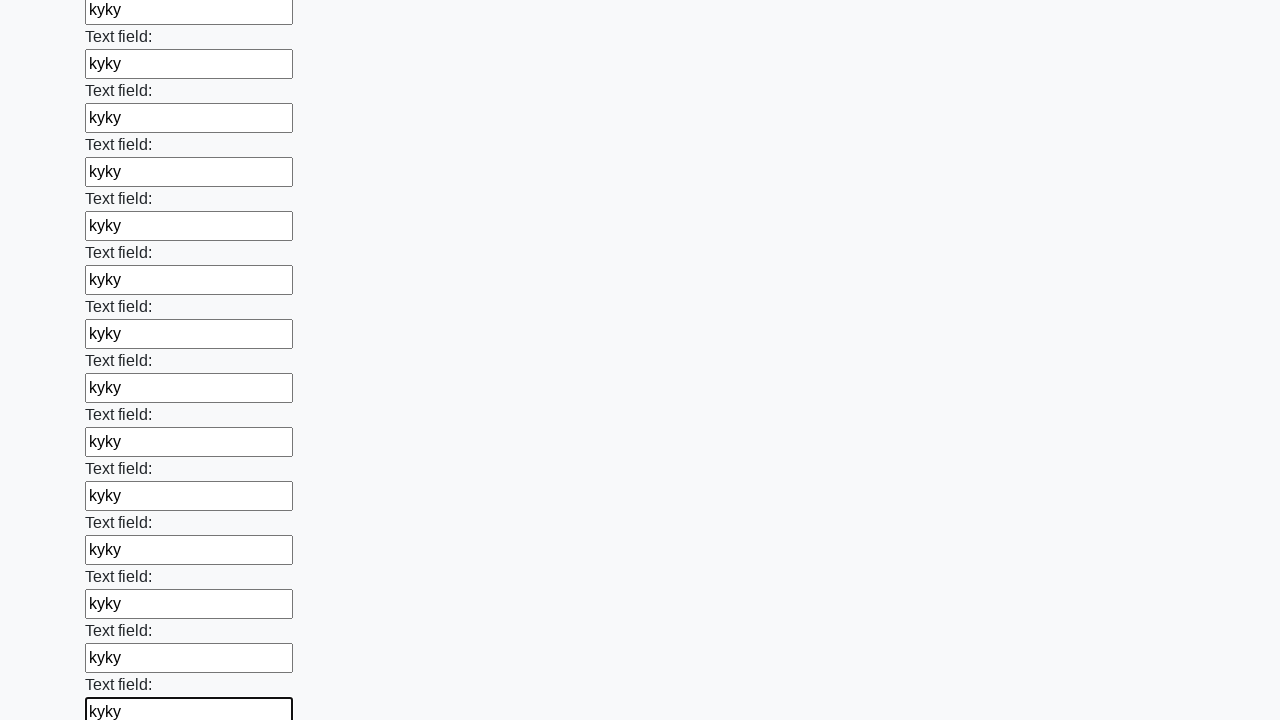

Filled an input field with 'kyky' on input >> nth=53
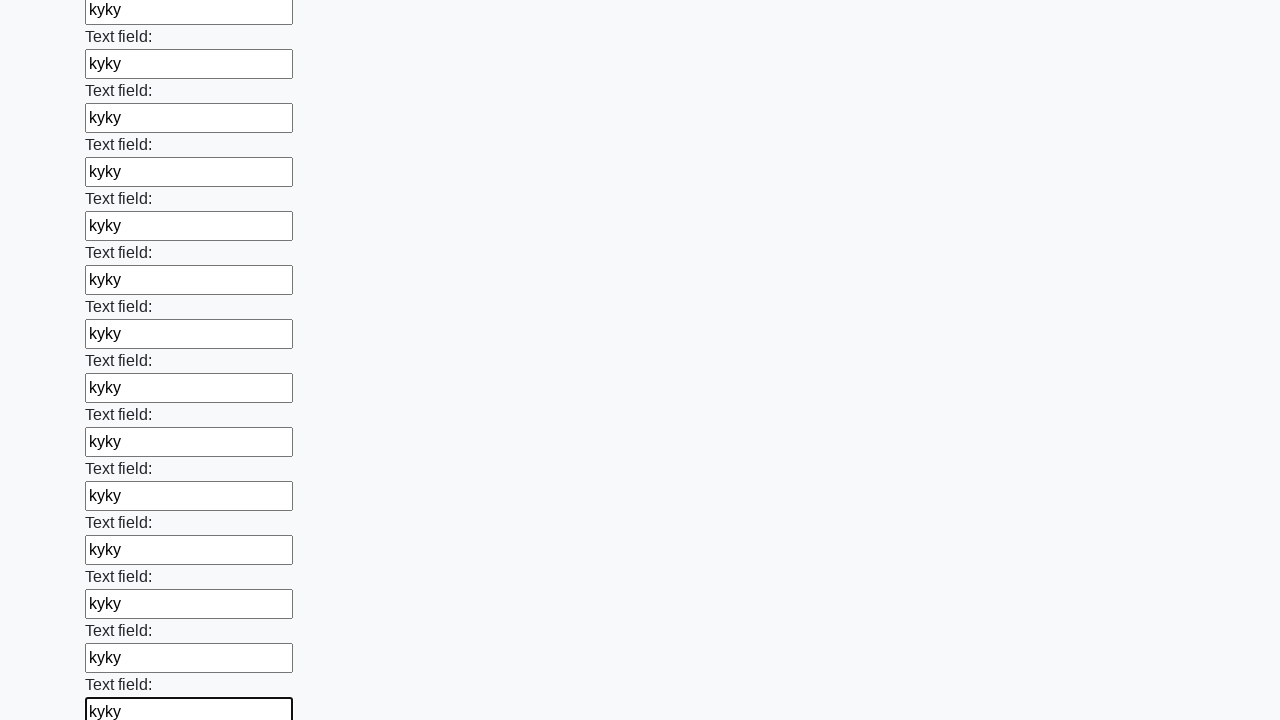

Filled an input field with 'kyky' on input >> nth=54
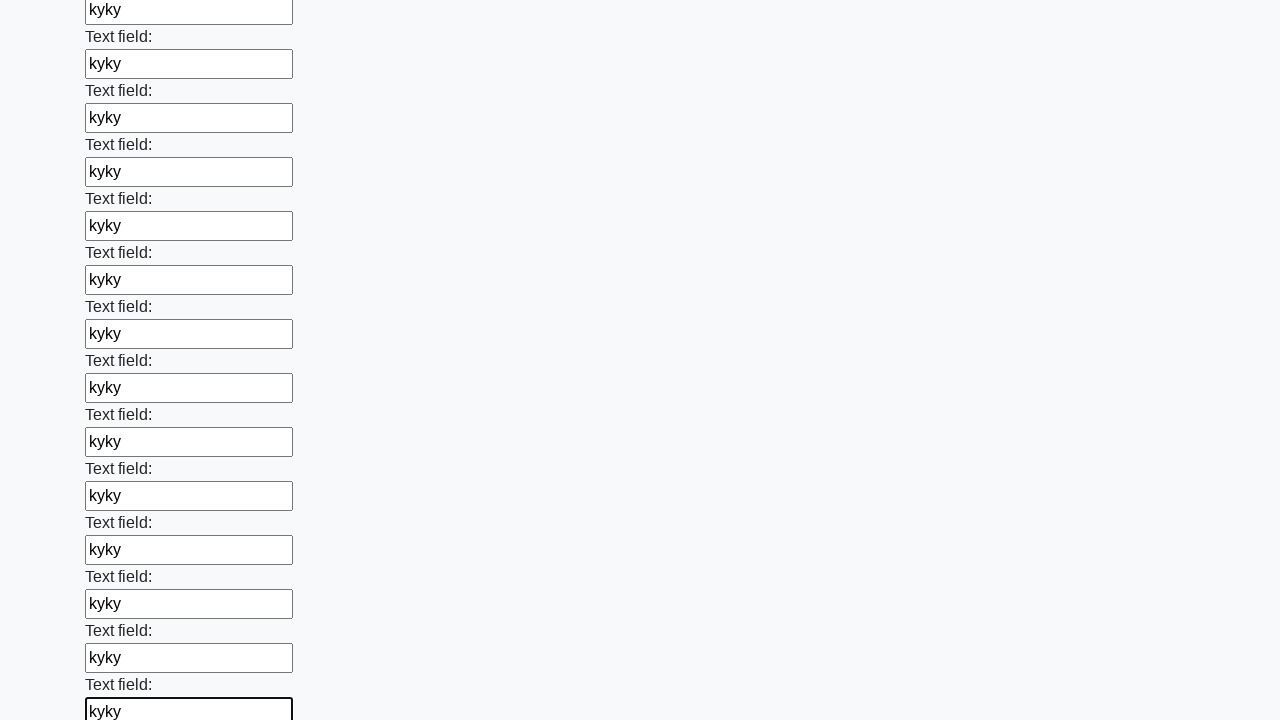

Filled an input field with 'kyky' on input >> nth=55
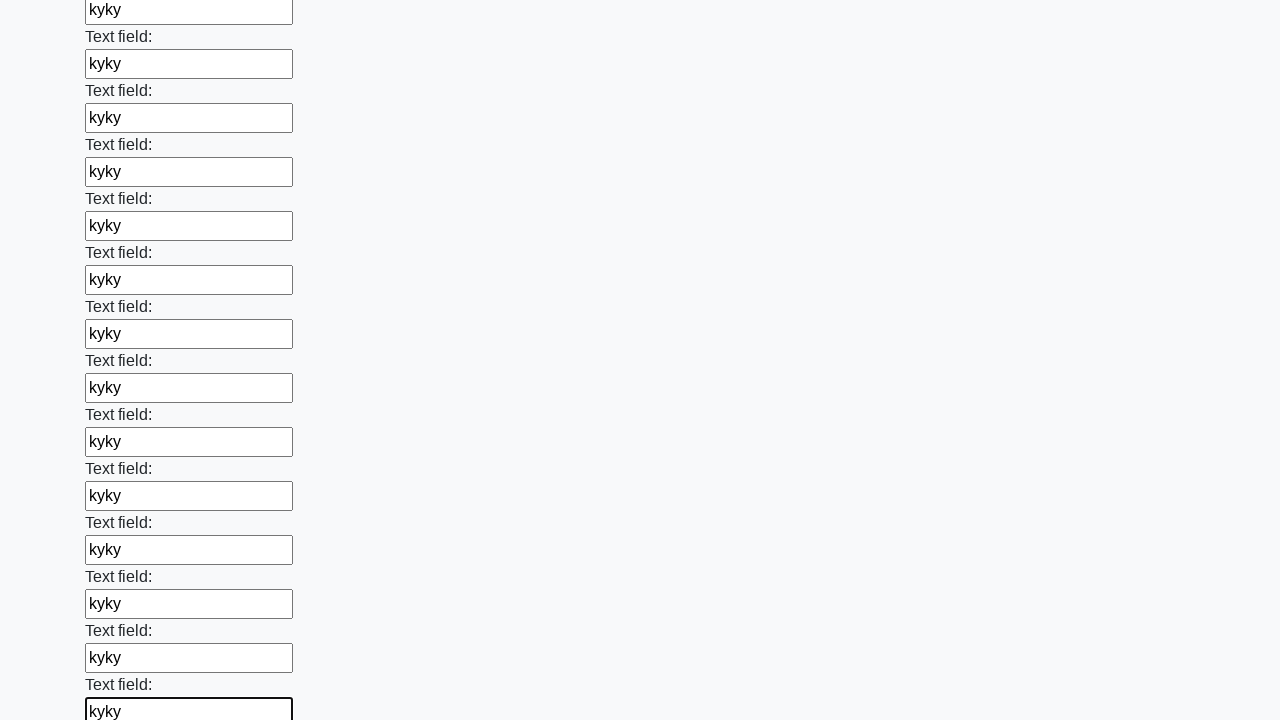

Filled an input field with 'kyky' on input >> nth=56
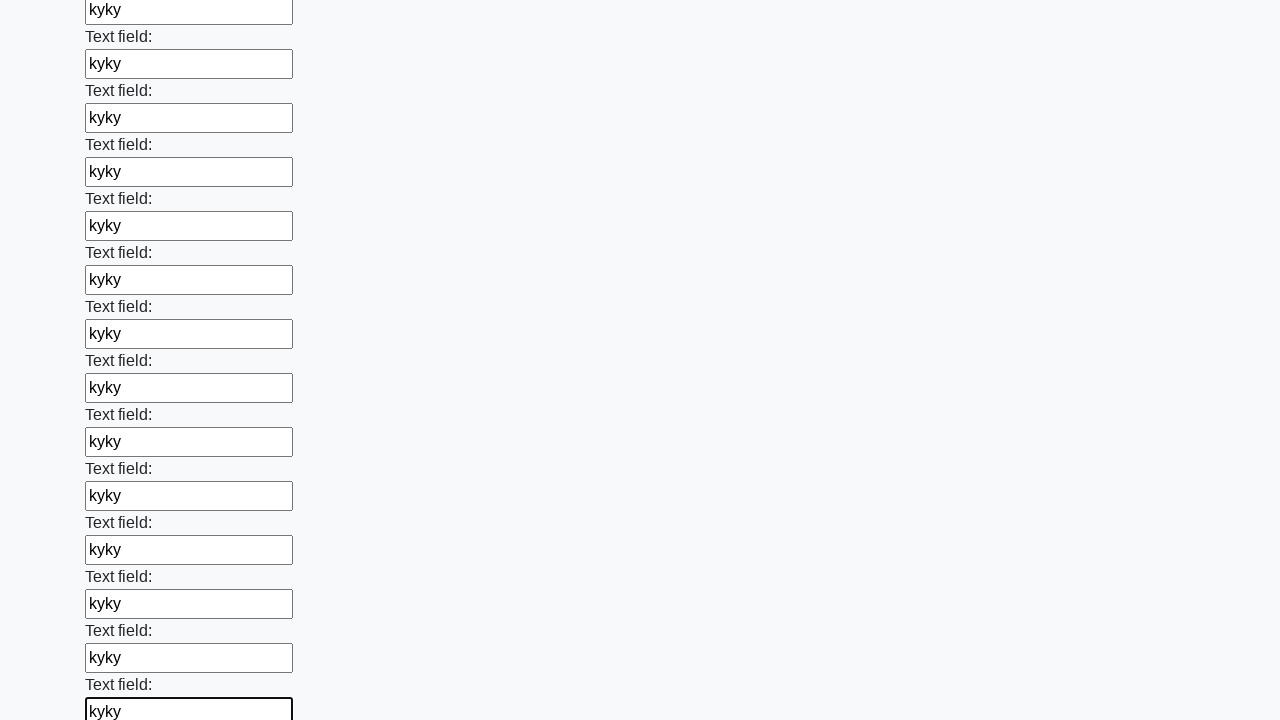

Filled an input field with 'kyky' on input >> nth=57
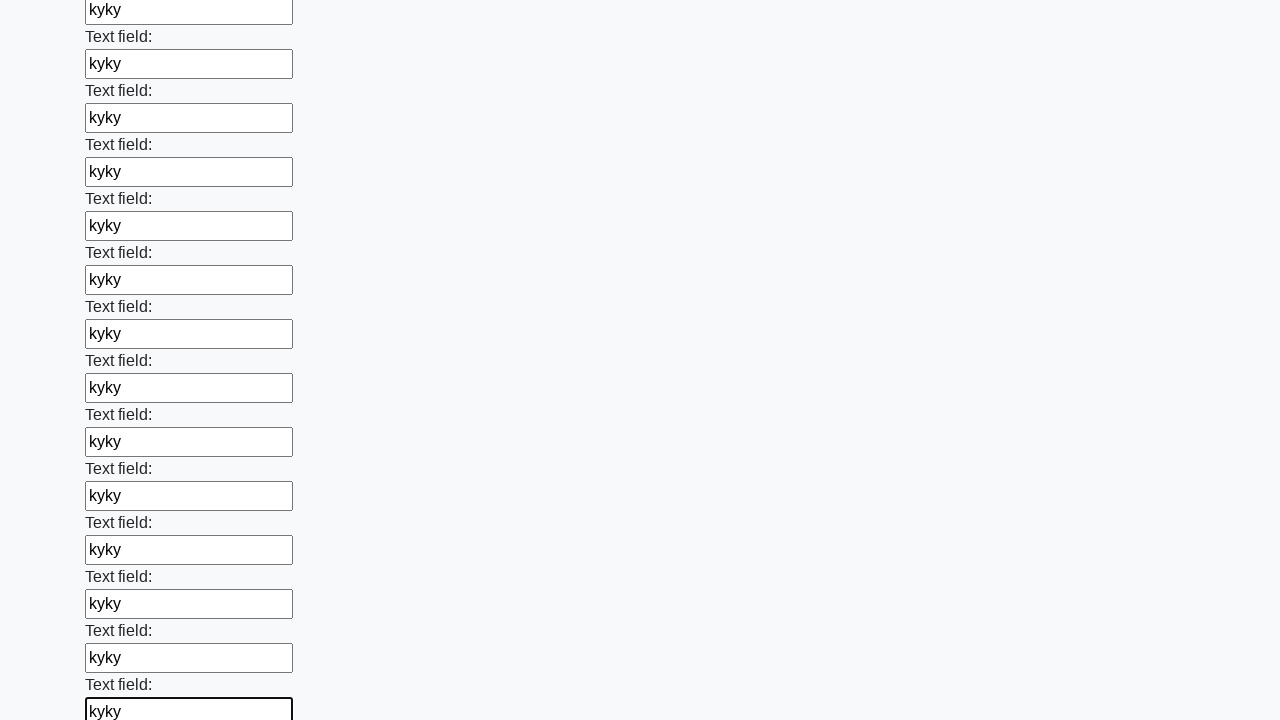

Filled an input field with 'kyky' on input >> nth=58
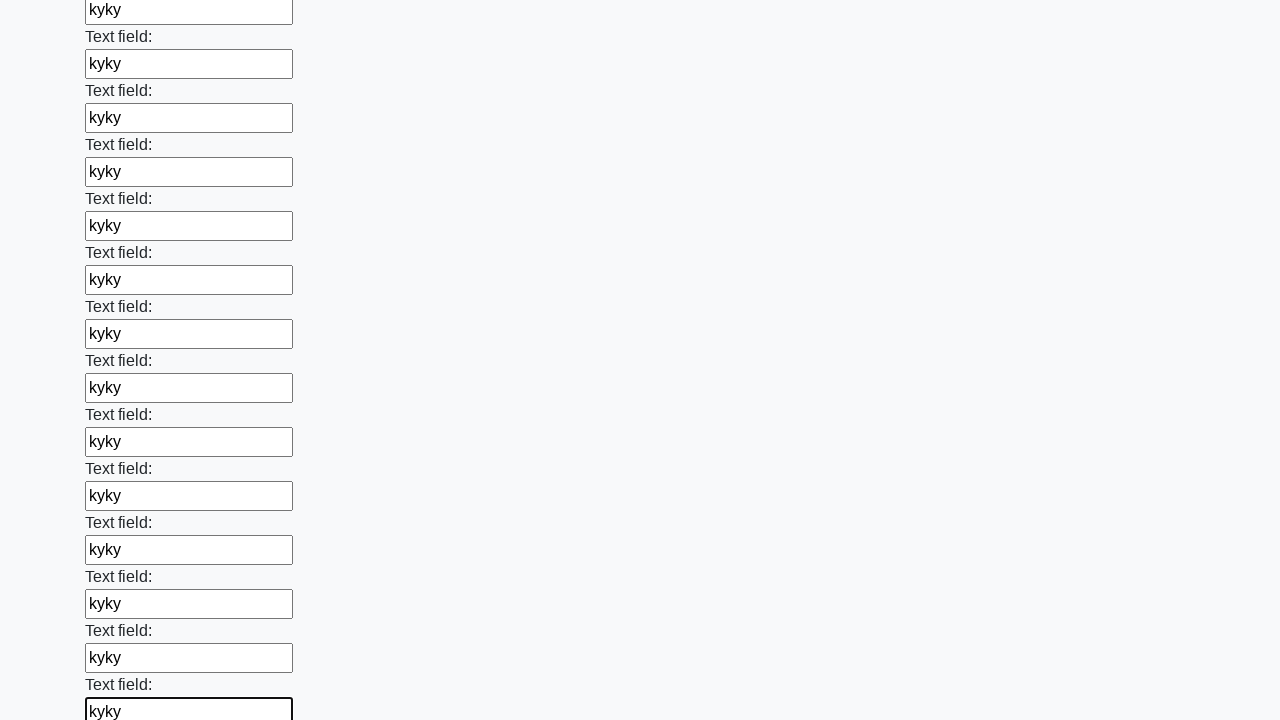

Filled an input field with 'kyky' on input >> nth=59
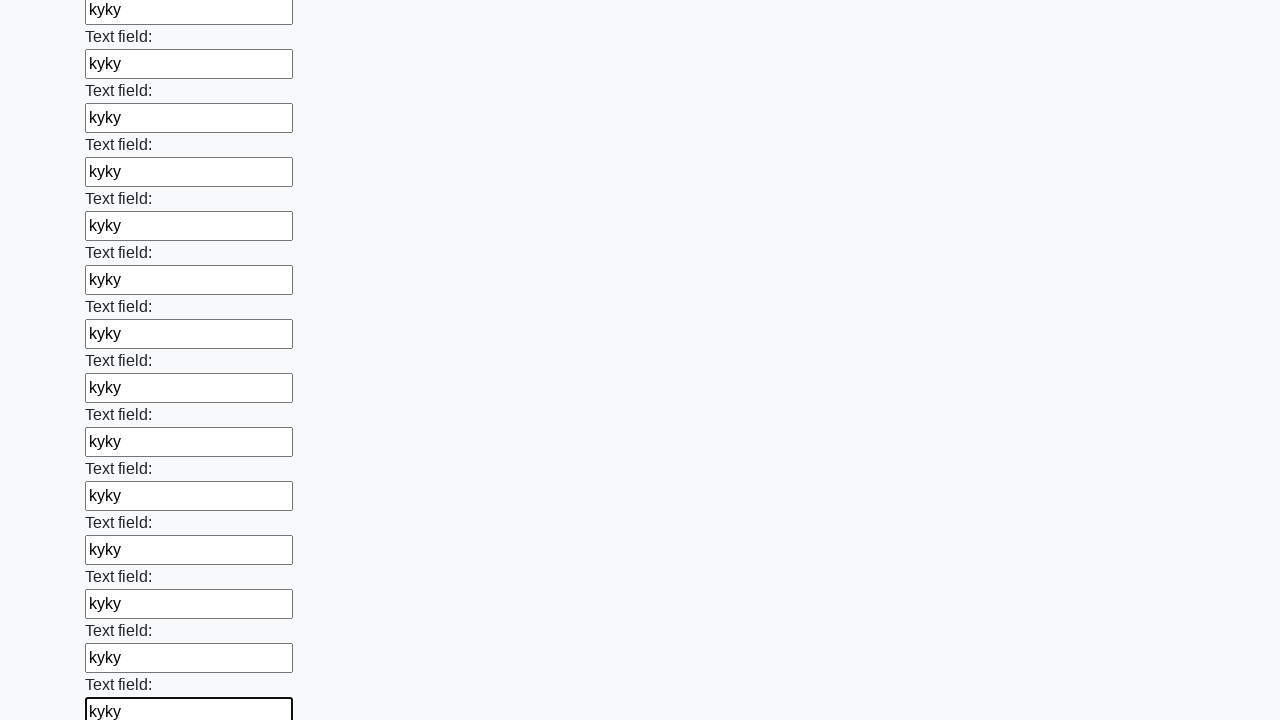

Filled an input field with 'kyky' on input >> nth=60
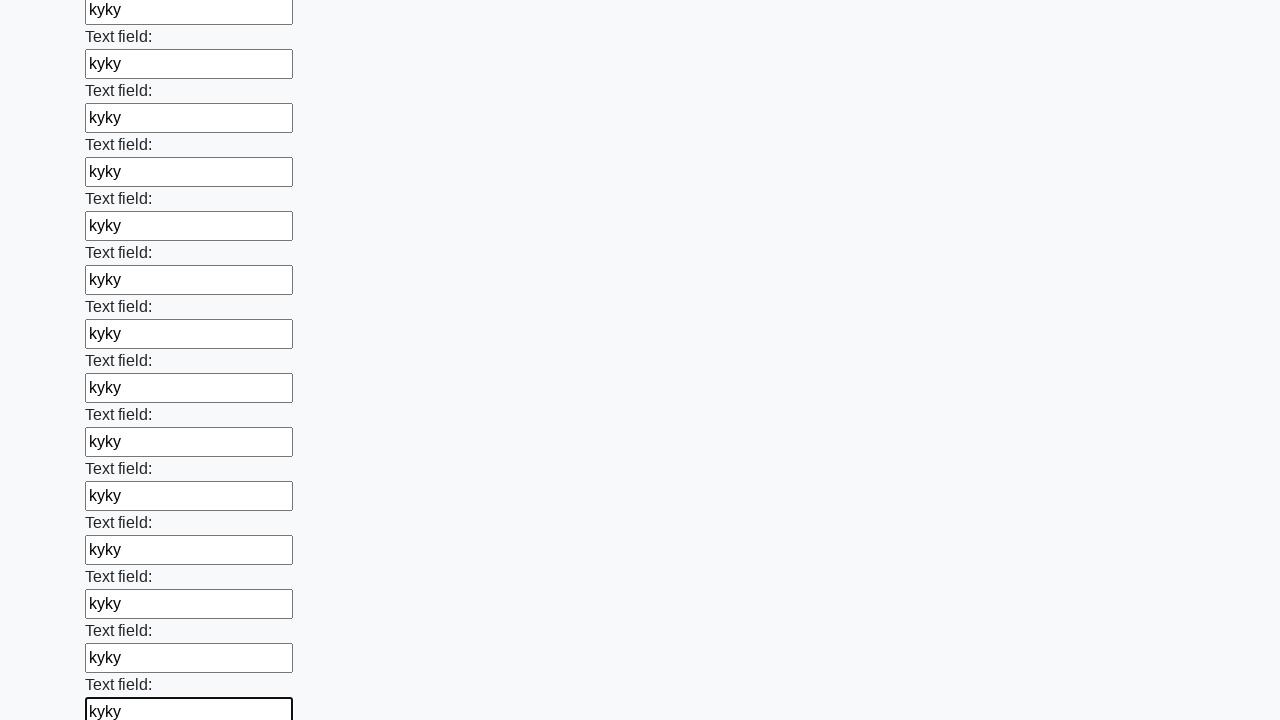

Filled an input field with 'kyky' on input >> nth=61
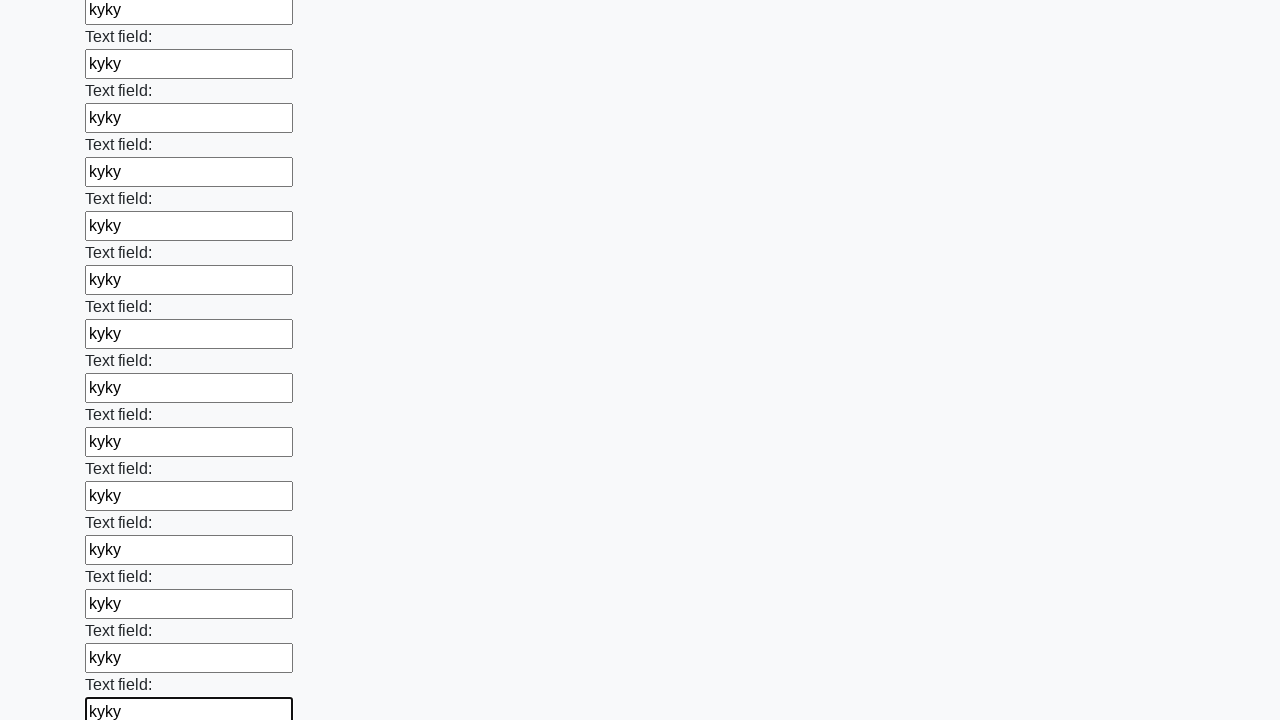

Filled an input field with 'kyky' on input >> nth=62
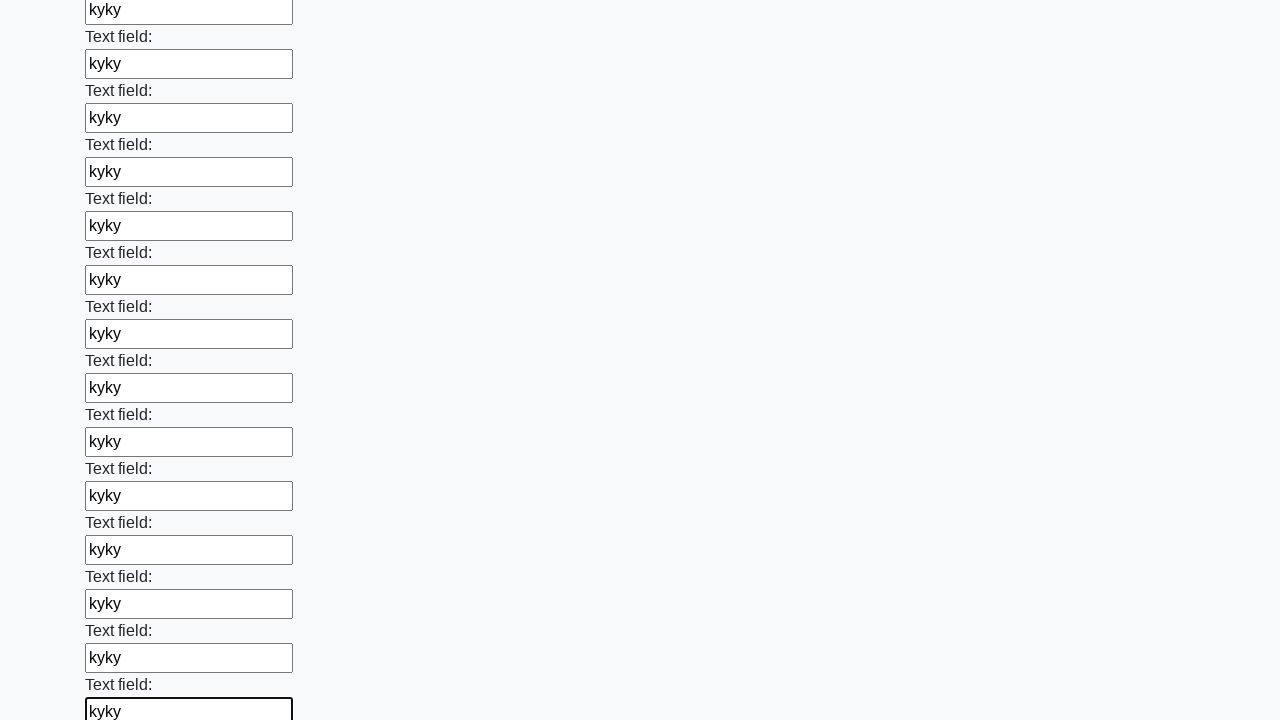

Filled an input field with 'kyky' on input >> nth=63
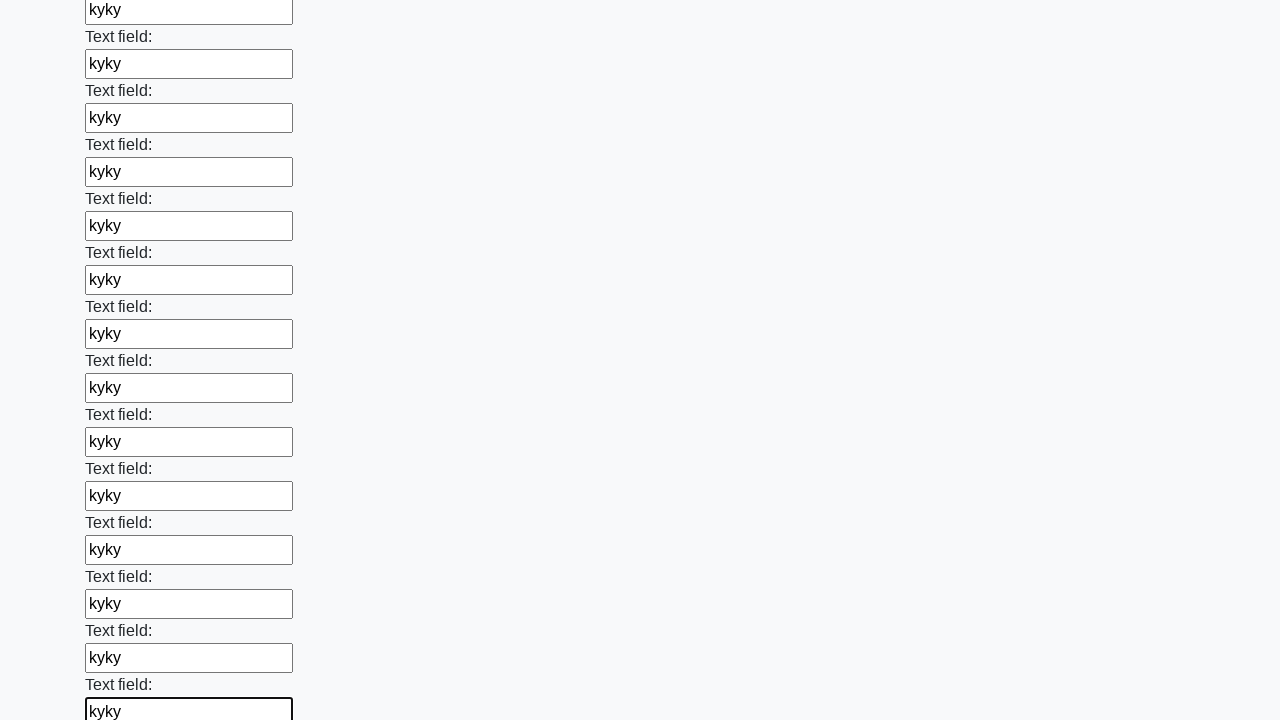

Filled an input field with 'kyky' on input >> nth=64
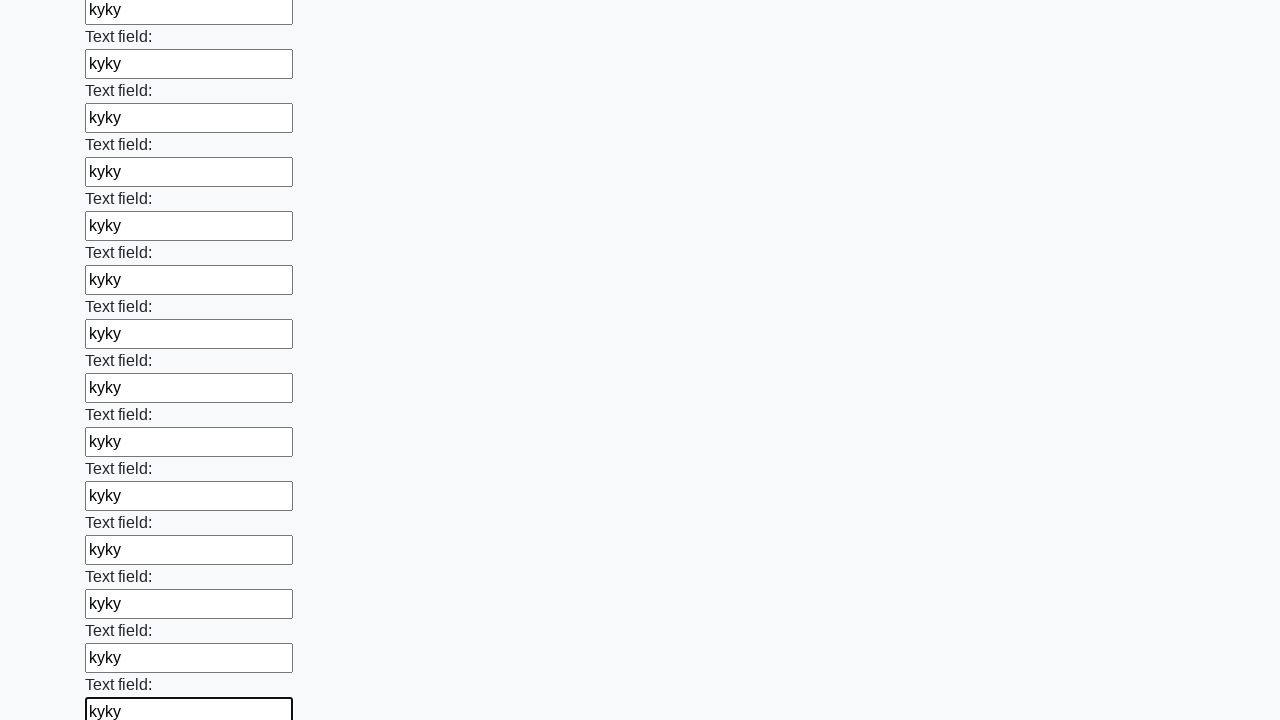

Filled an input field with 'kyky' on input >> nth=65
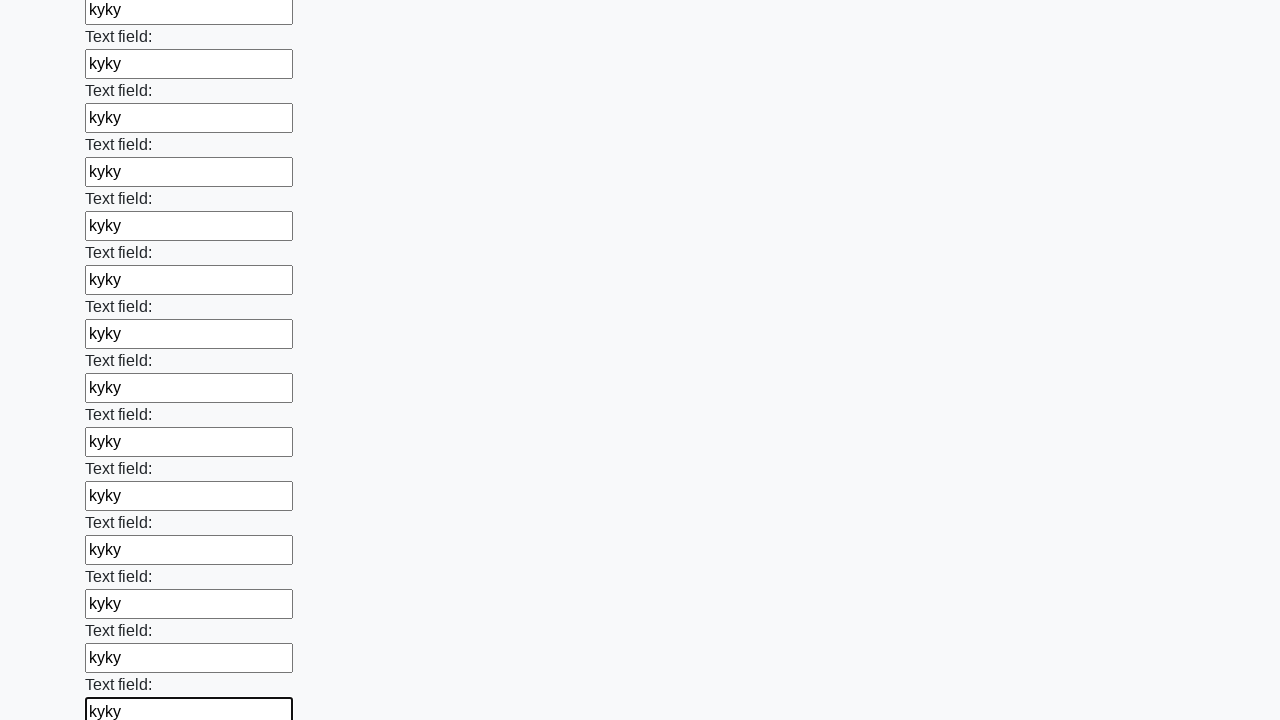

Filled an input field with 'kyky' on input >> nth=66
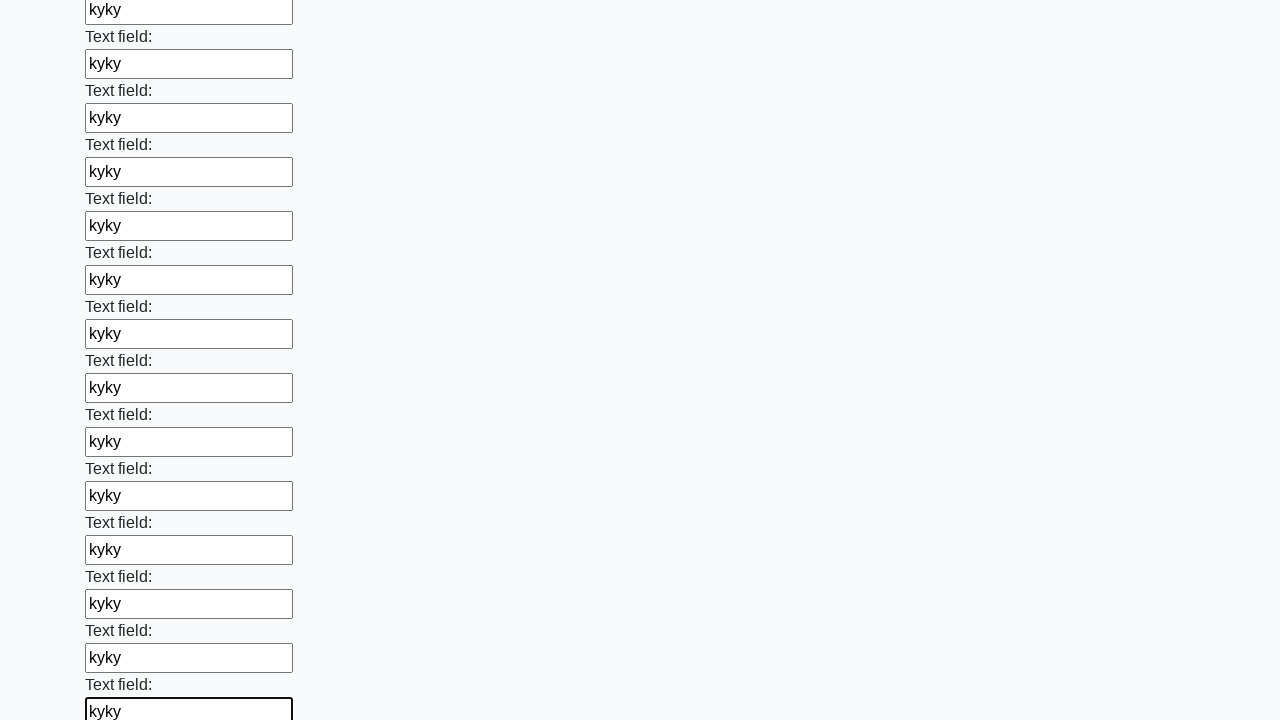

Filled an input field with 'kyky' on input >> nth=67
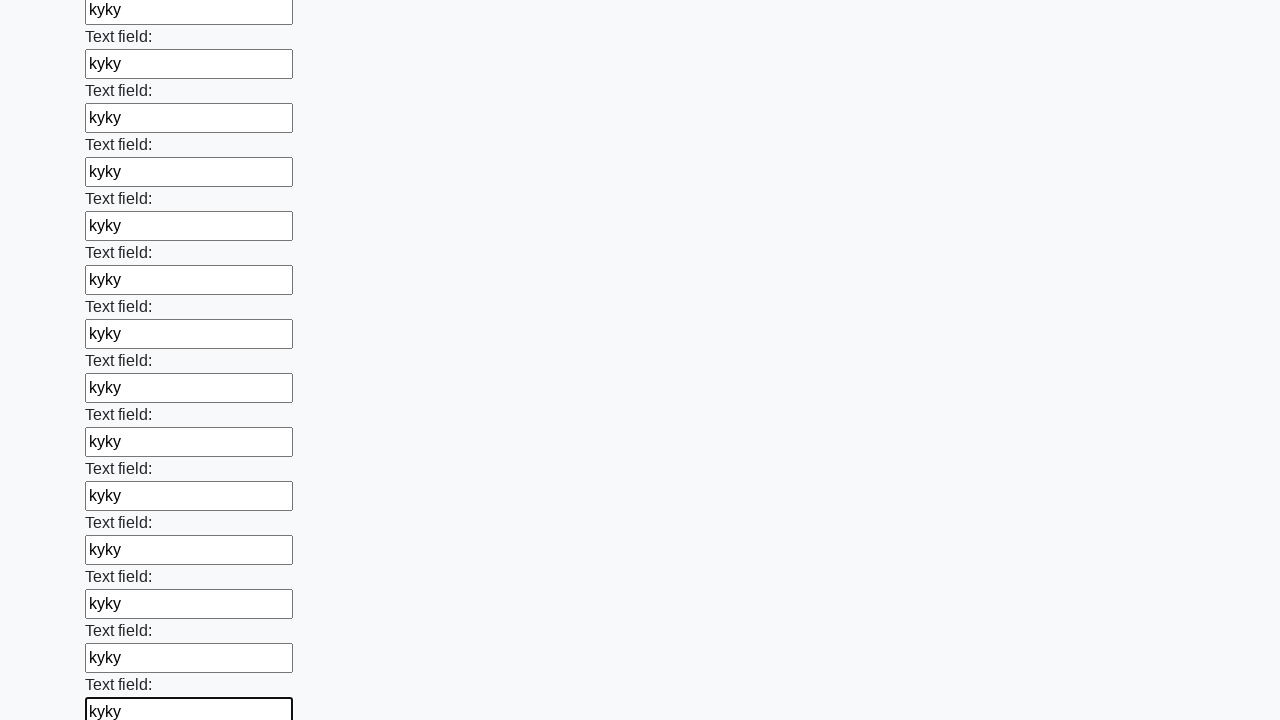

Filled an input field with 'kyky' on input >> nth=68
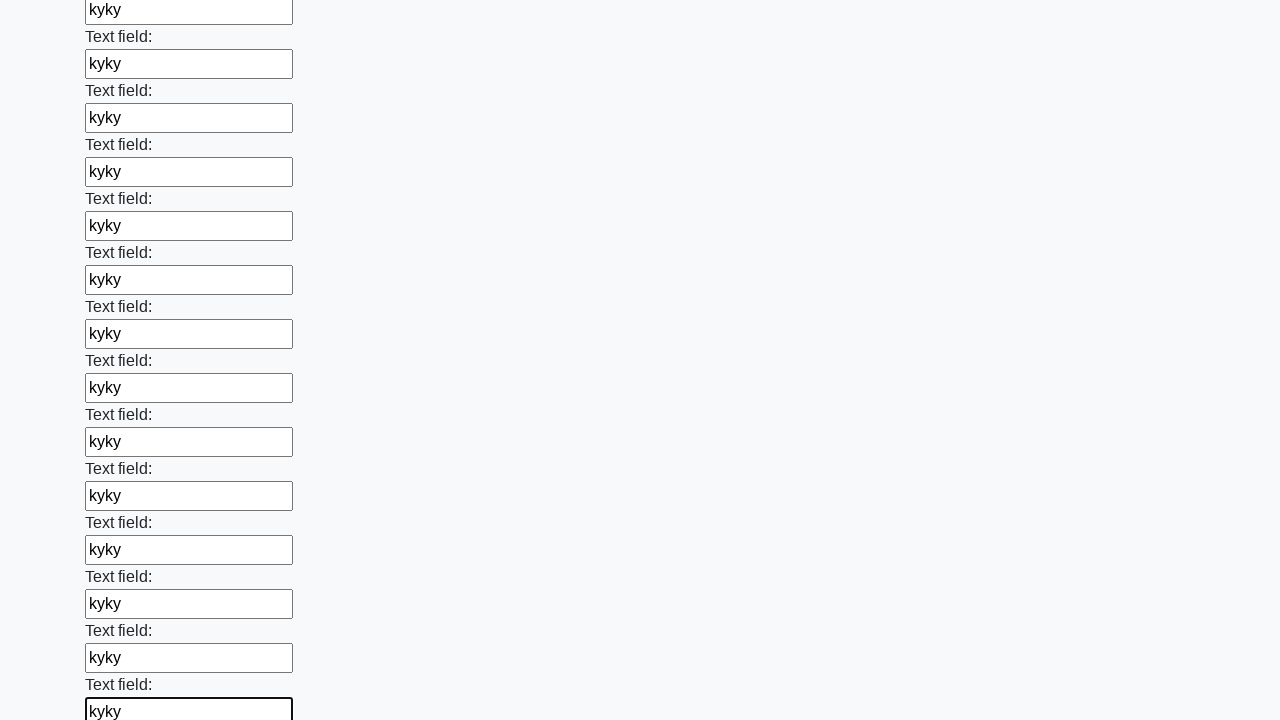

Filled an input field with 'kyky' on input >> nth=69
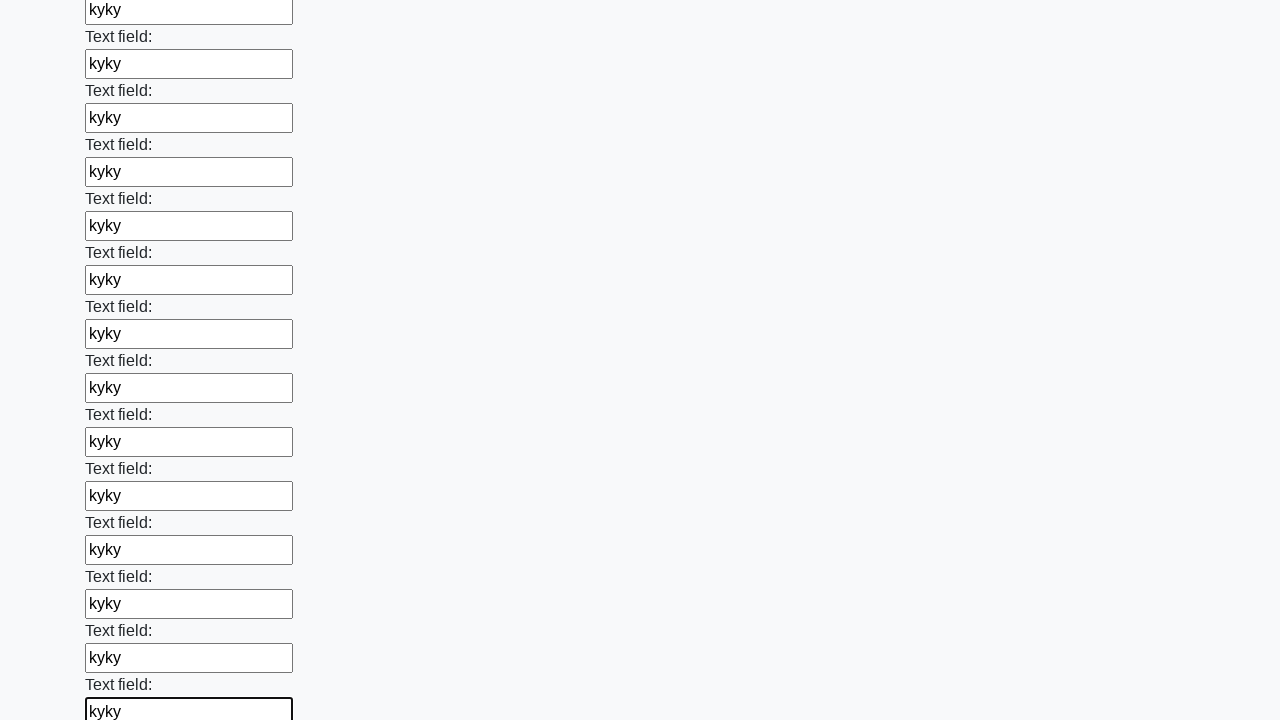

Filled an input field with 'kyky' on input >> nth=70
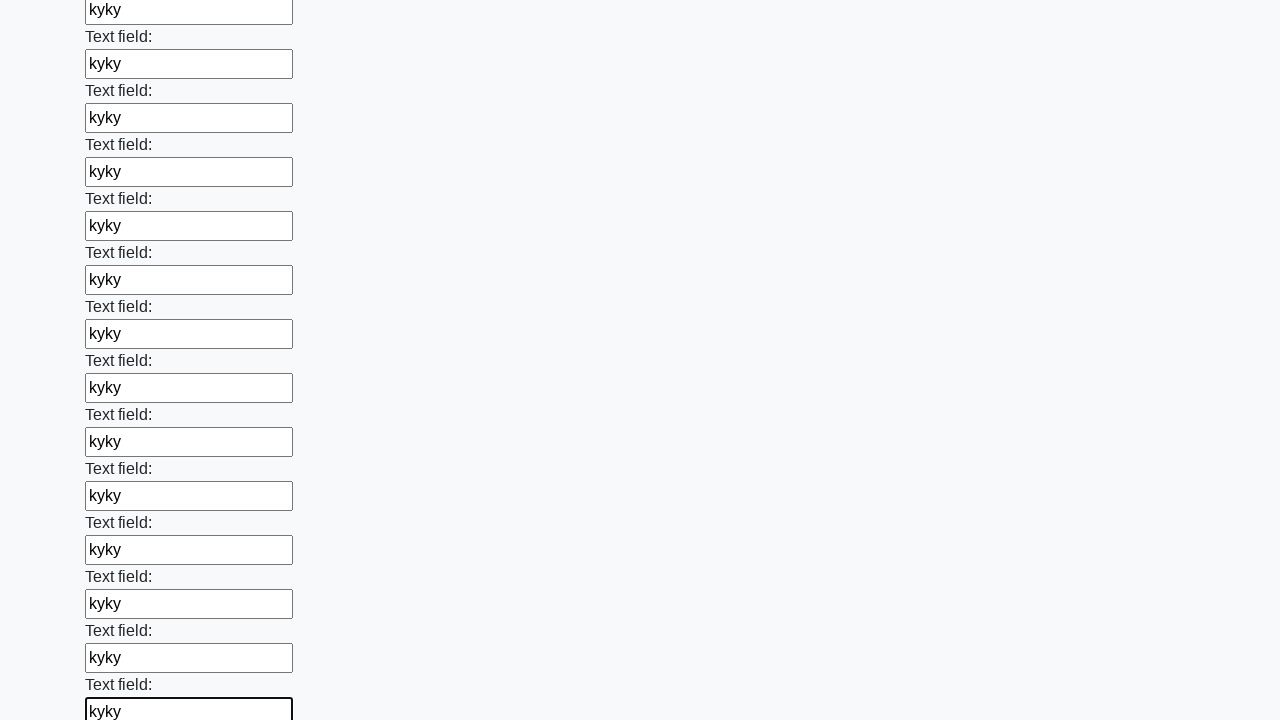

Filled an input field with 'kyky' on input >> nth=71
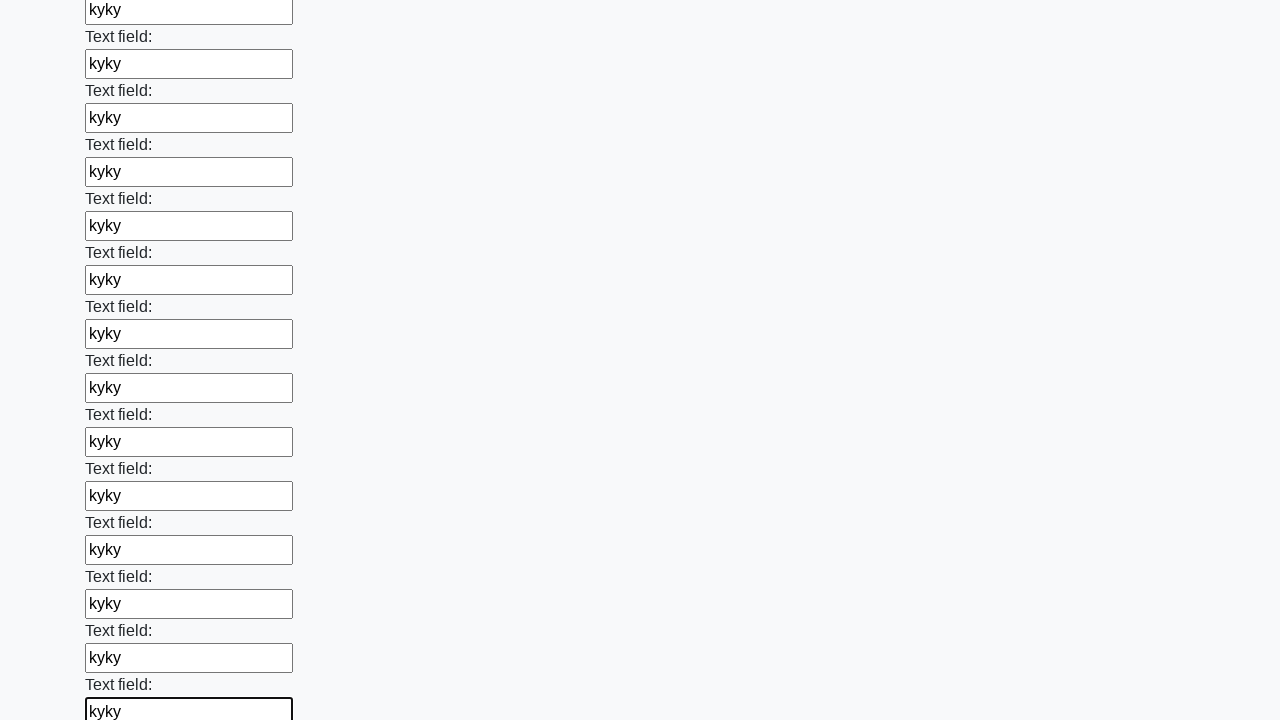

Filled an input field with 'kyky' on input >> nth=72
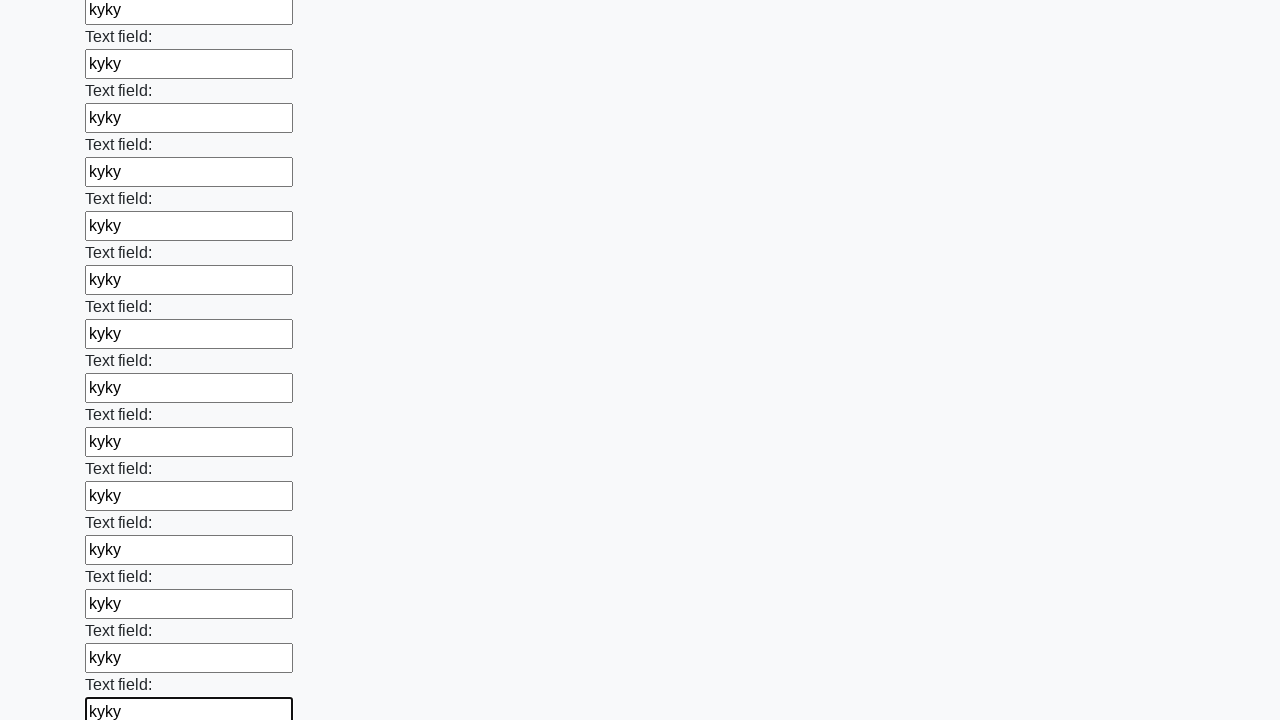

Filled an input field with 'kyky' on input >> nth=73
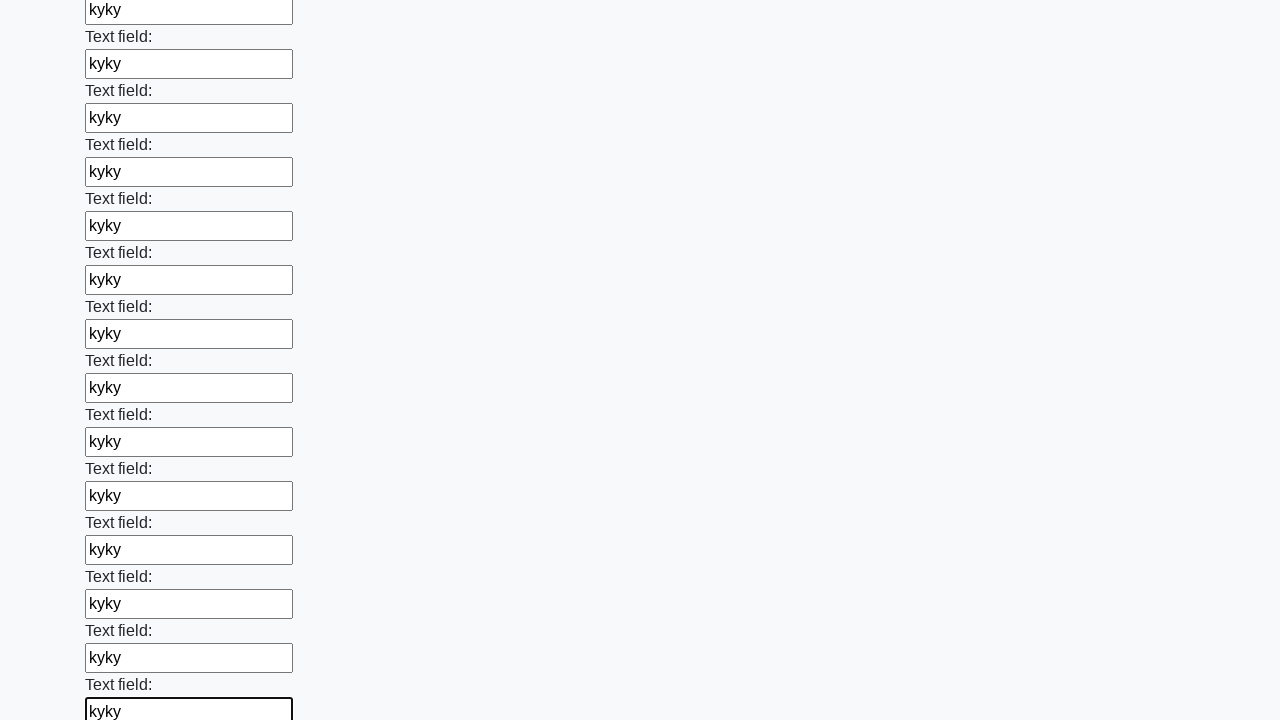

Filled an input field with 'kyky' on input >> nth=74
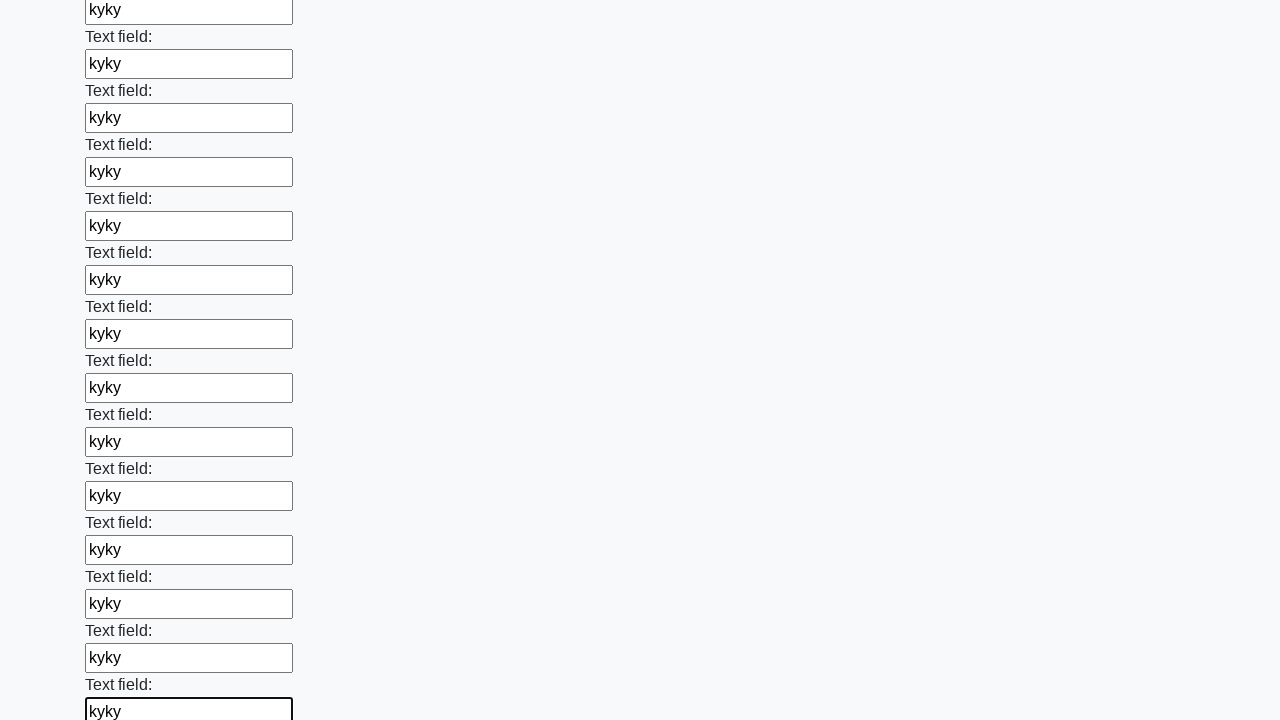

Filled an input field with 'kyky' on input >> nth=75
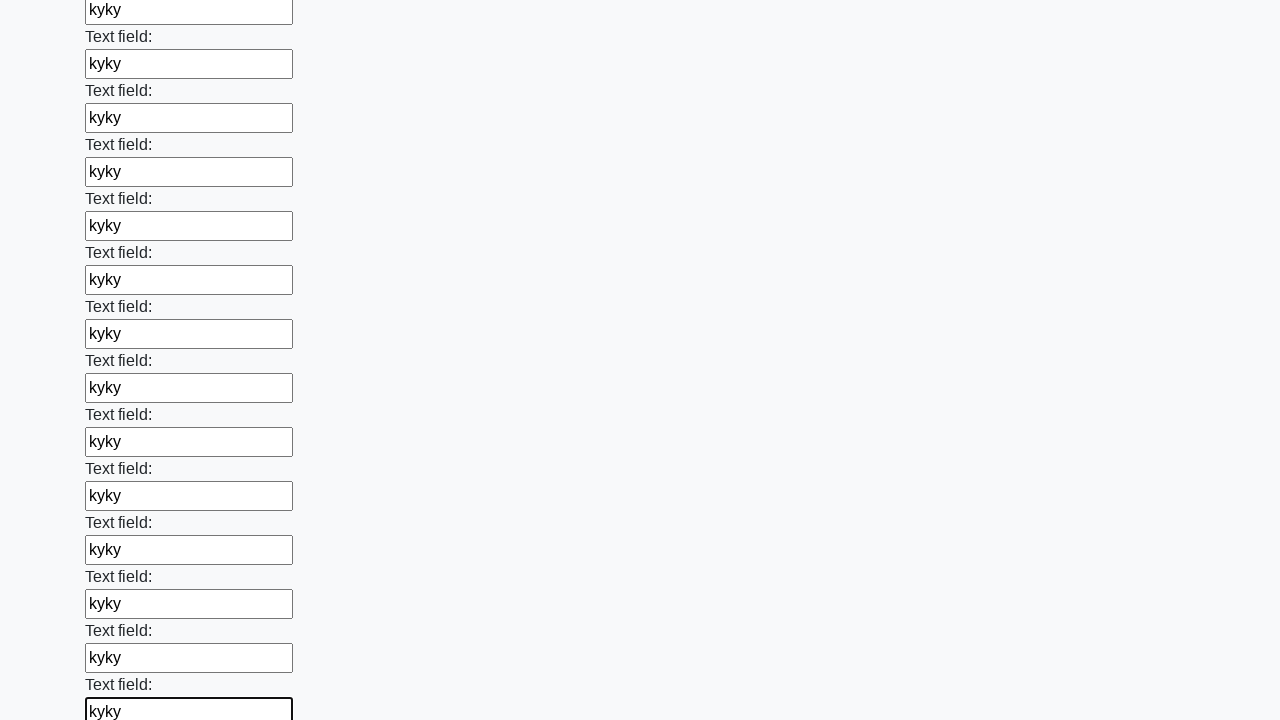

Filled an input field with 'kyky' on input >> nth=76
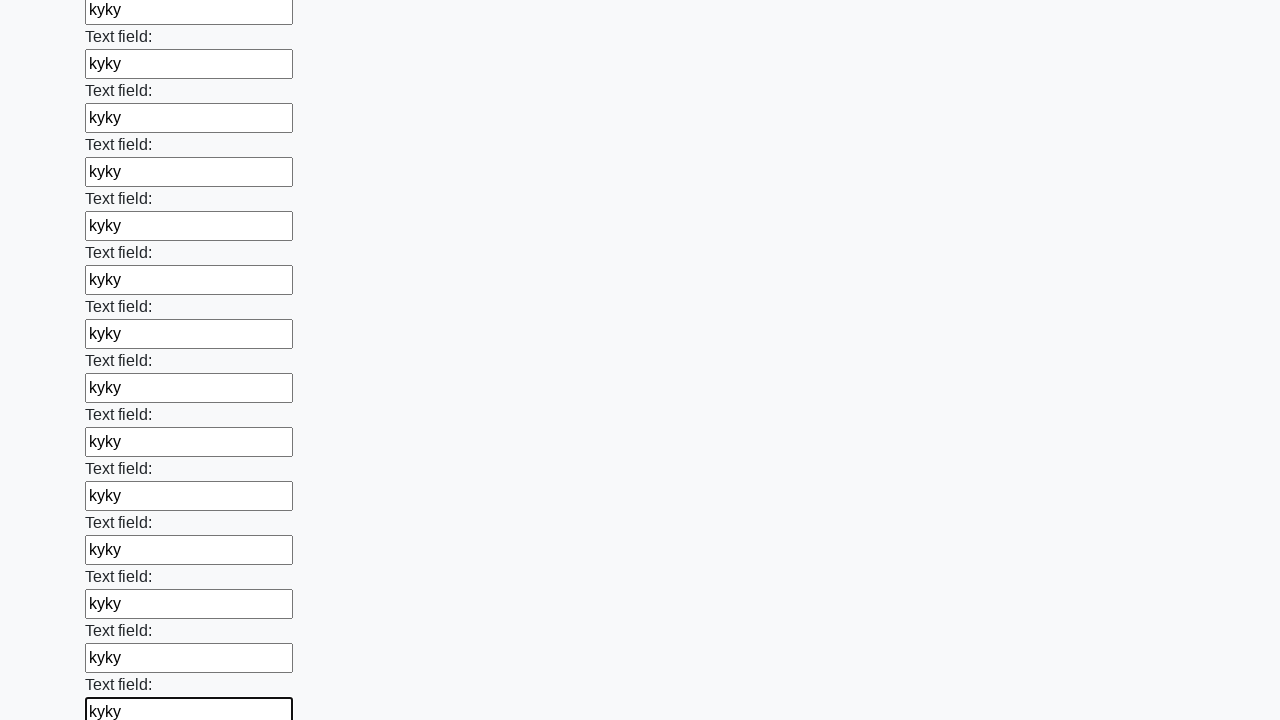

Filled an input field with 'kyky' on input >> nth=77
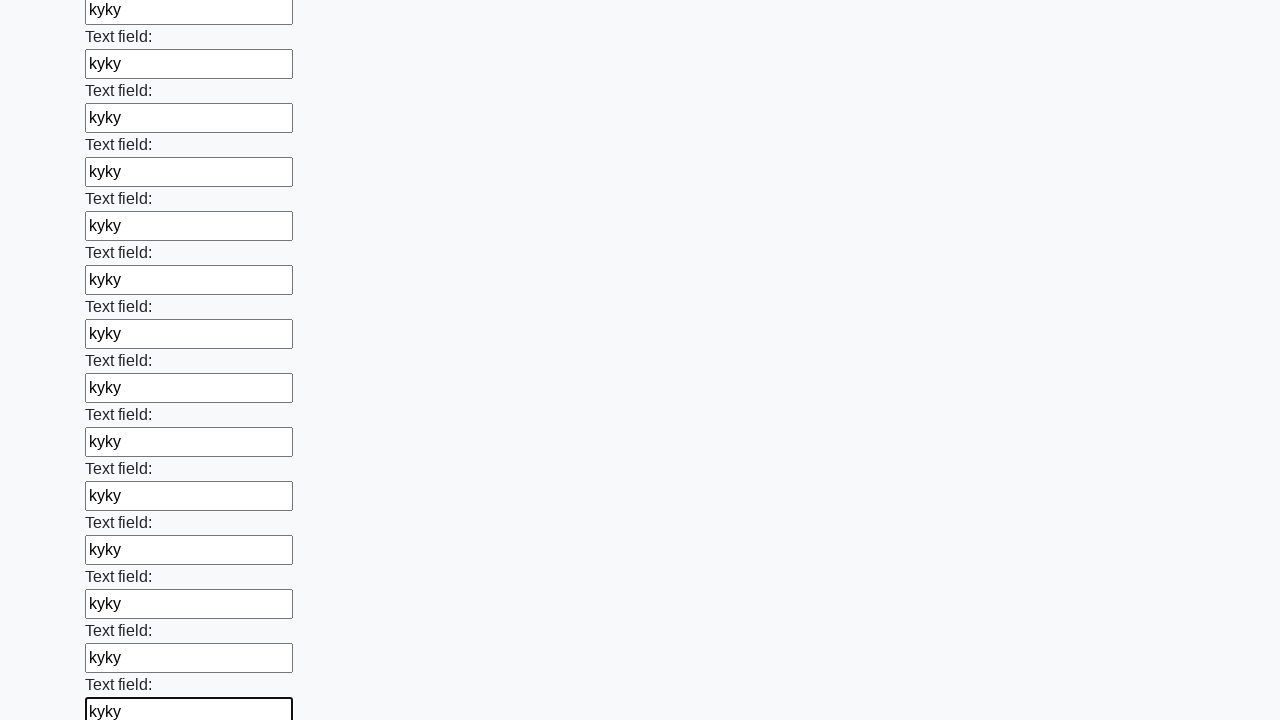

Filled an input field with 'kyky' on input >> nth=78
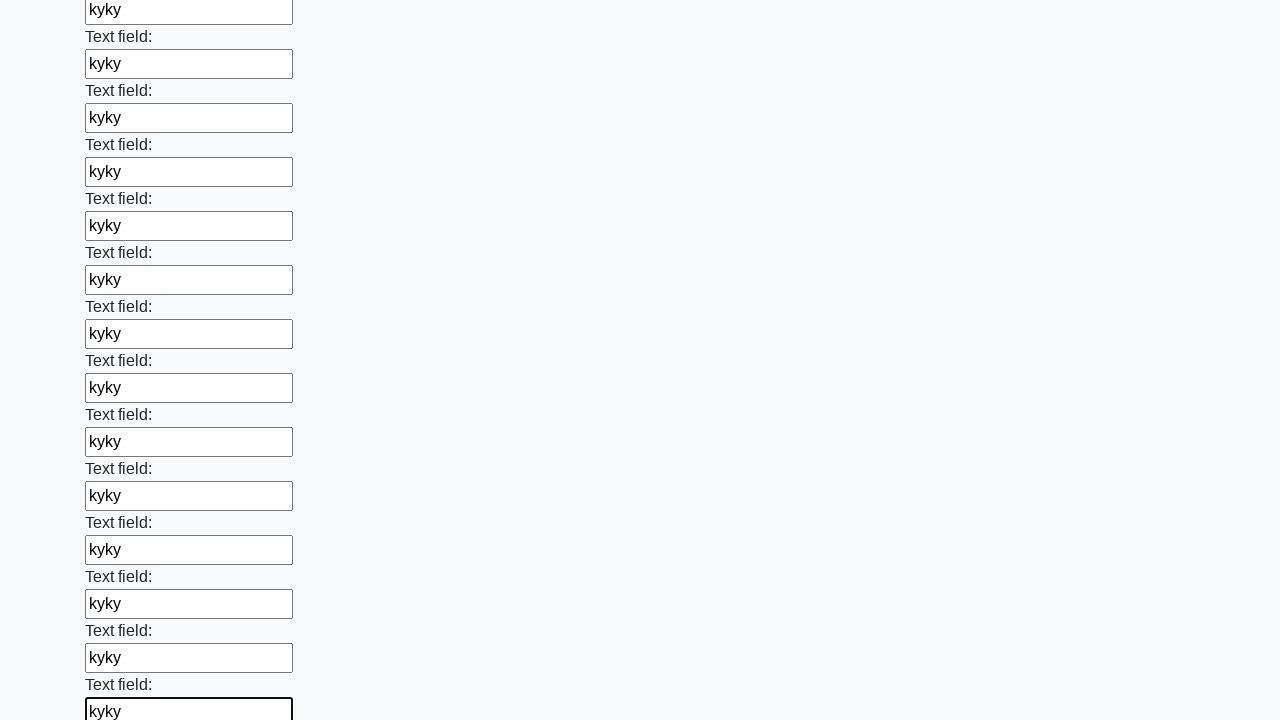

Filled an input field with 'kyky' on input >> nth=79
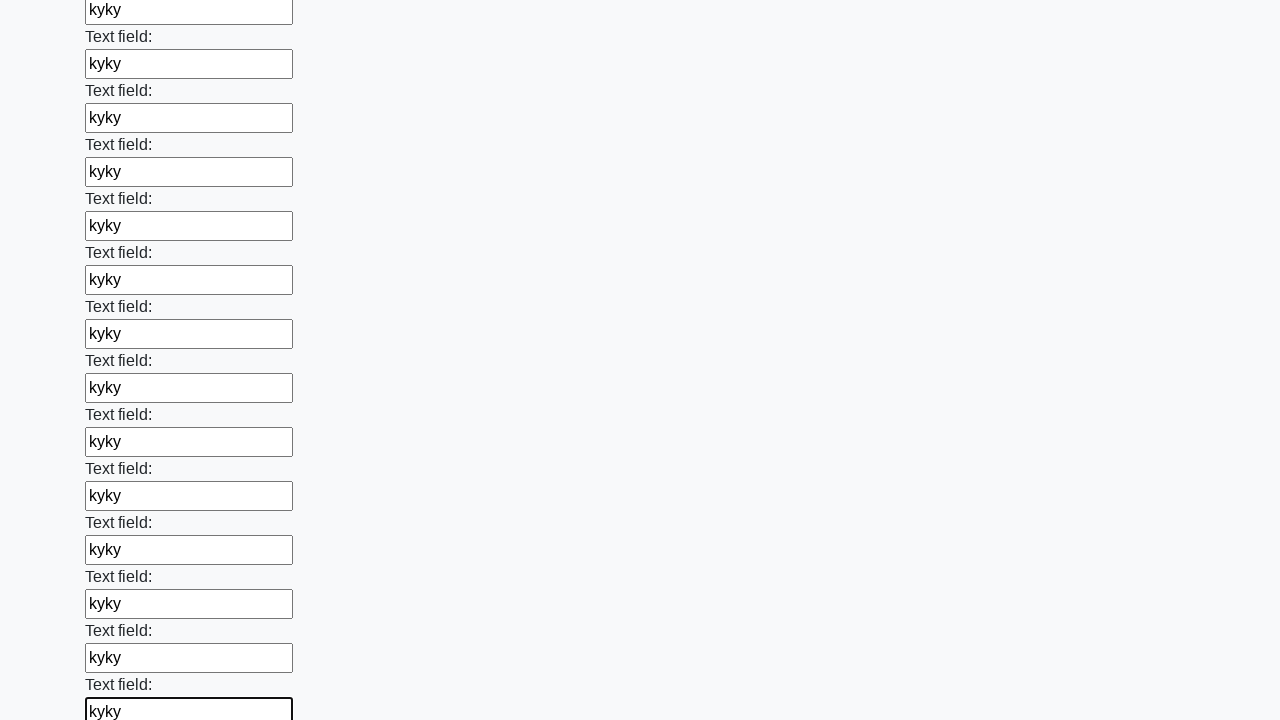

Filled an input field with 'kyky' on input >> nth=80
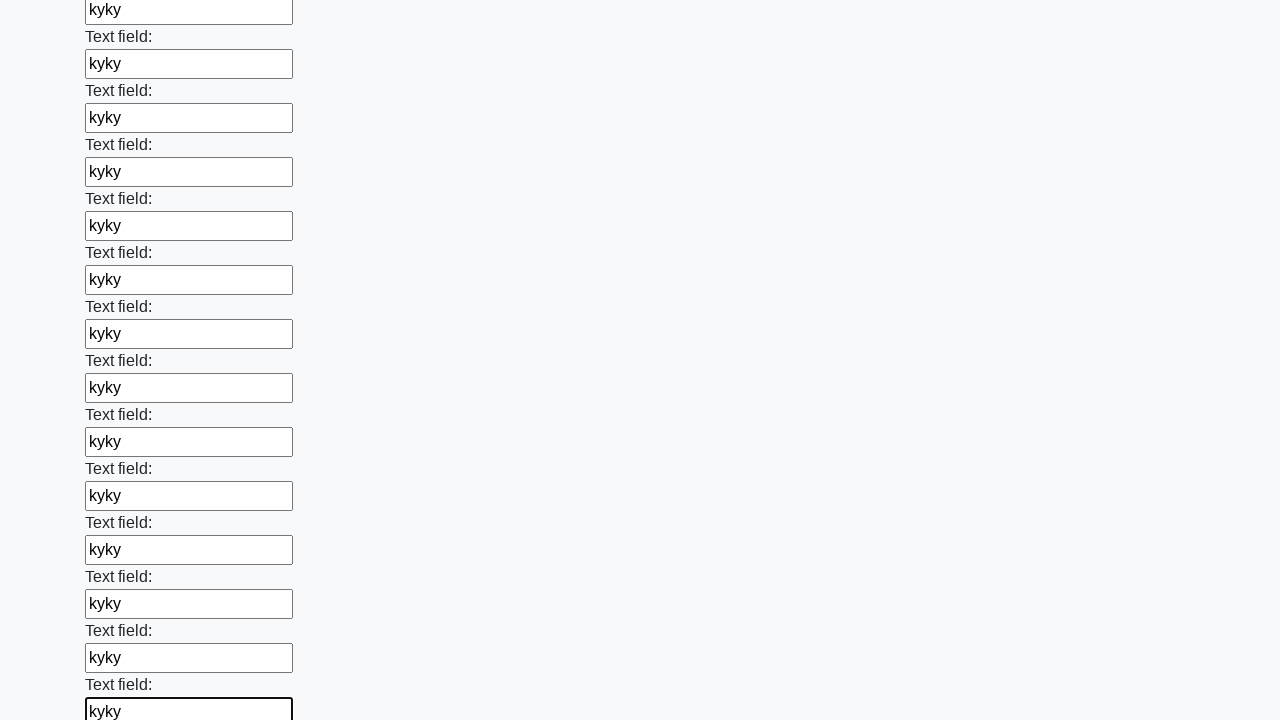

Filled an input field with 'kyky' on input >> nth=81
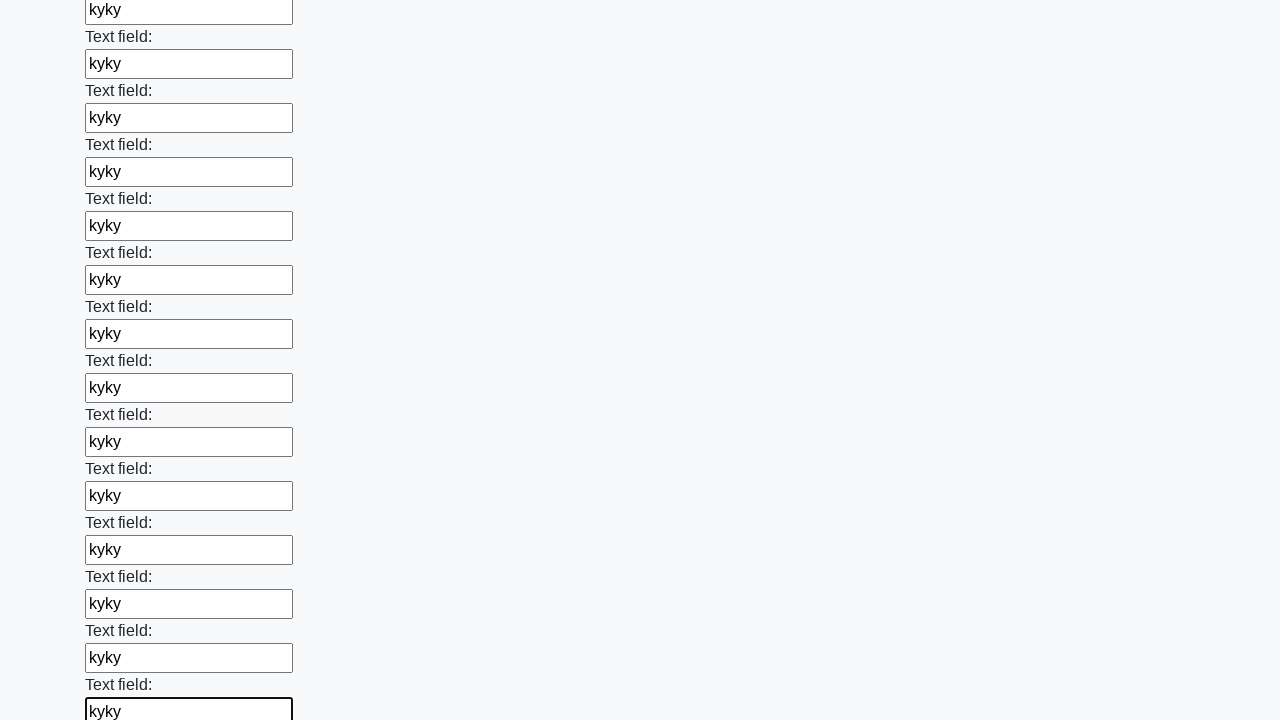

Filled an input field with 'kyky' on input >> nth=82
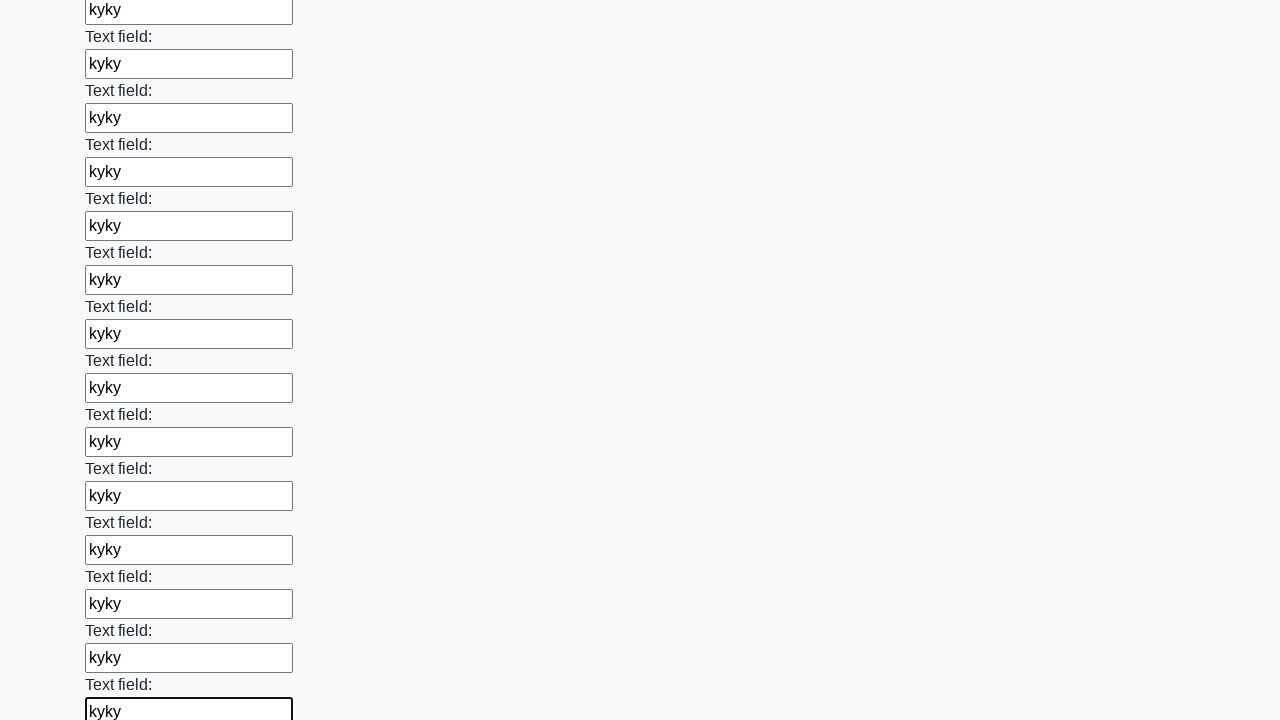

Filled an input field with 'kyky' on input >> nth=83
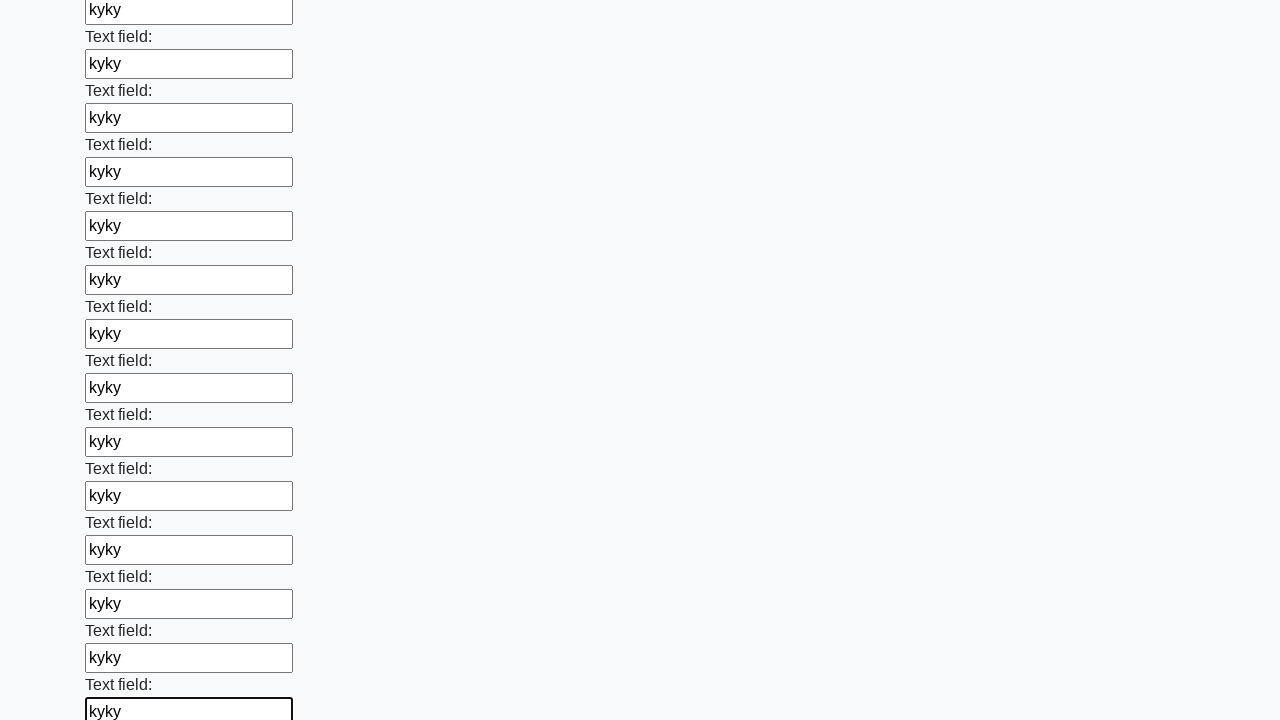

Filled an input field with 'kyky' on input >> nth=84
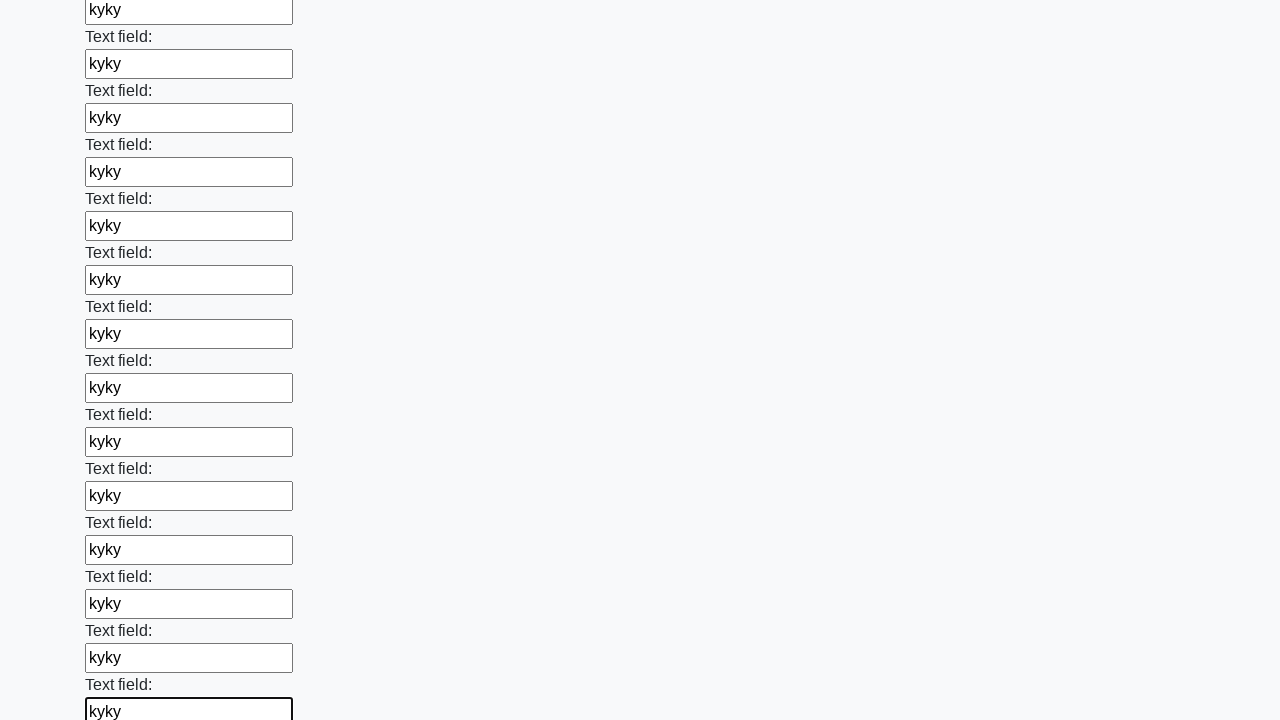

Filled an input field with 'kyky' on input >> nth=85
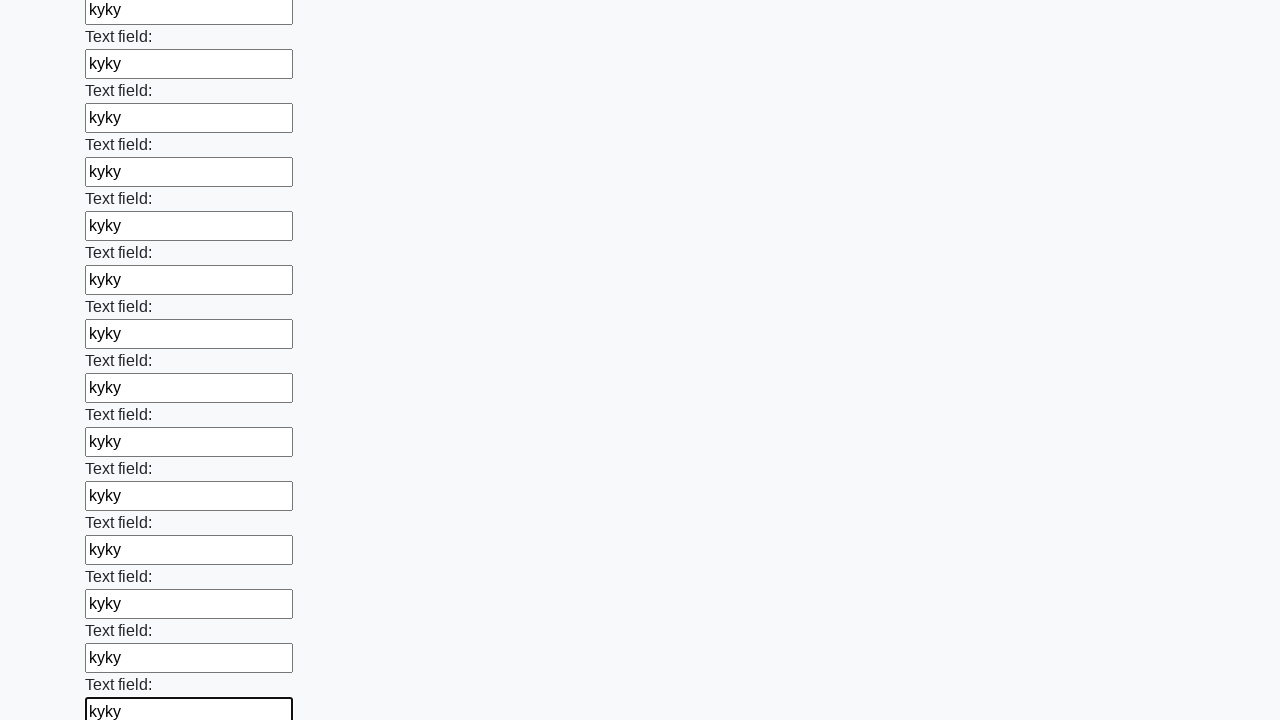

Filled an input field with 'kyky' on input >> nth=86
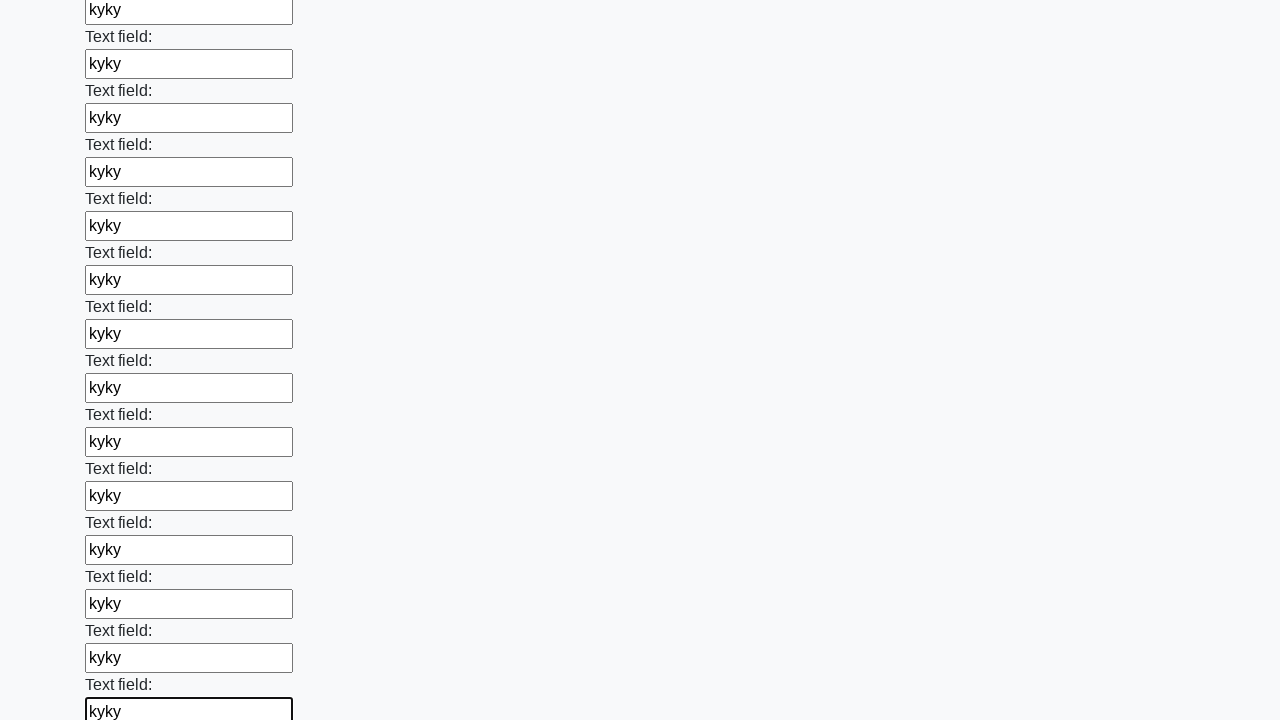

Filled an input field with 'kyky' on input >> nth=87
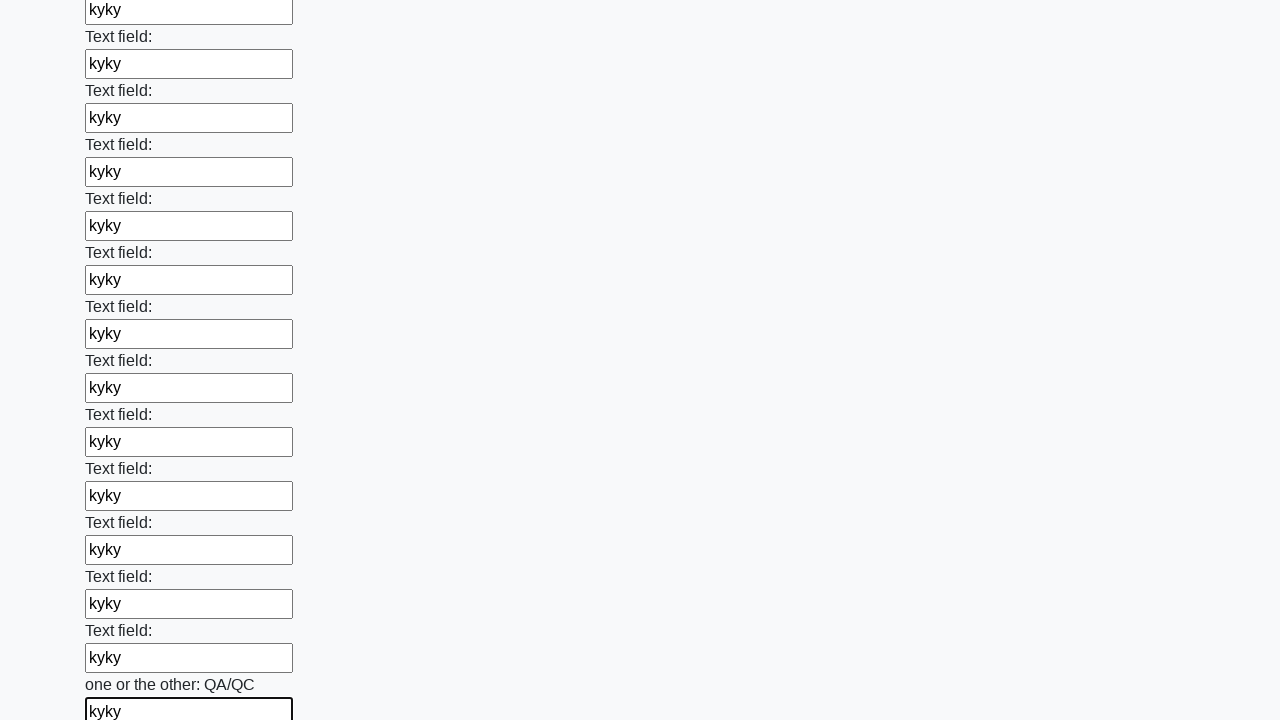

Filled an input field with 'kyky' on input >> nth=88
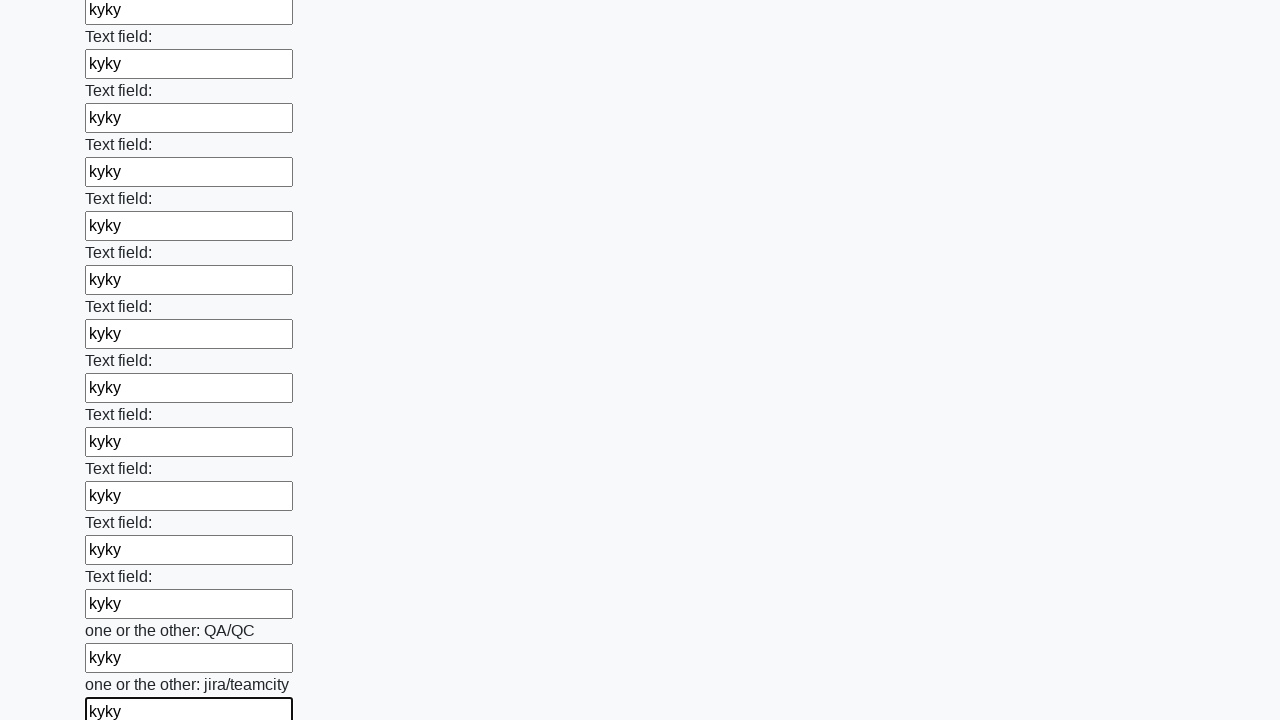

Filled an input field with 'kyky' on input >> nth=89
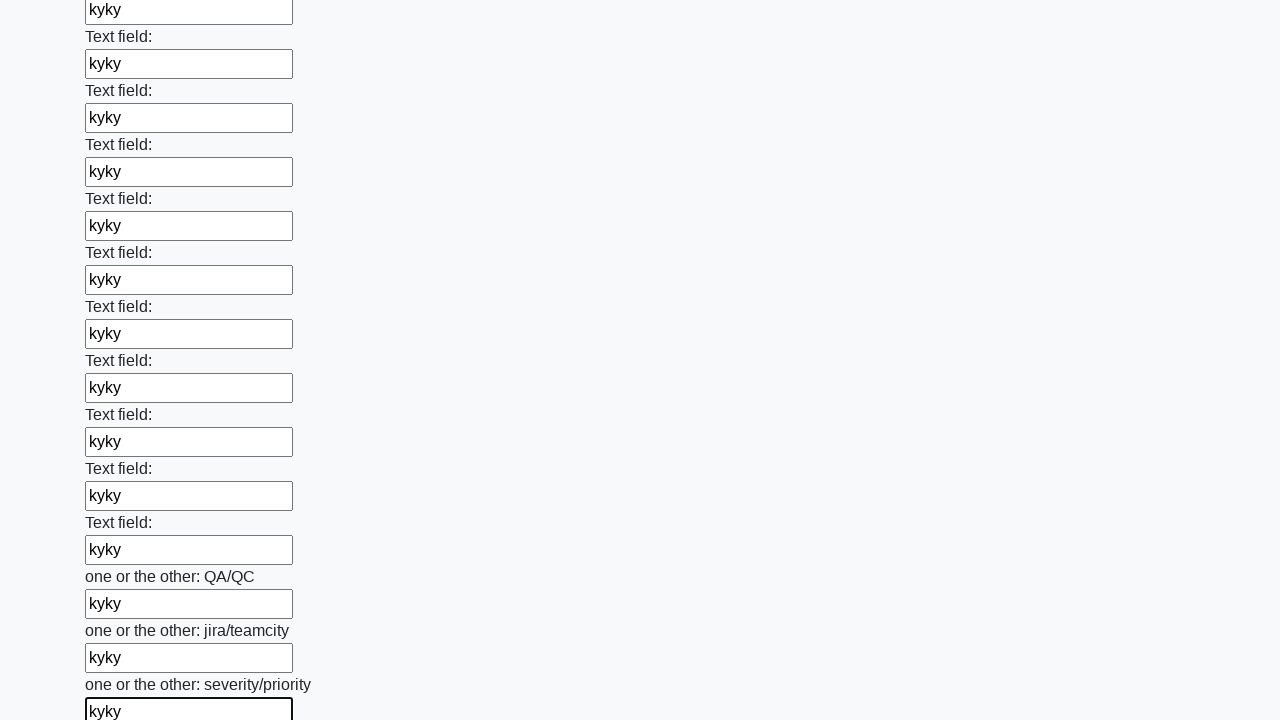

Filled an input field with 'kyky' on input >> nth=90
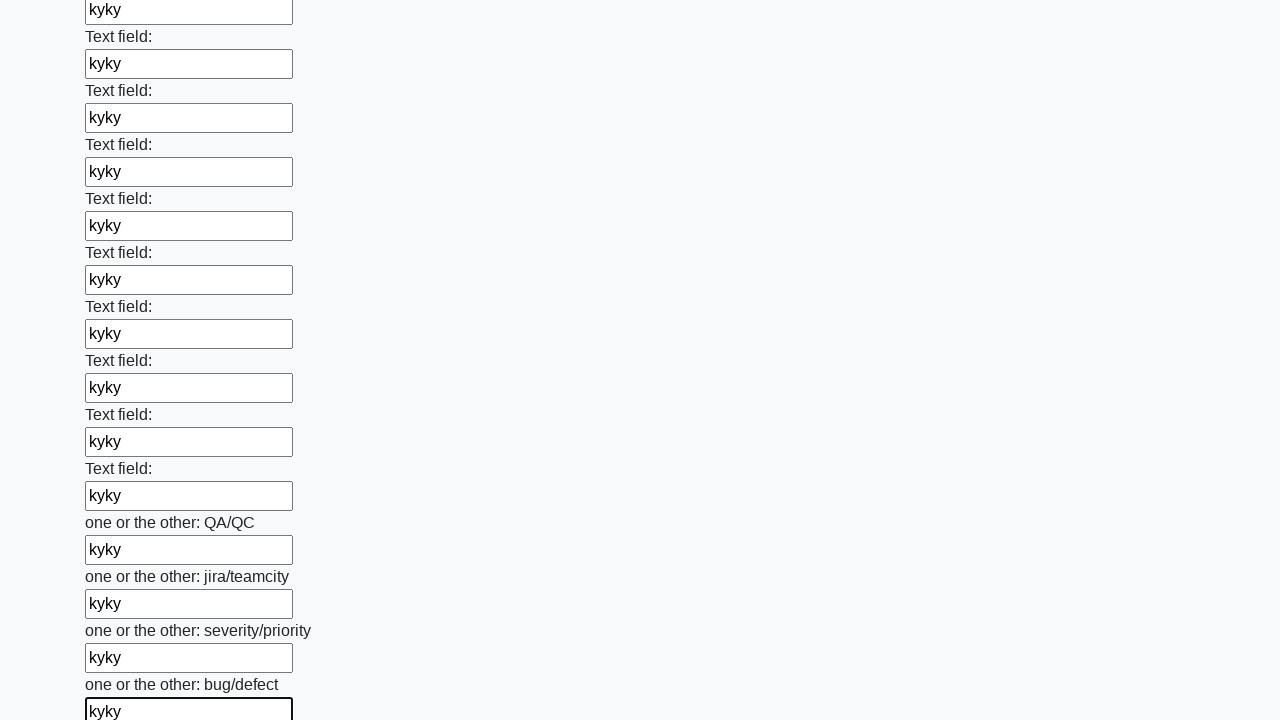

Filled an input field with 'kyky' on input >> nth=91
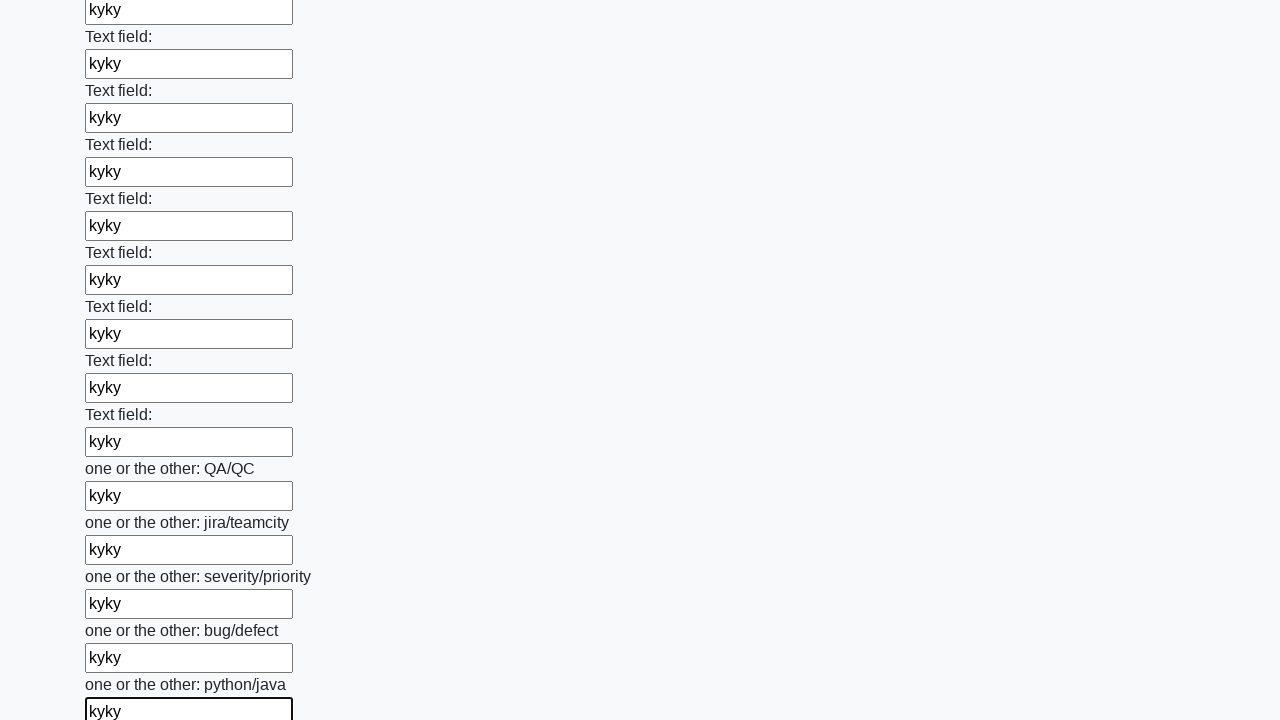

Filled an input field with 'kyky' on input >> nth=92
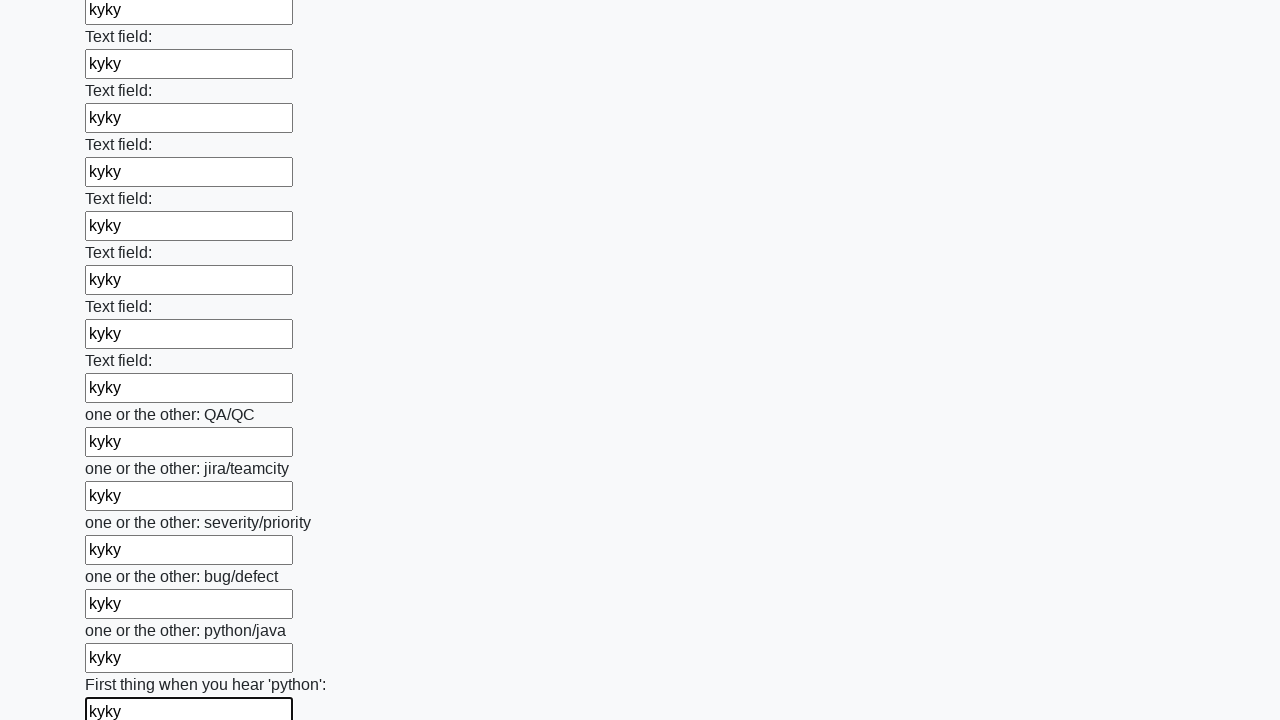

Filled an input field with 'kyky' on input >> nth=93
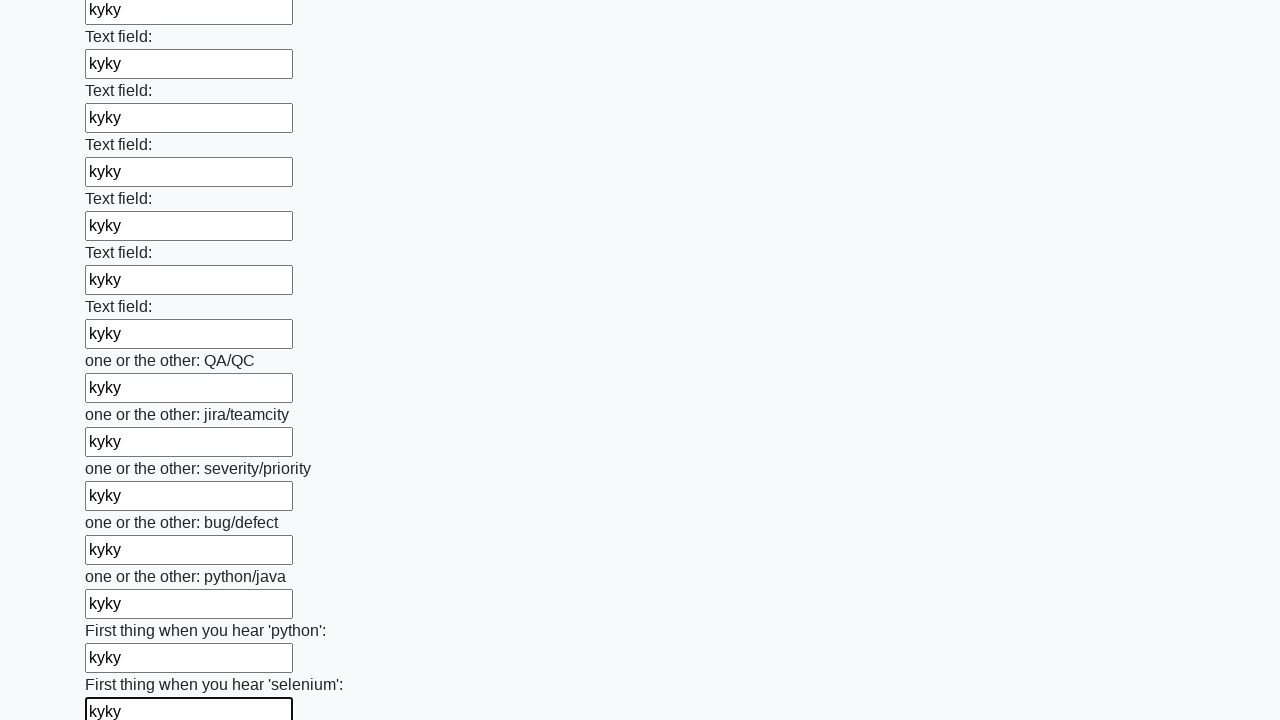

Filled an input field with 'kyky' on input >> nth=94
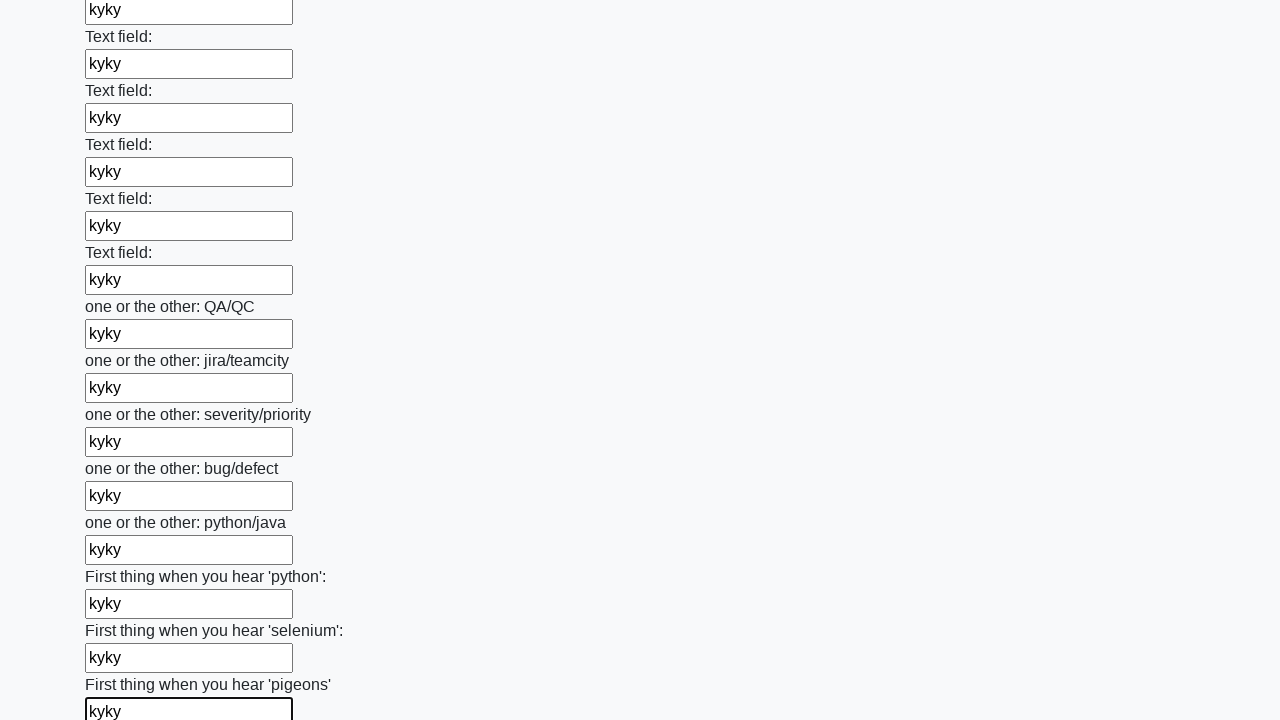

Filled an input field with 'kyky' on input >> nth=95
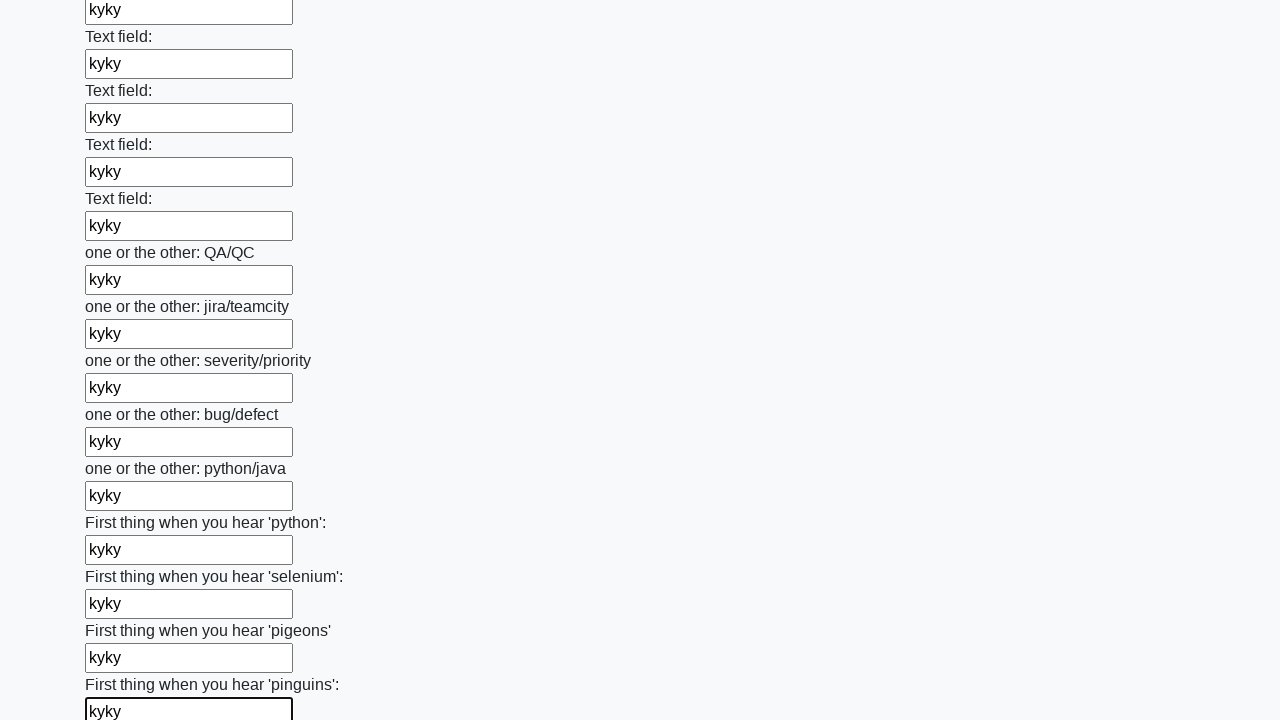

Filled an input field with 'kyky' on input >> nth=96
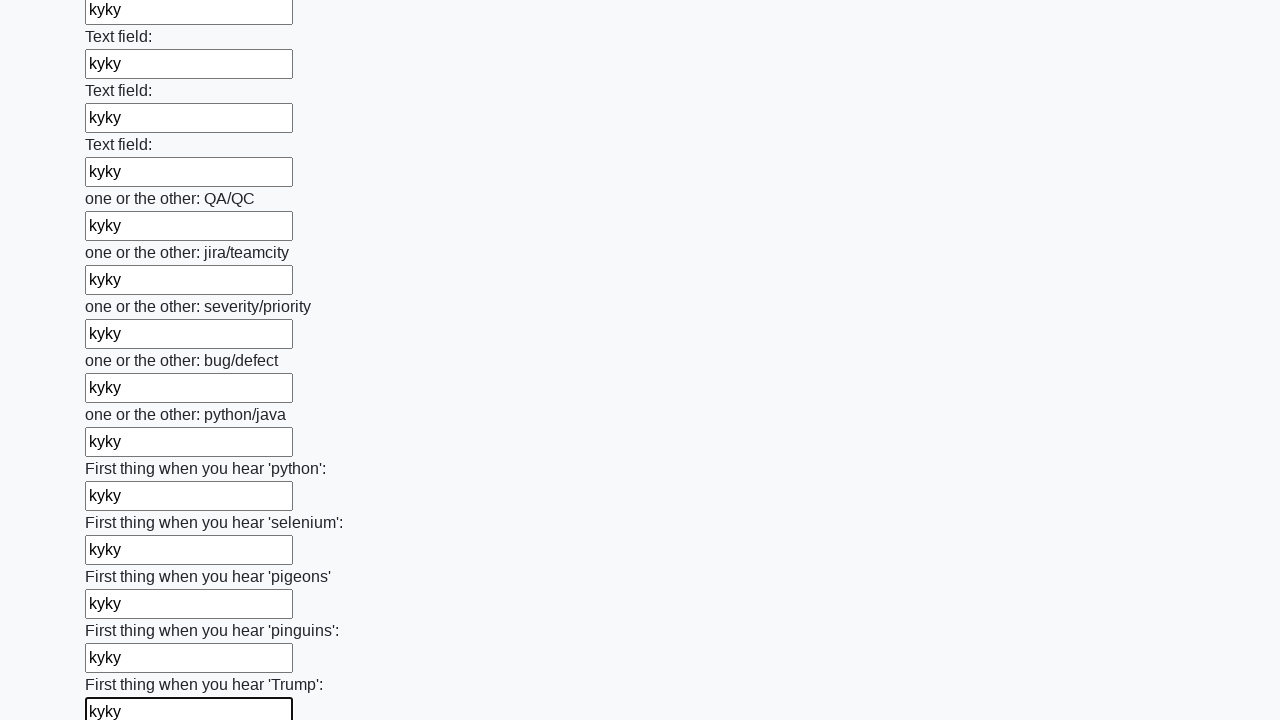

Filled an input field with 'kyky' on input >> nth=97
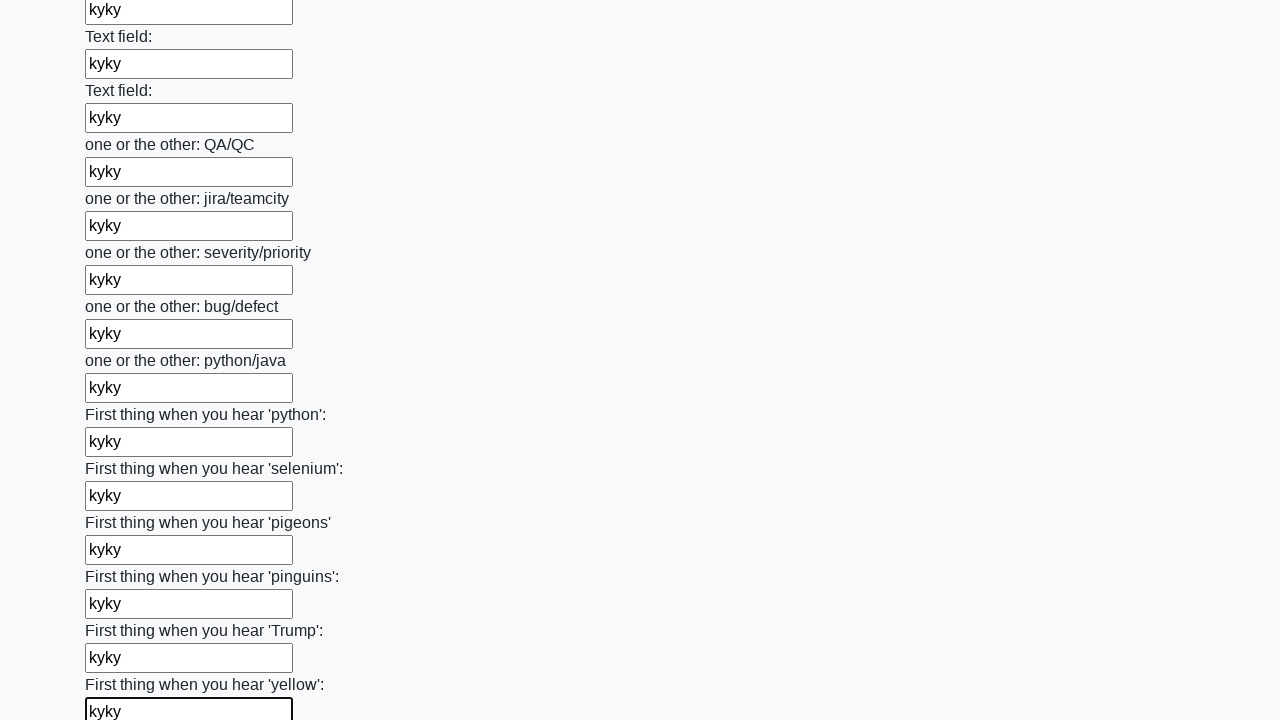

Filled an input field with 'kyky' on input >> nth=98
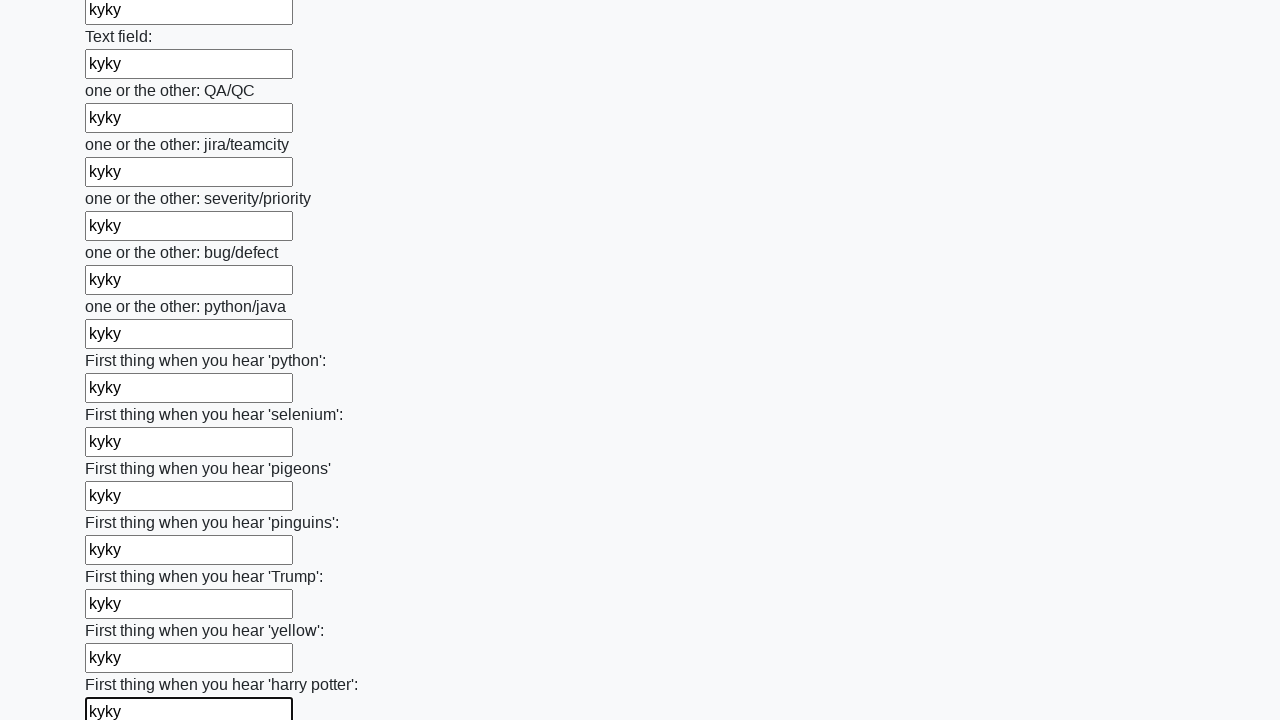

Filled an input field with 'kyky' on input >> nth=99
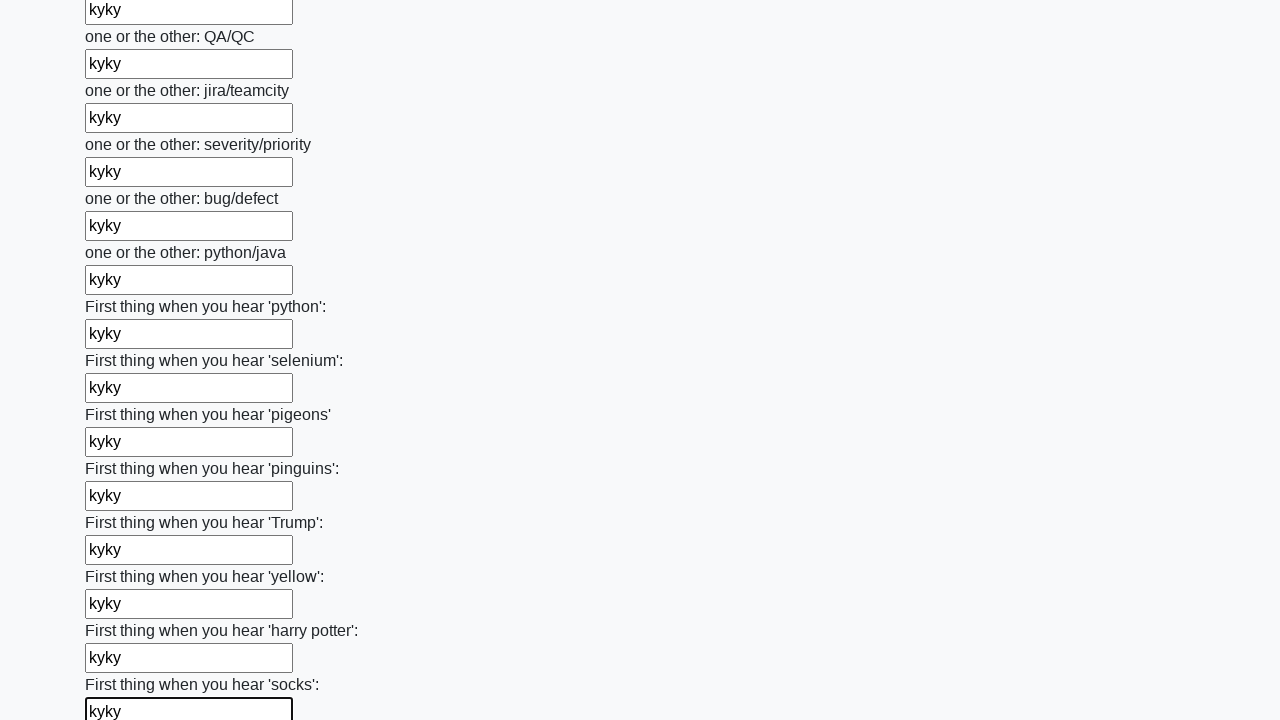

Clicked the submit button to submit the form at (123, 611) on button.btn
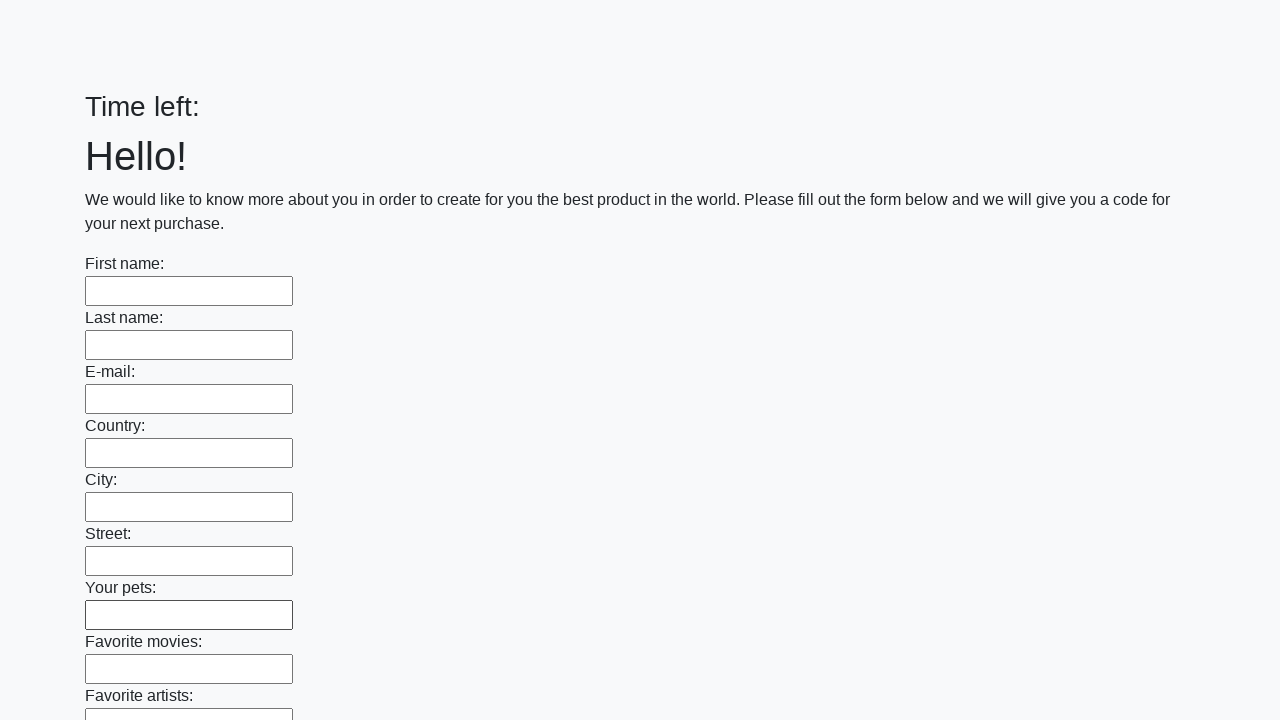

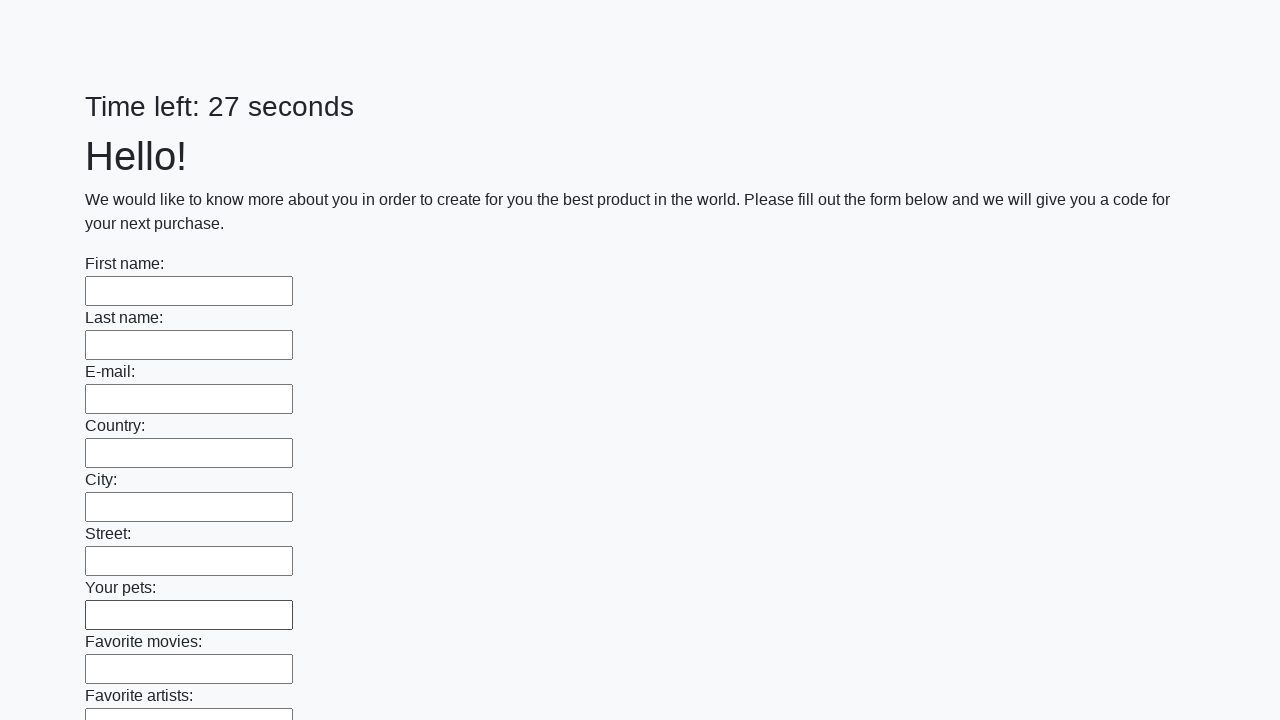